Tests filling a large form with 100 text input fields with various values and submitting the form by clicking the submit button.

Starting URL: http://suninjuly.github.io/huge_form.html

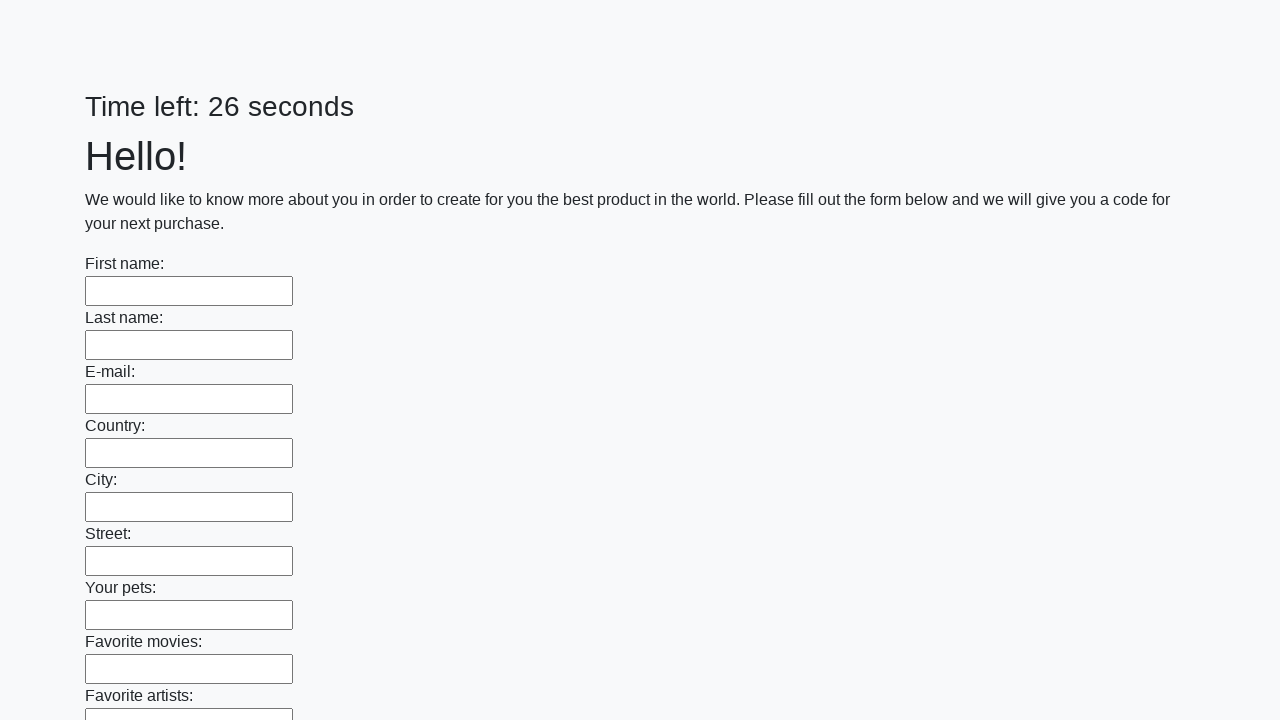

Located all 100 text input fields on the form
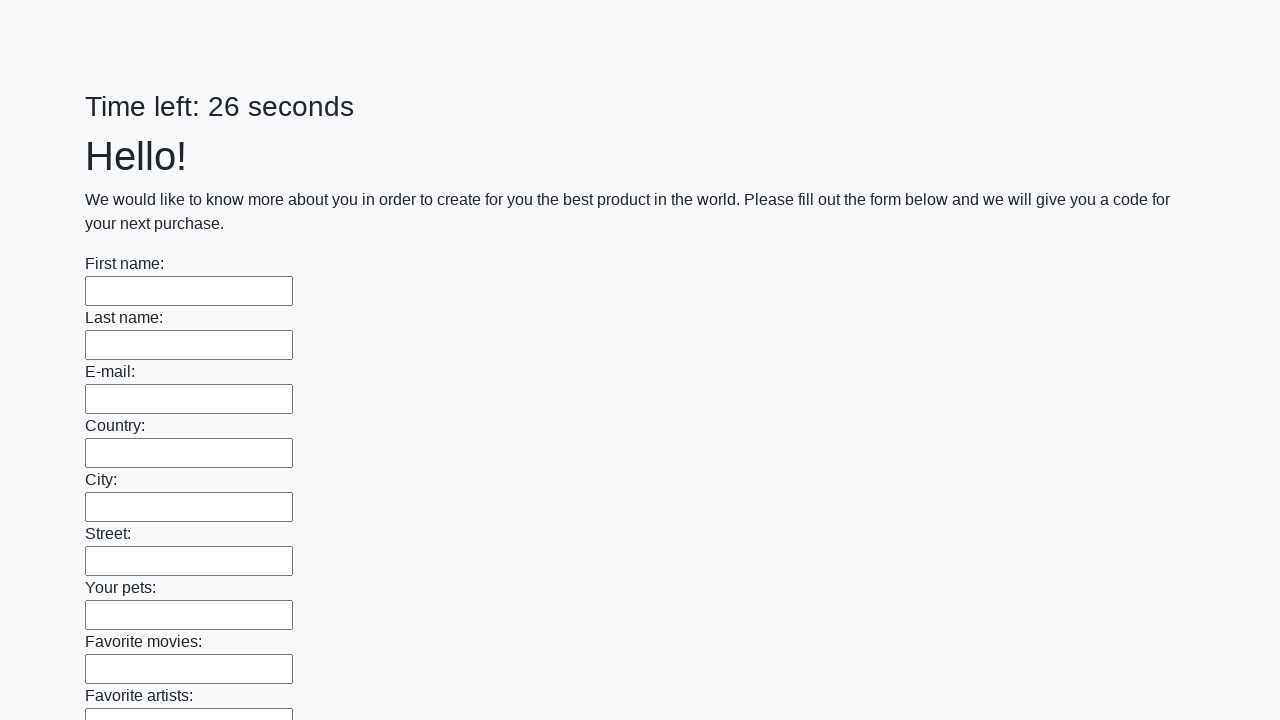

Filled text input field 1 of 100 with value 'Имя' on input[type="text"] >> nth=0
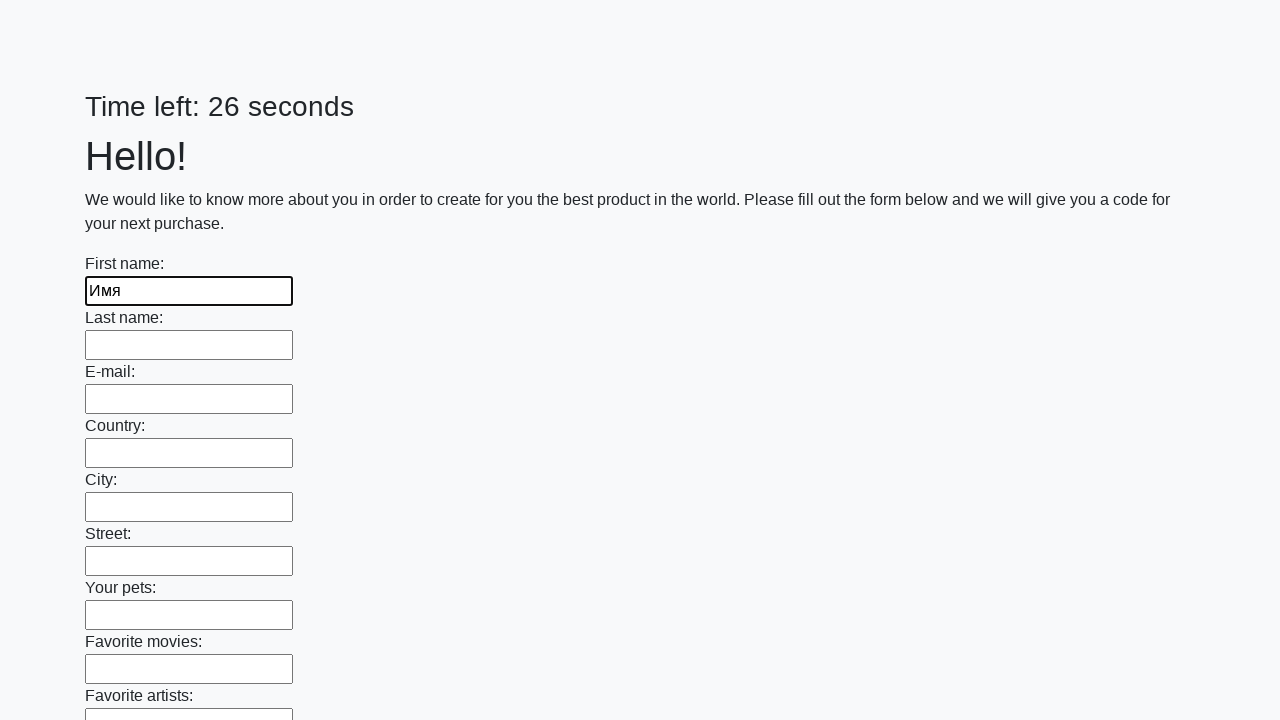

Filled text input field 2 of 100 with value 'Фамилия' on input[type="text"] >> nth=1
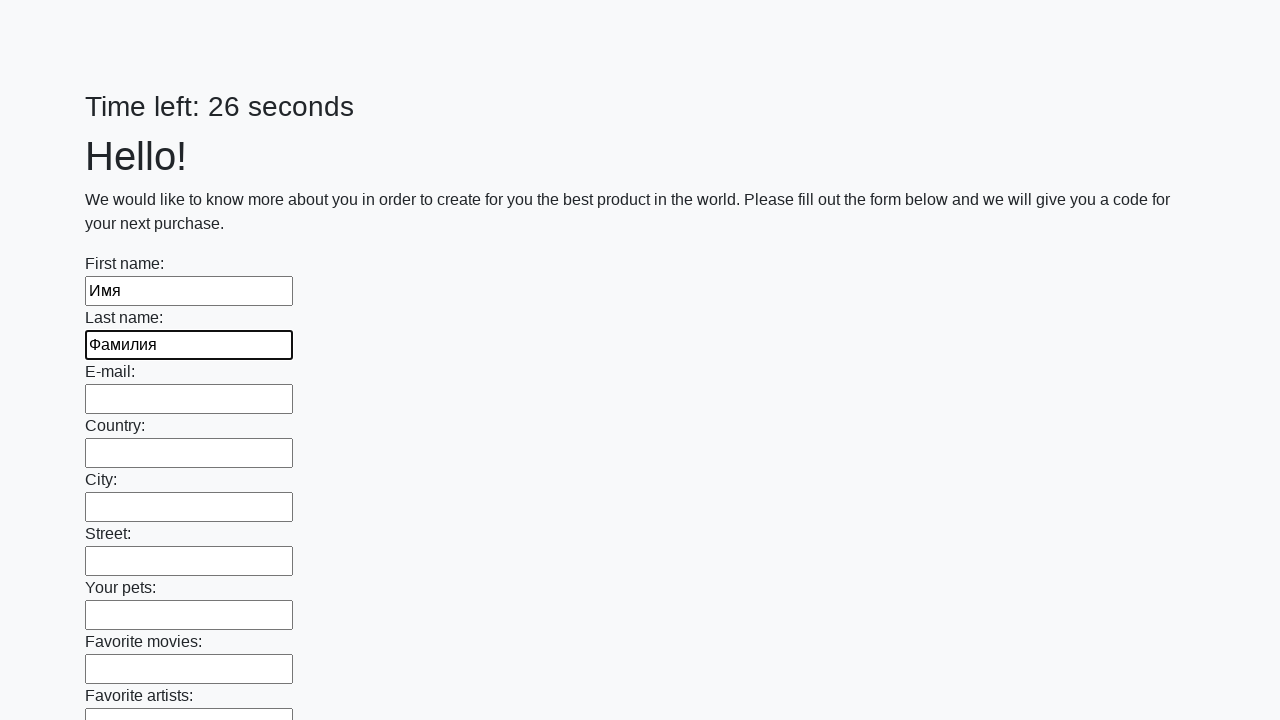

Filled text input field 3 of 100 with value 'a@b.c' on input[type="text"] >> nth=2
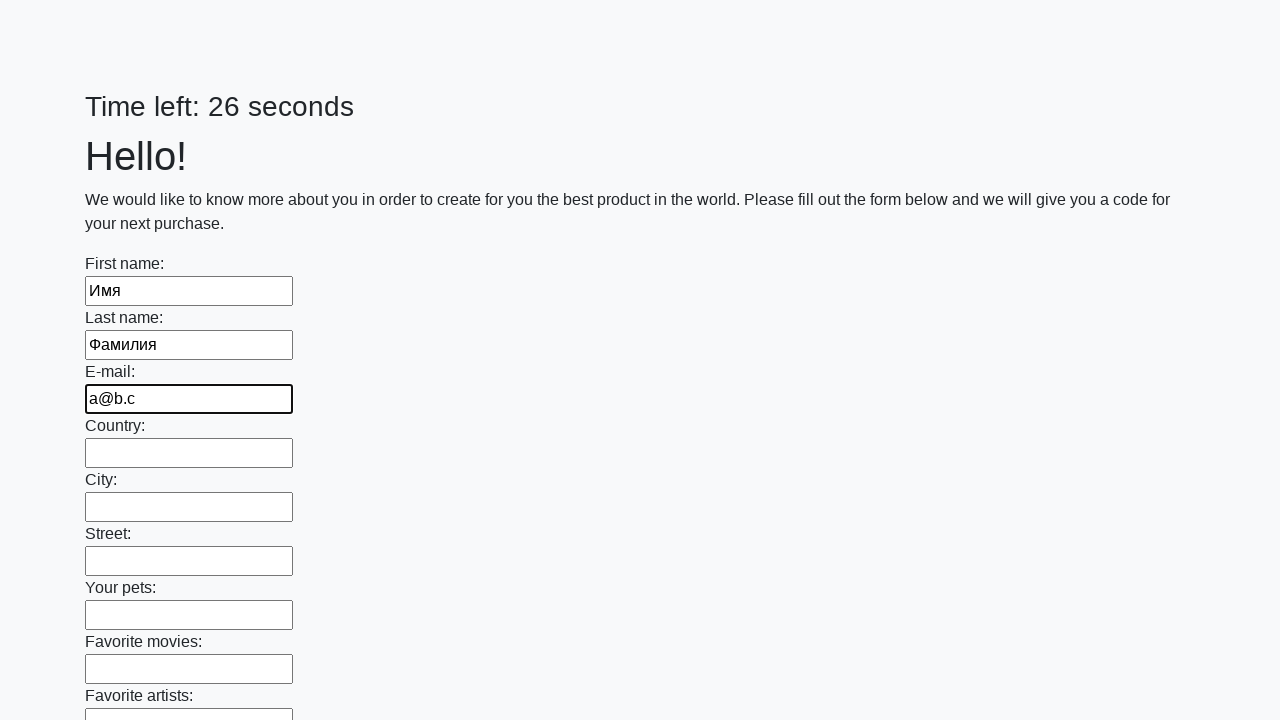

Filled text input field 4 of 100 with value 'Страна' on input[type="text"] >> nth=3
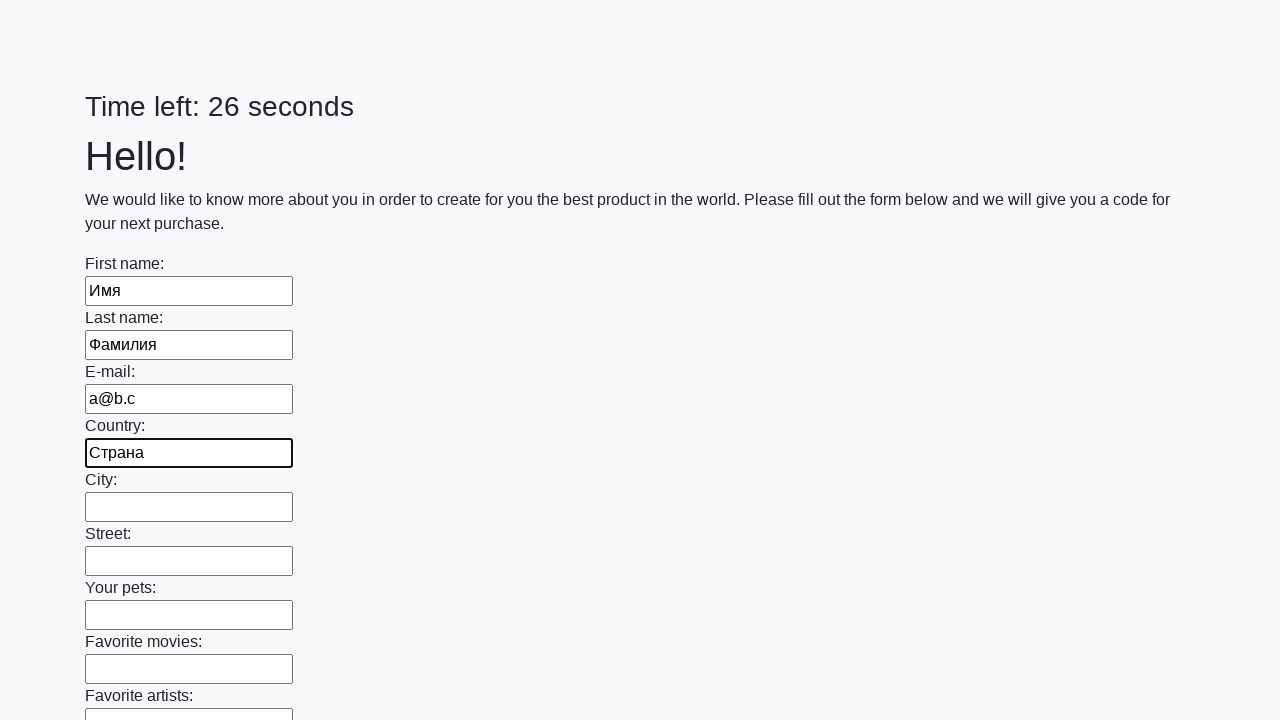

Filled text input field 5 of 100 with value 'Город' on input[type="text"] >> nth=4
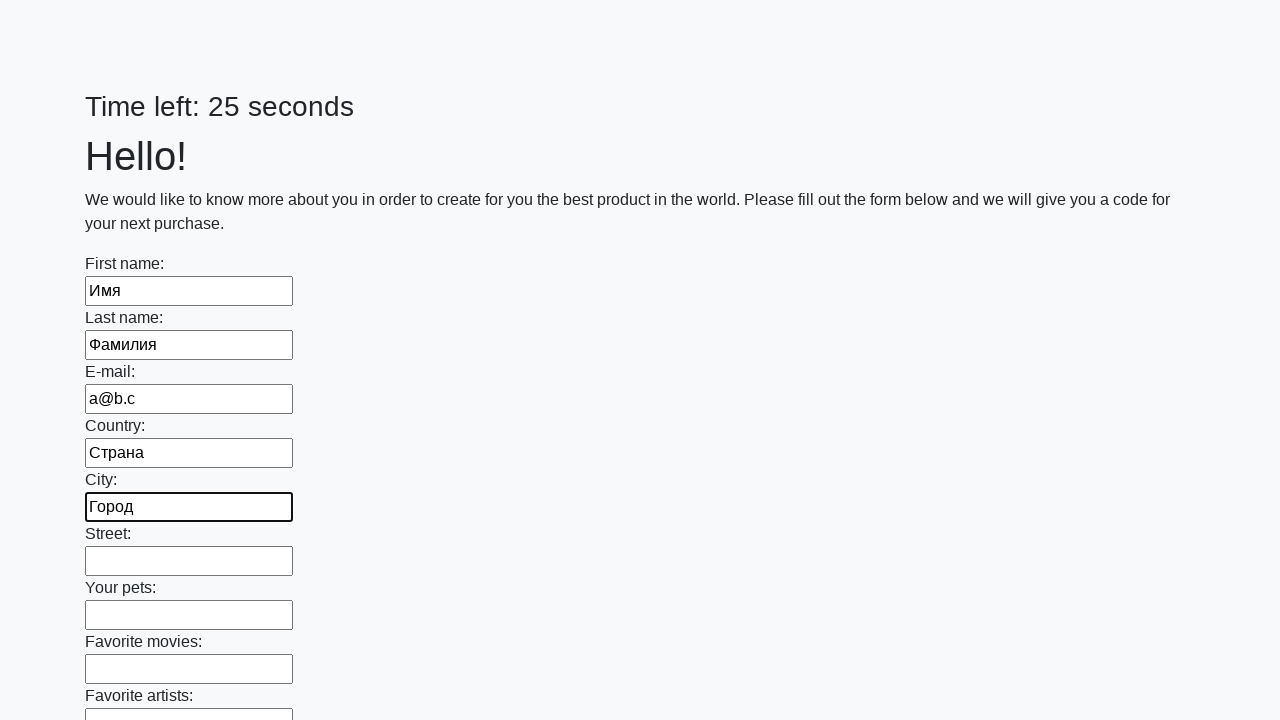

Filled text input field 6 of 100 with value 'Улица' on input[type="text"] >> nth=5
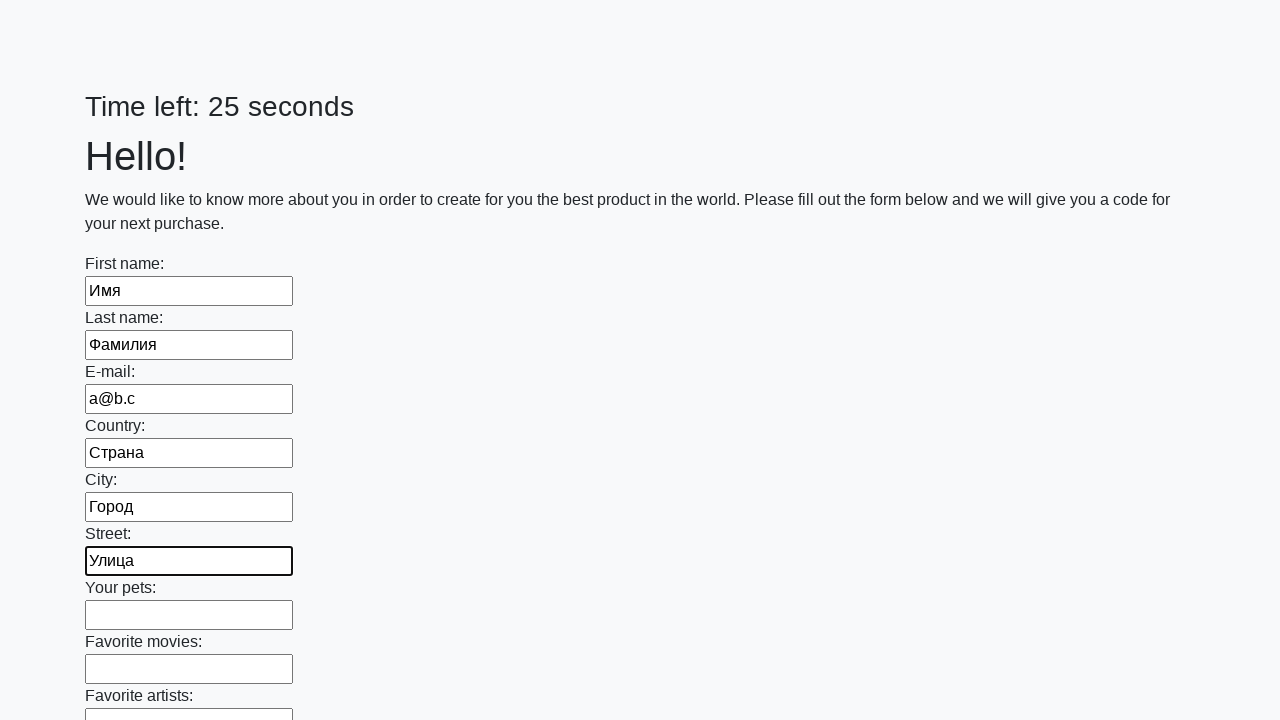

Filled text input field 7 of 100 with value 'питомцы' on input[type="text"] >> nth=6
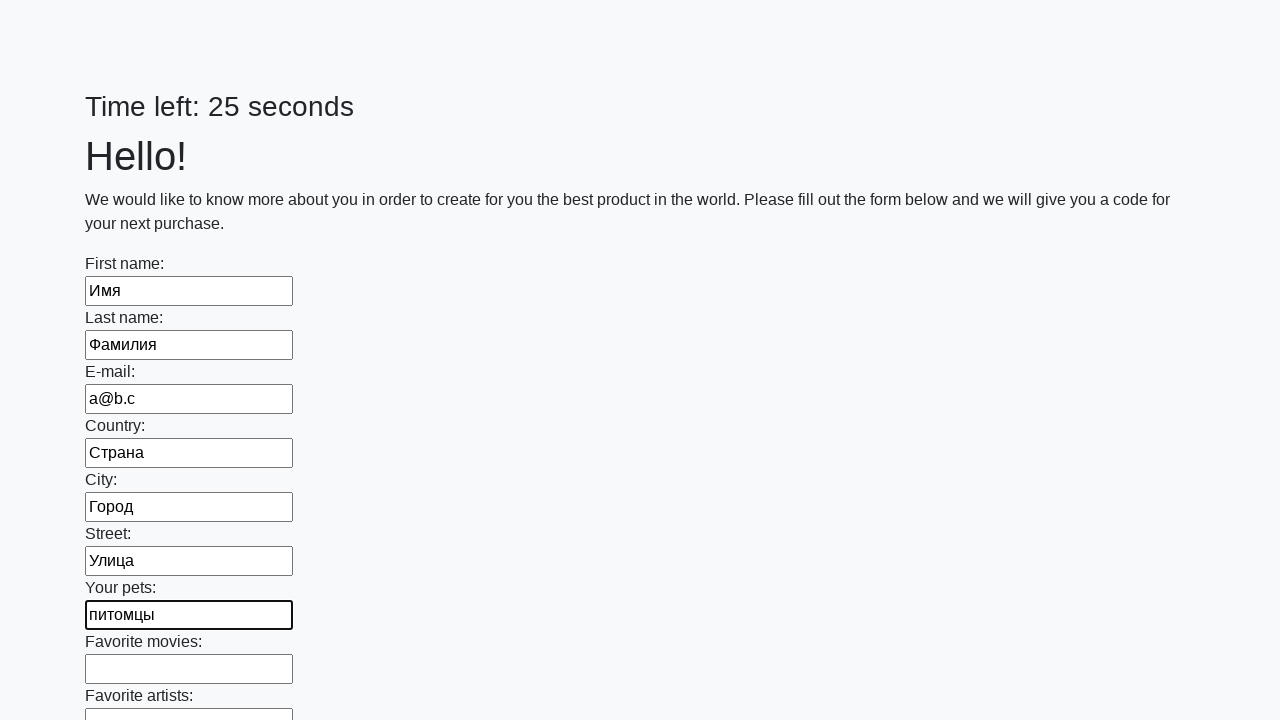

Filled text input field 8 of 100 with value 'фильмы' on input[type="text"] >> nth=7
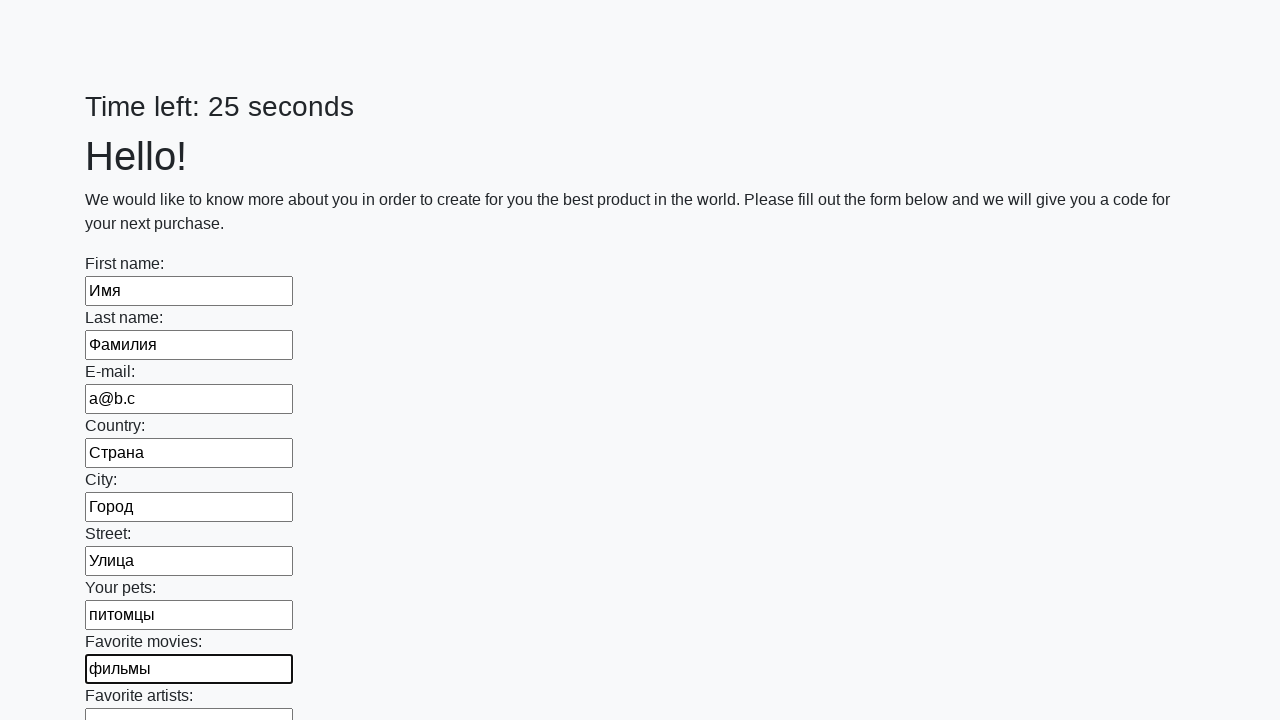

Filled text input field 9 of 100 with value 'артисты' on input[type="text"] >> nth=8
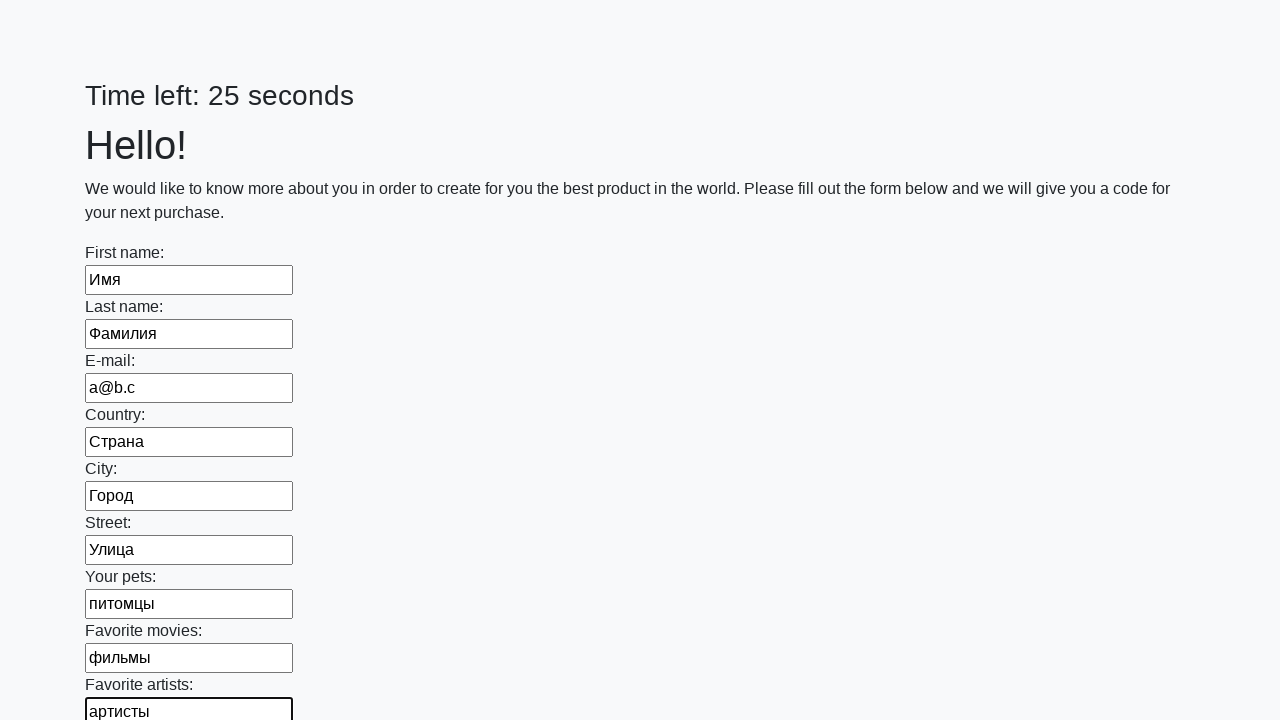

Filled text input field 10 of 100 with value 'альбомы' on input[type="text"] >> nth=9
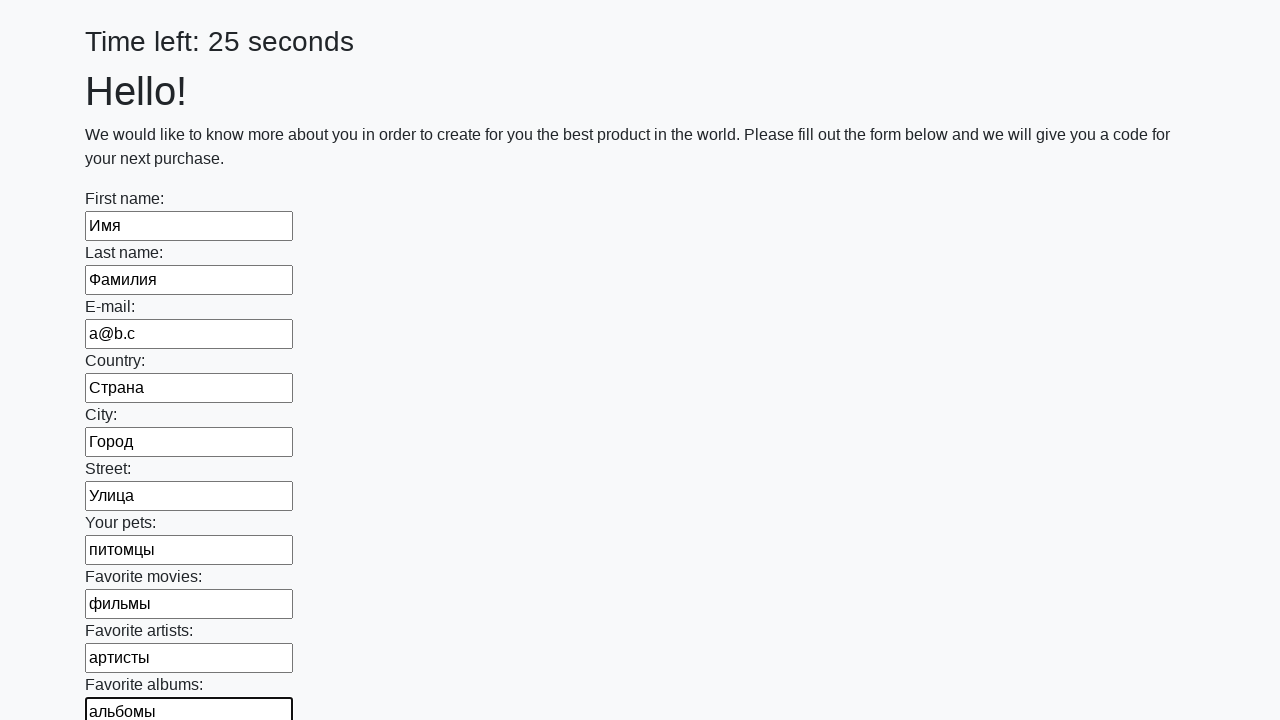

Filled text input field 11 of 100 with value 'машины' on input[type="text"] >> nth=10
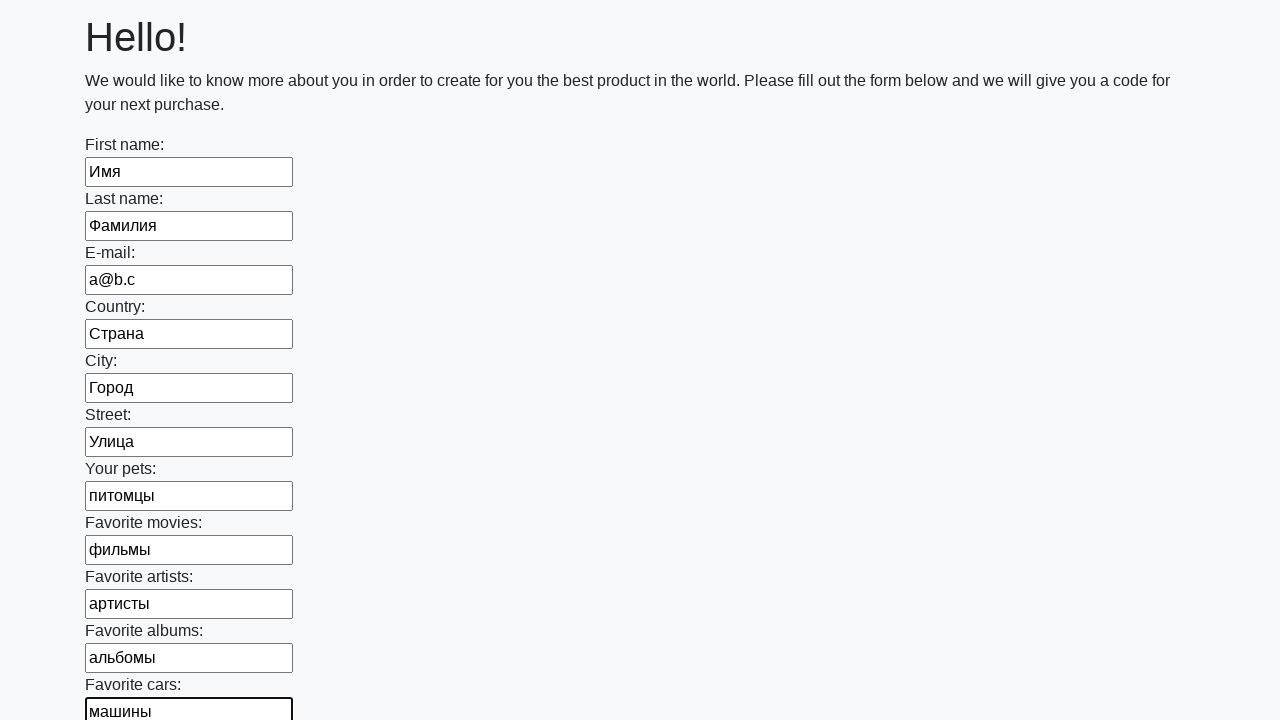

Filled text input field 12 of 100 with value 'хобби' on input[type="text"] >> nth=11
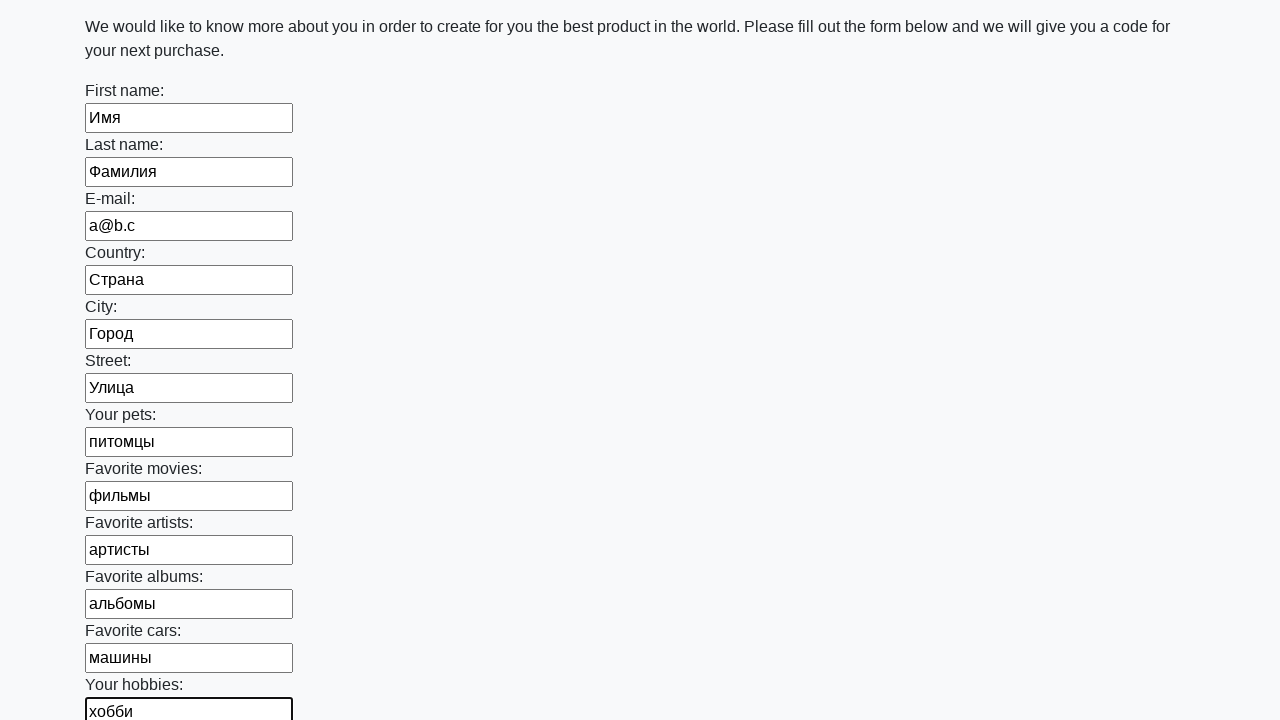

Filled text input field 13 of 100 with value 'книги' on input[type="text"] >> nth=12
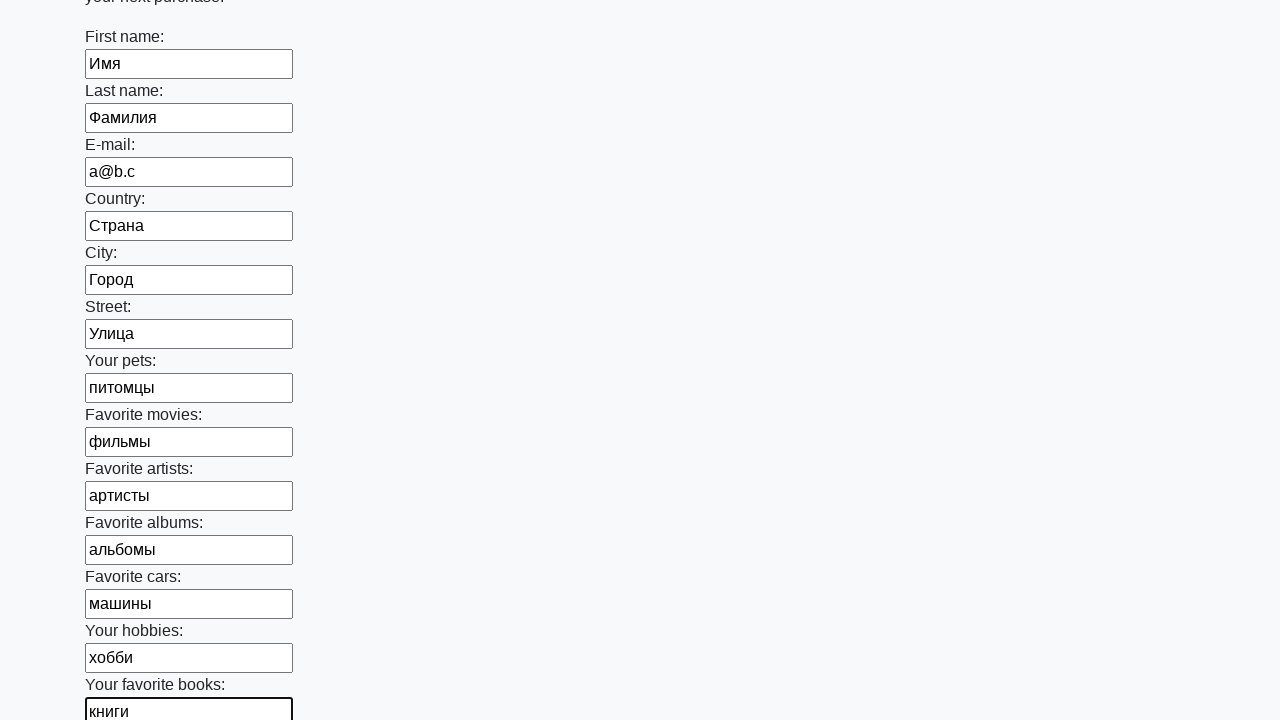

Filled text input field 14 of 100 with value 'спорт' on input[type="text"] >> nth=13
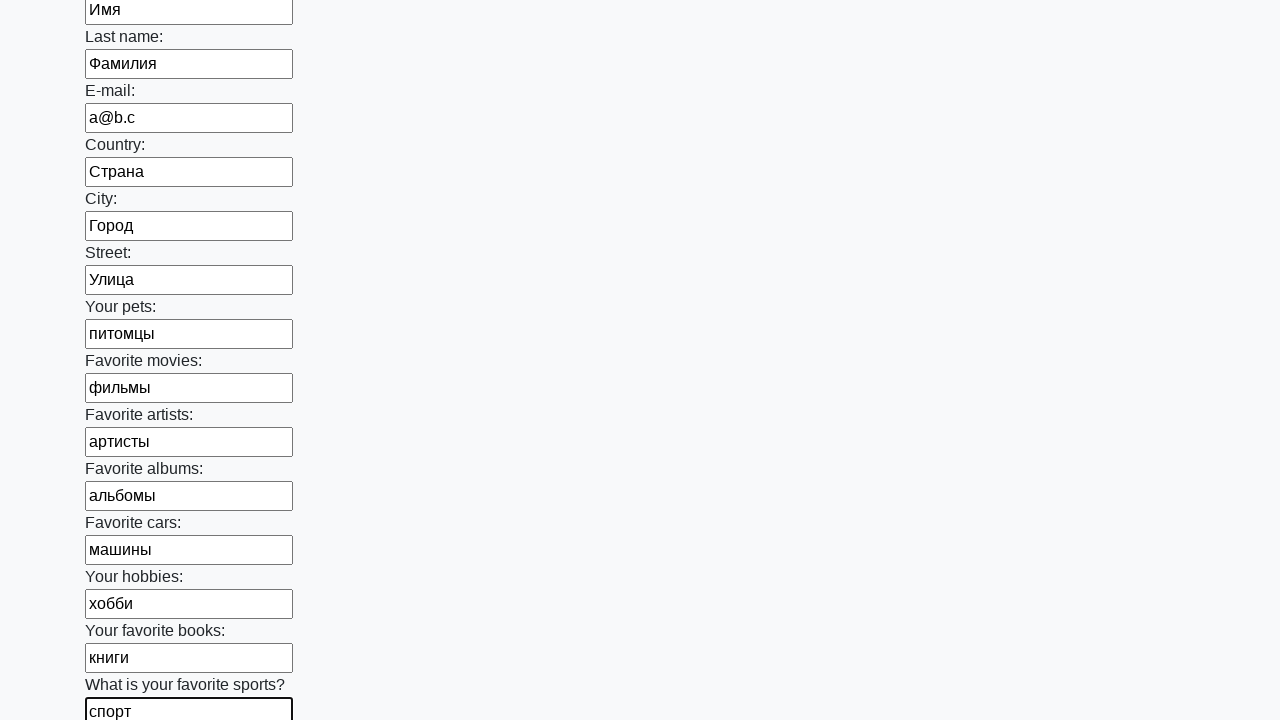

Filled text input field 15 of 100 with value 'хз' on input[type="text"] >> nth=14
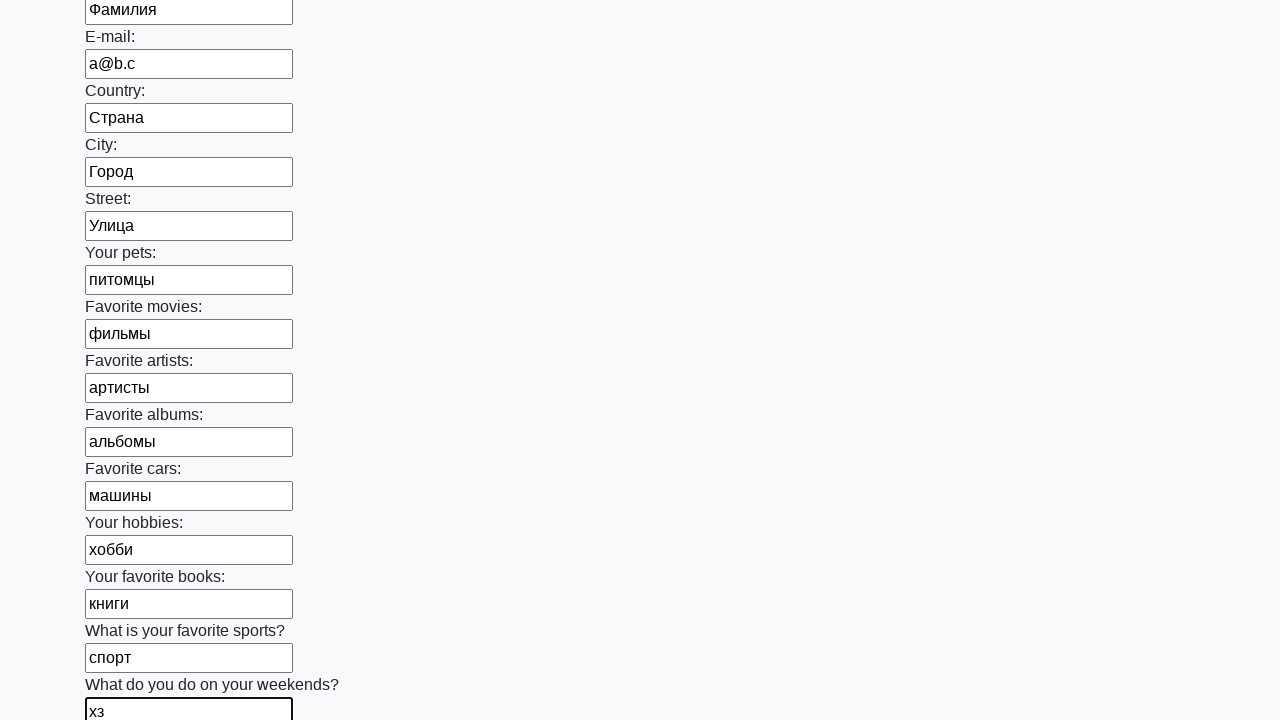

Filled text input field 16 of 100 with value 'путешествия' on input[type="text"] >> nth=15
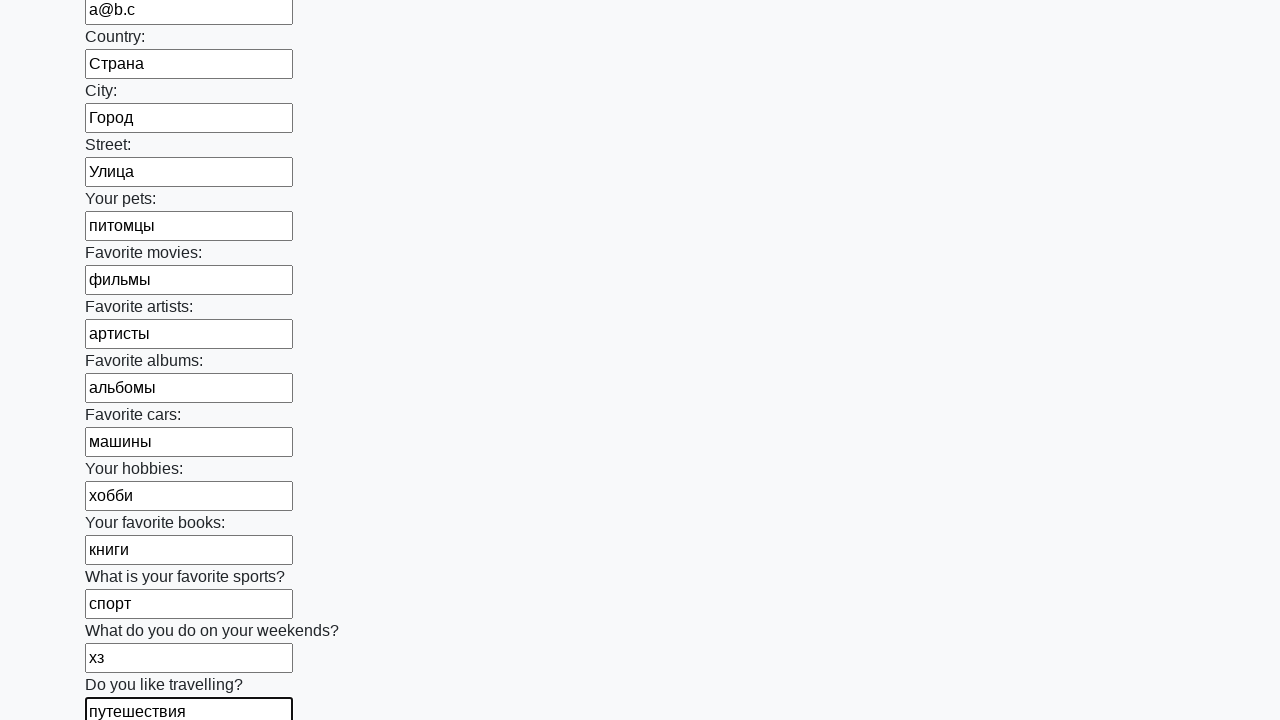

Filled text input field 17 of 100 with value 'Дисней' on input[type="text"] >> nth=16
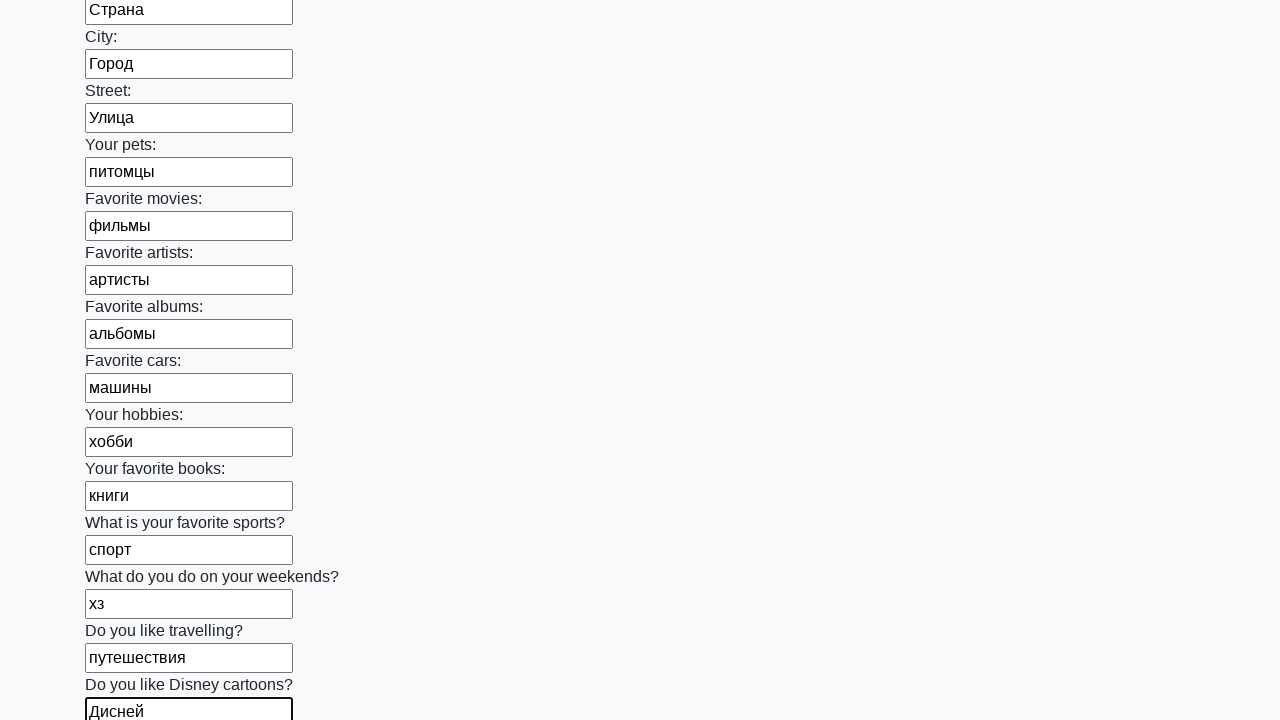

Filled text input field 18 of 100 with value '666' on input[type="text"] >> nth=17
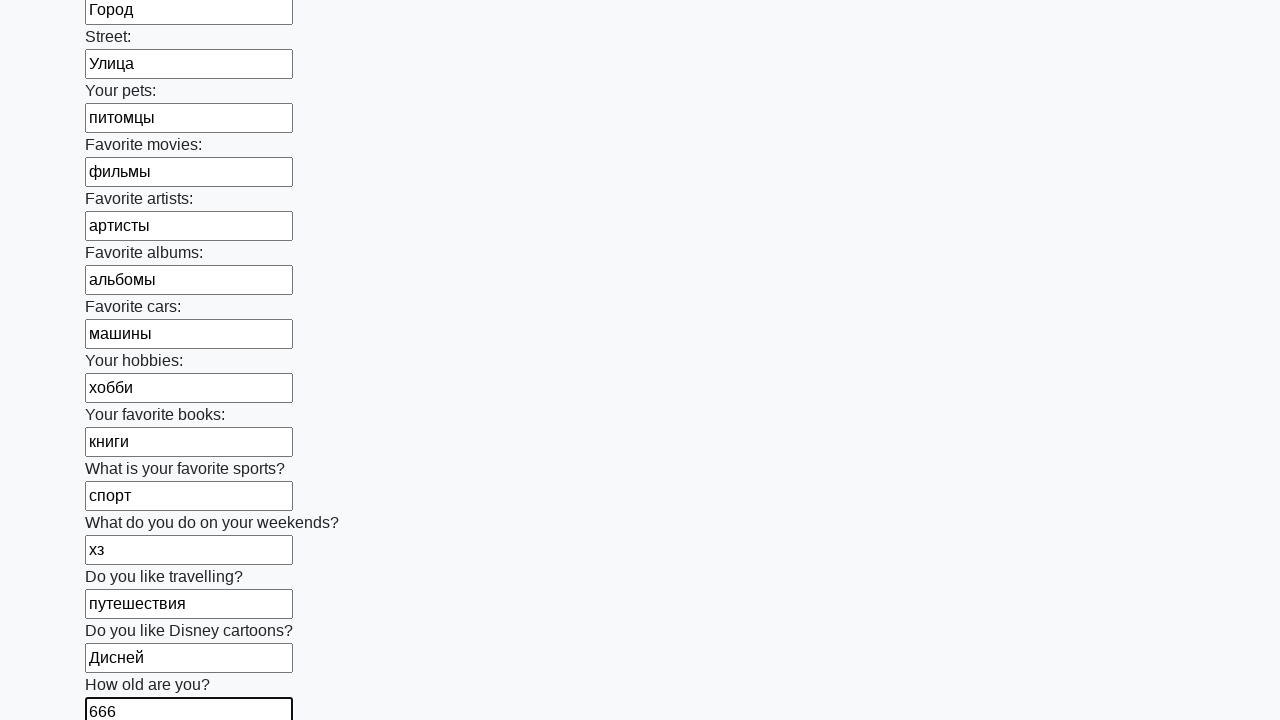

Filled text input field 19 of 100 with value 'кровь' on input[type="text"] >> nth=18
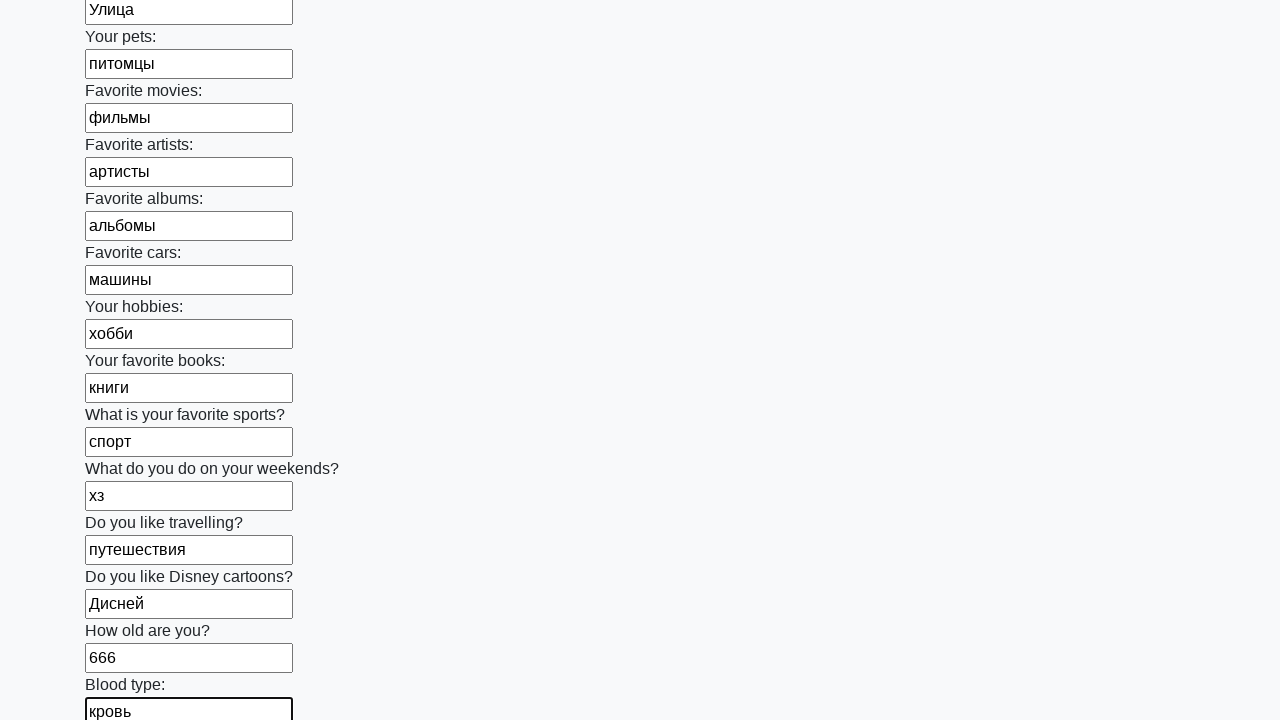

Filled text input field 20 of 100 with value 'цвет' on input[type="text"] >> nth=19
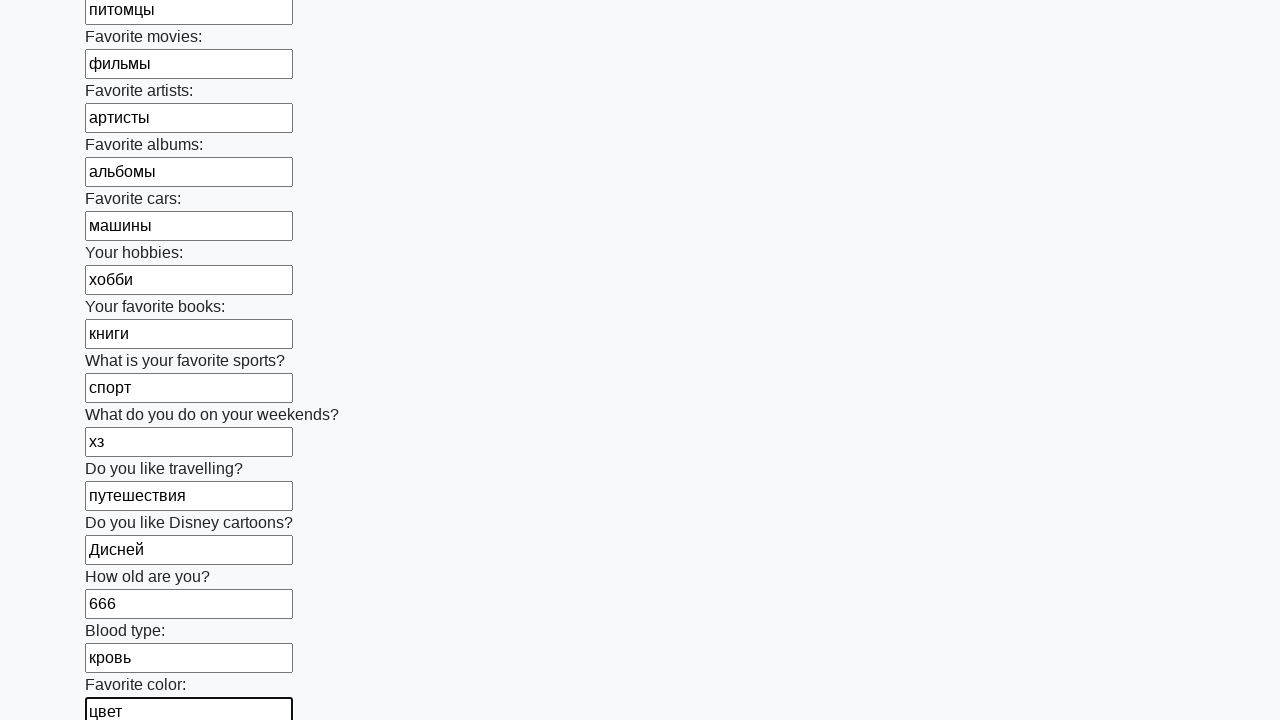

Filled text input field 21 of 100 with value 'еда' on input[type="text"] >> nth=20
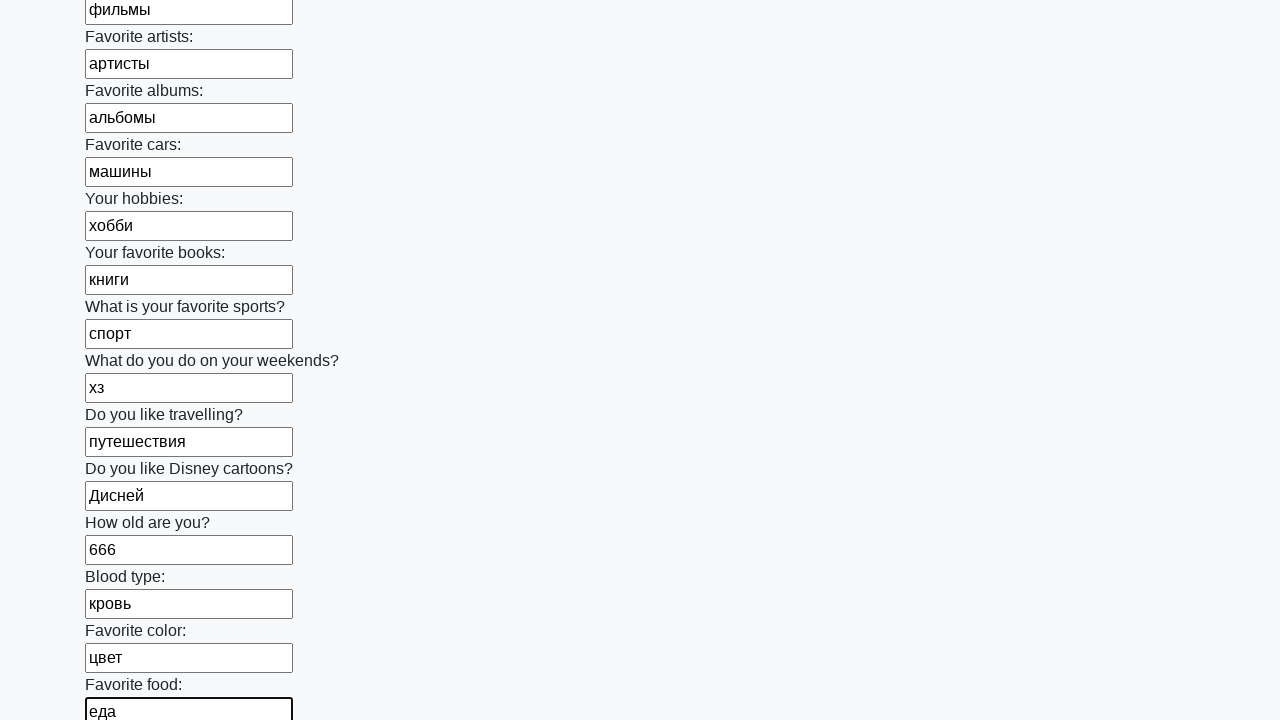

Filled text input field 22 of 100 with value 'пирожок' on input[type="text"] >> nth=21
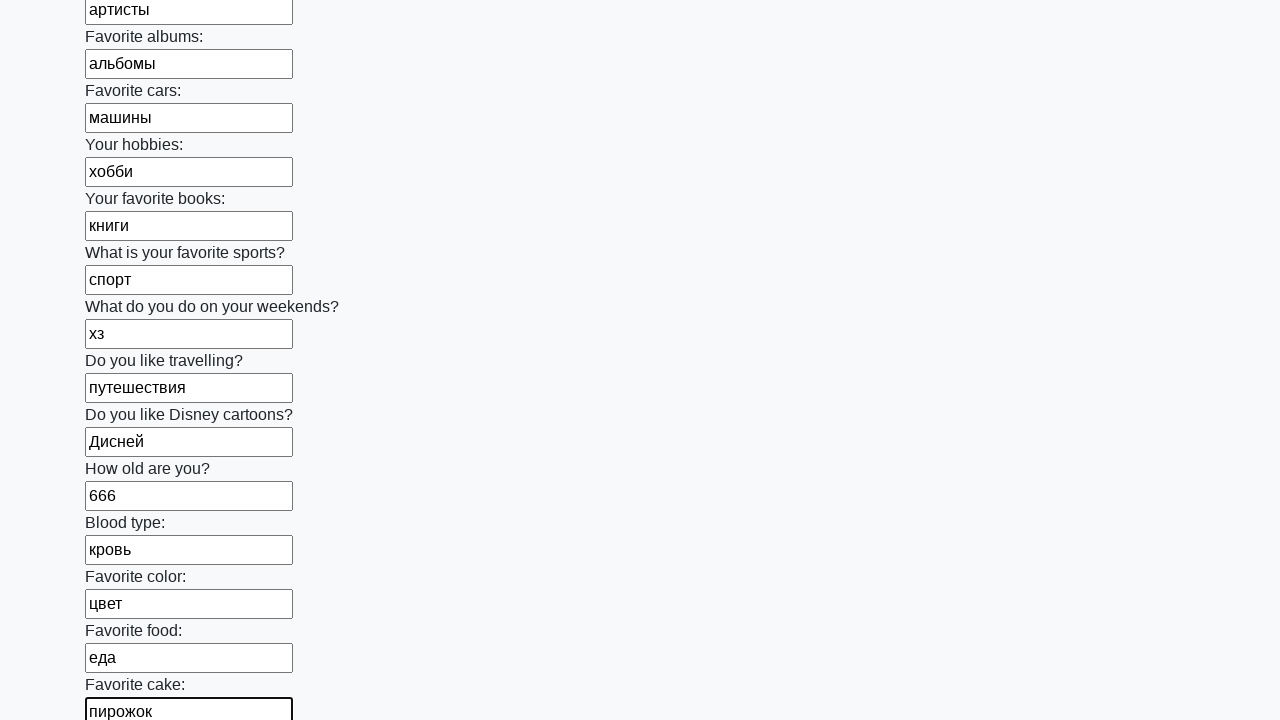

Filled text input field 23 of 100 with value 'магазин' on input[type="text"] >> nth=22
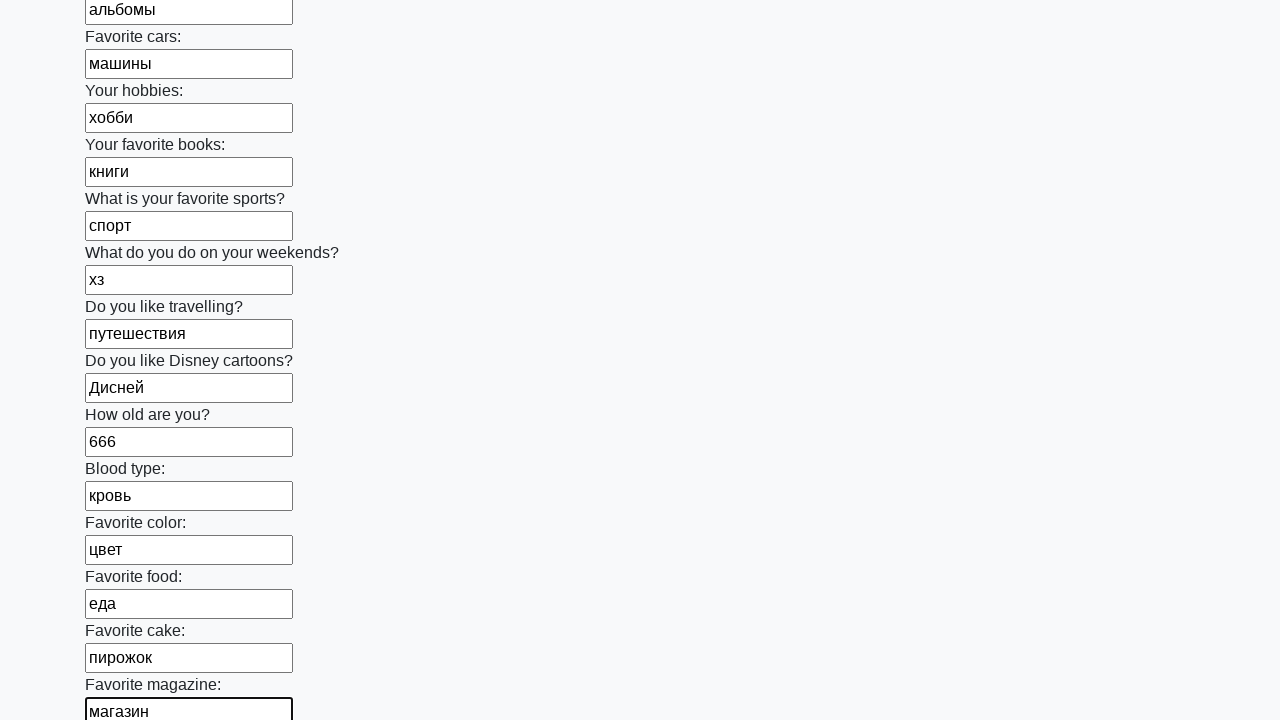

Filled text input field 24 of 100 with value 'радио' on input[type="text"] >> nth=23
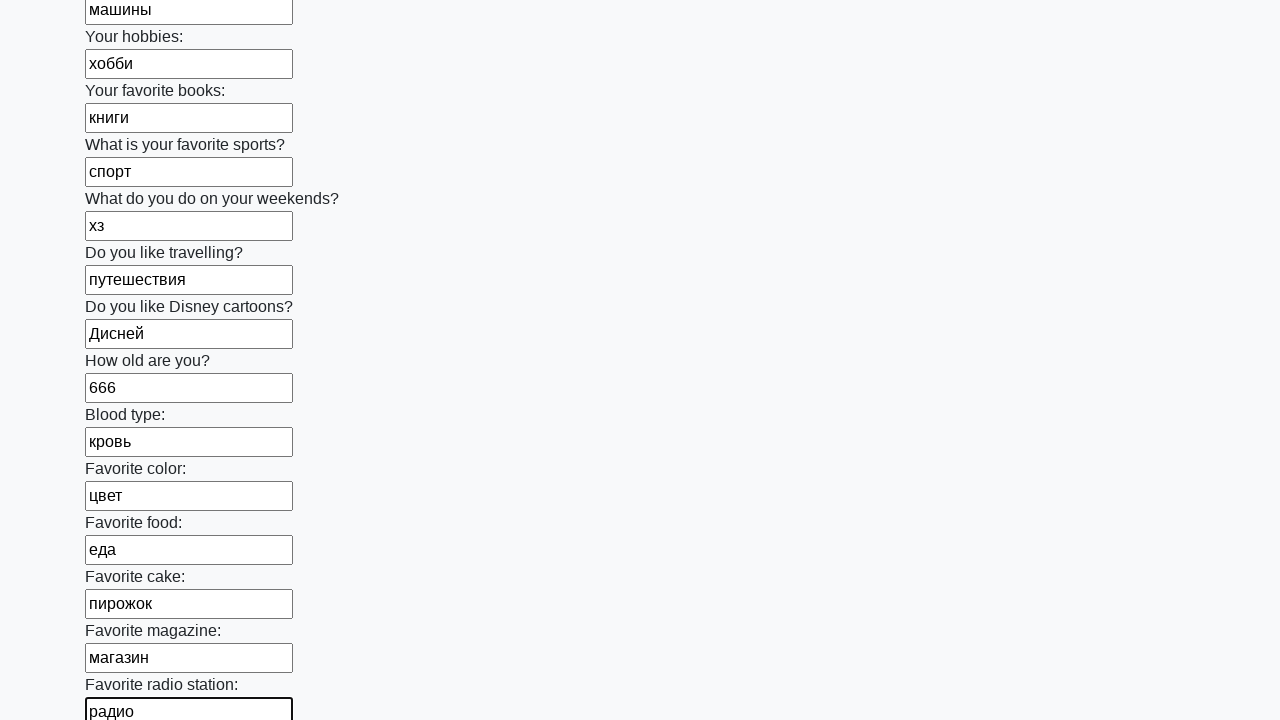

Filled text input field 25 of 100 with value 'актёр' on input[type="text"] >> nth=24
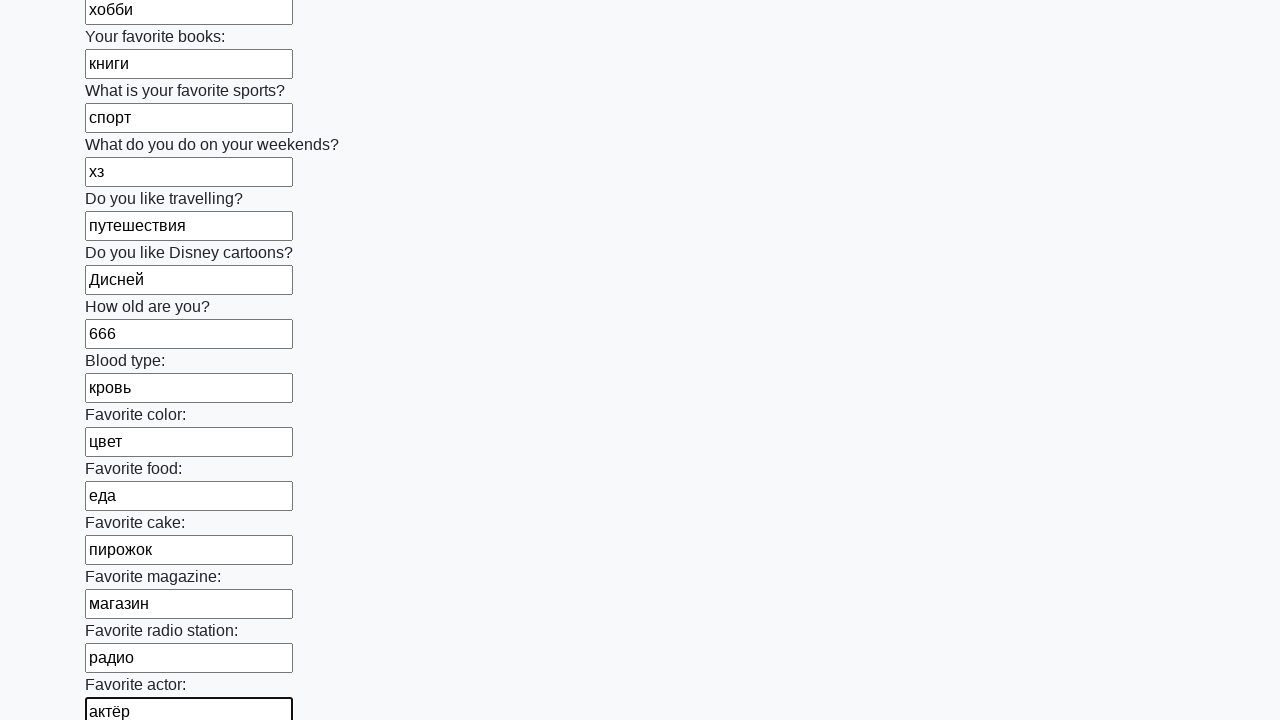

Filled text input field 26 of 100 with value 'актриса' on input[type="text"] >> nth=25
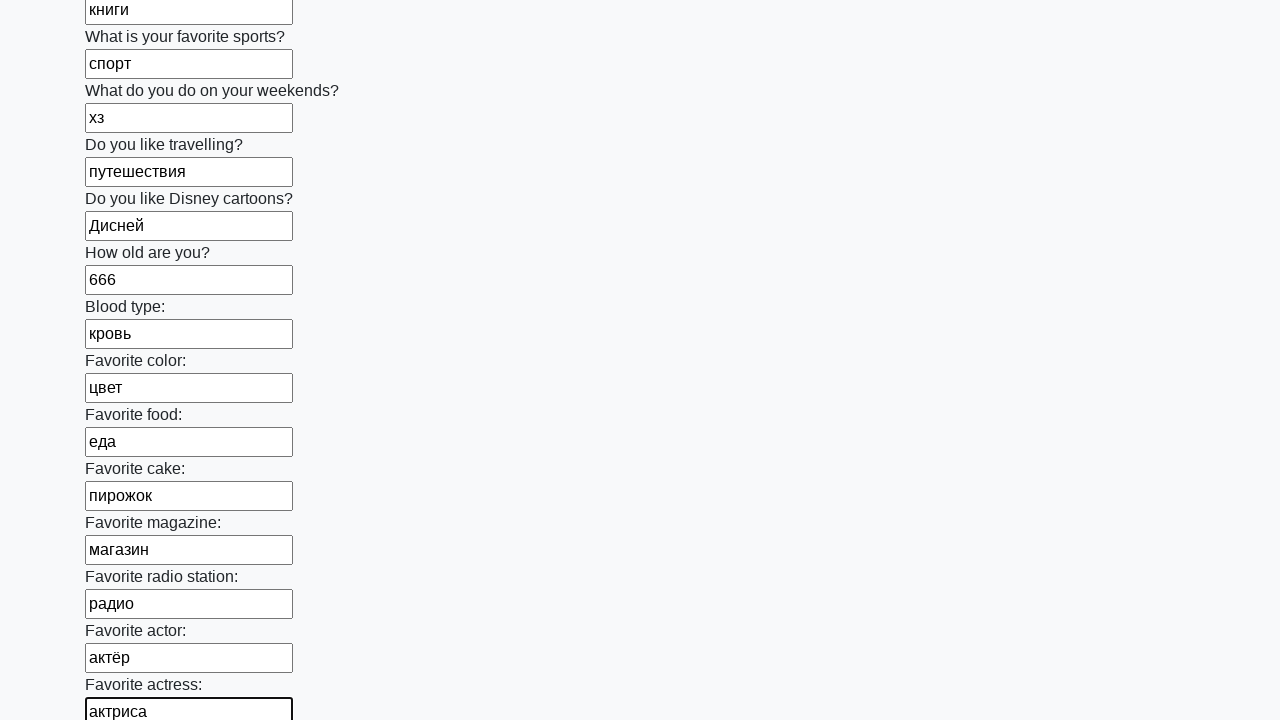

Filled text input field 27 of 100 with value 'текст_1' on input[type="text"] >> nth=26
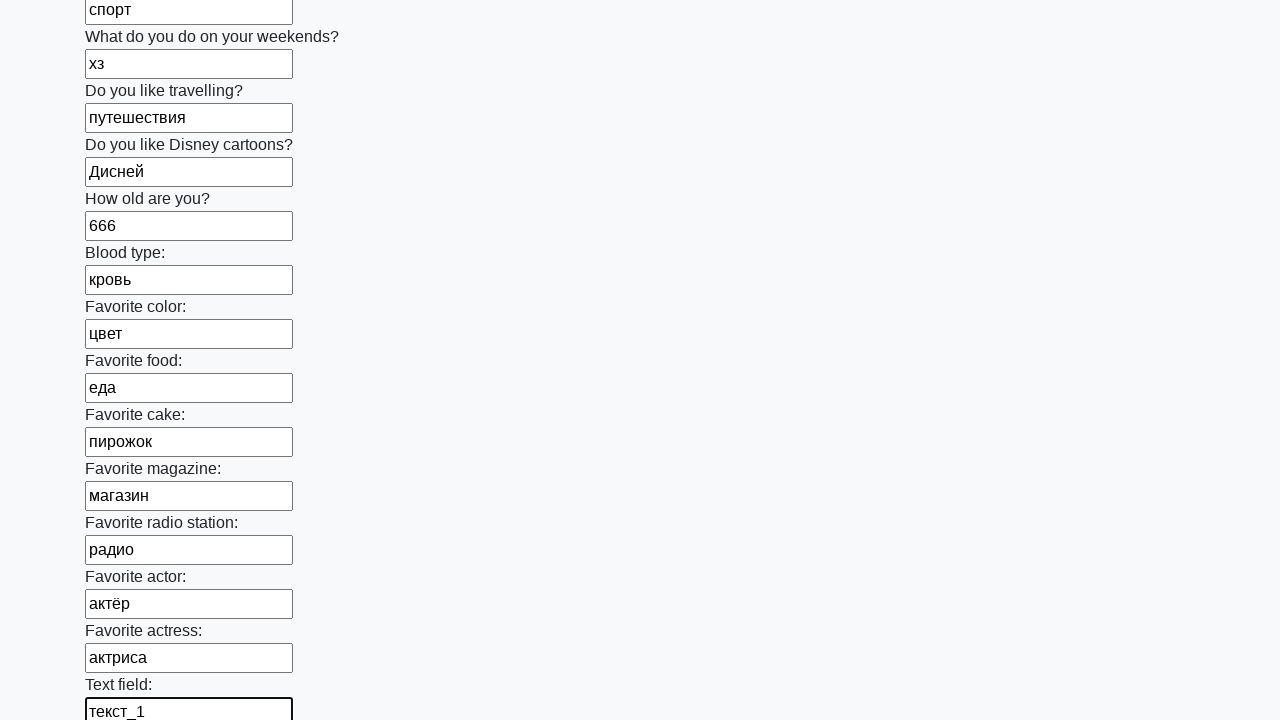

Filled text input field 28 of 100 with value 'текст_2' on input[type="text"] >> nth=27
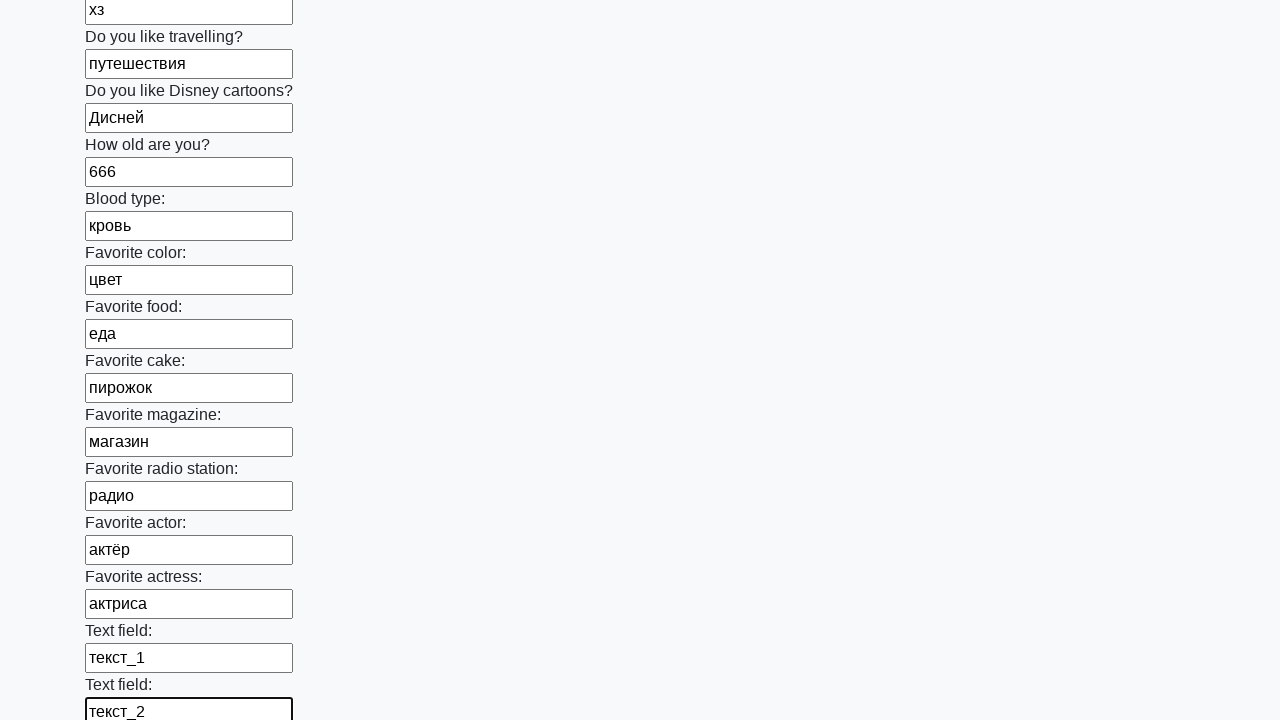

Filled text input field 29 of 100 with value 'текст_3' on input[type="text"] >> nth=28
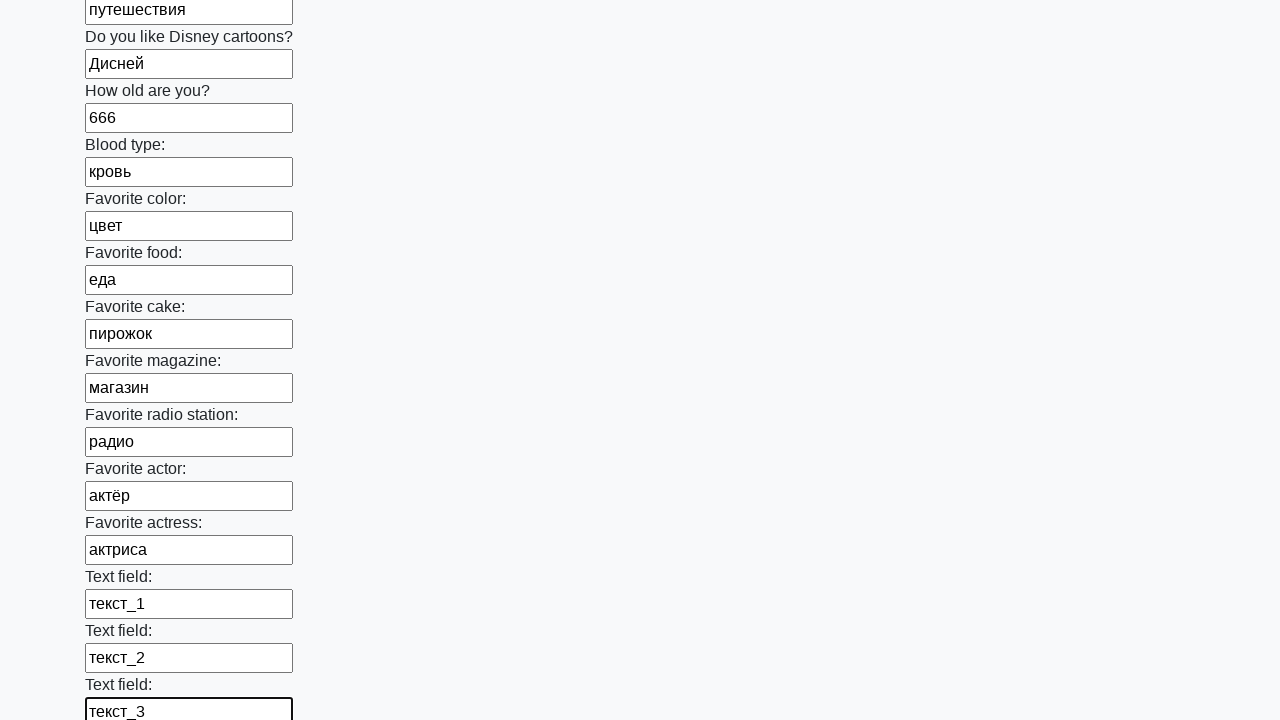

Filled text input field 30 of 100 with value 'текст_4' on input[type="text"] >> nth=29
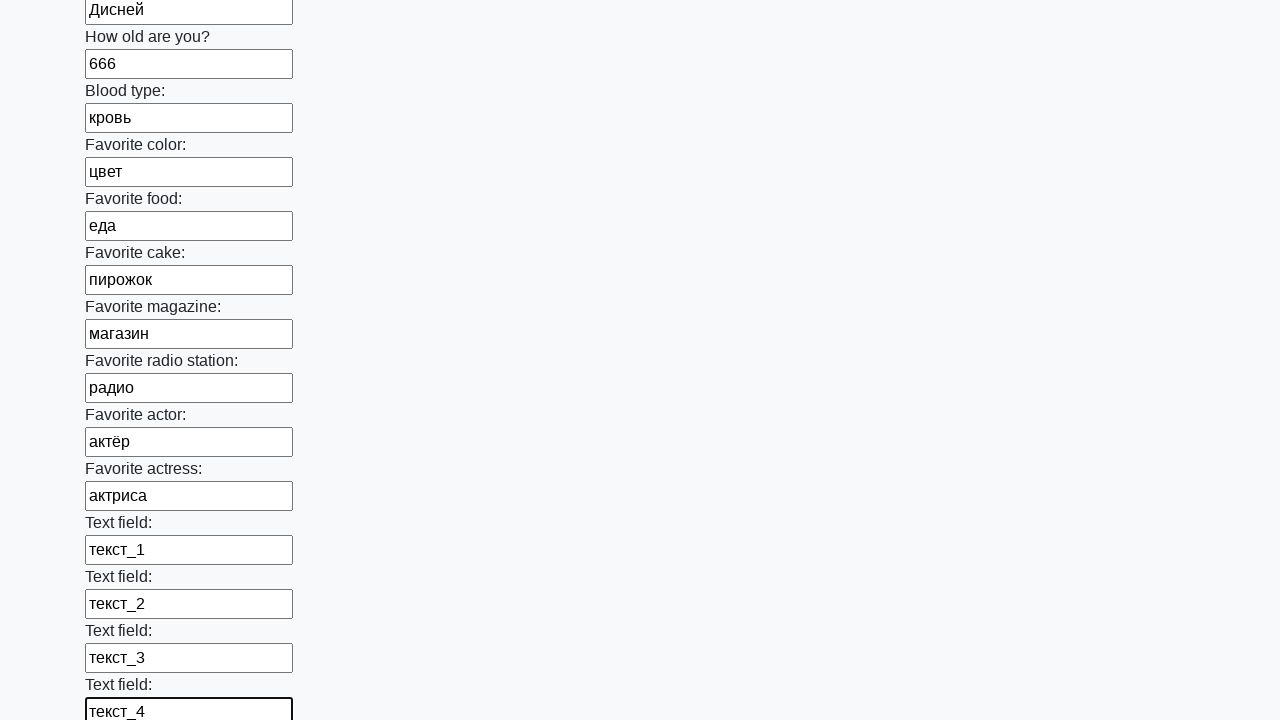

Filled text input field 31 of 100 with value 'текст_5' on input[type="text"] >> nth=30
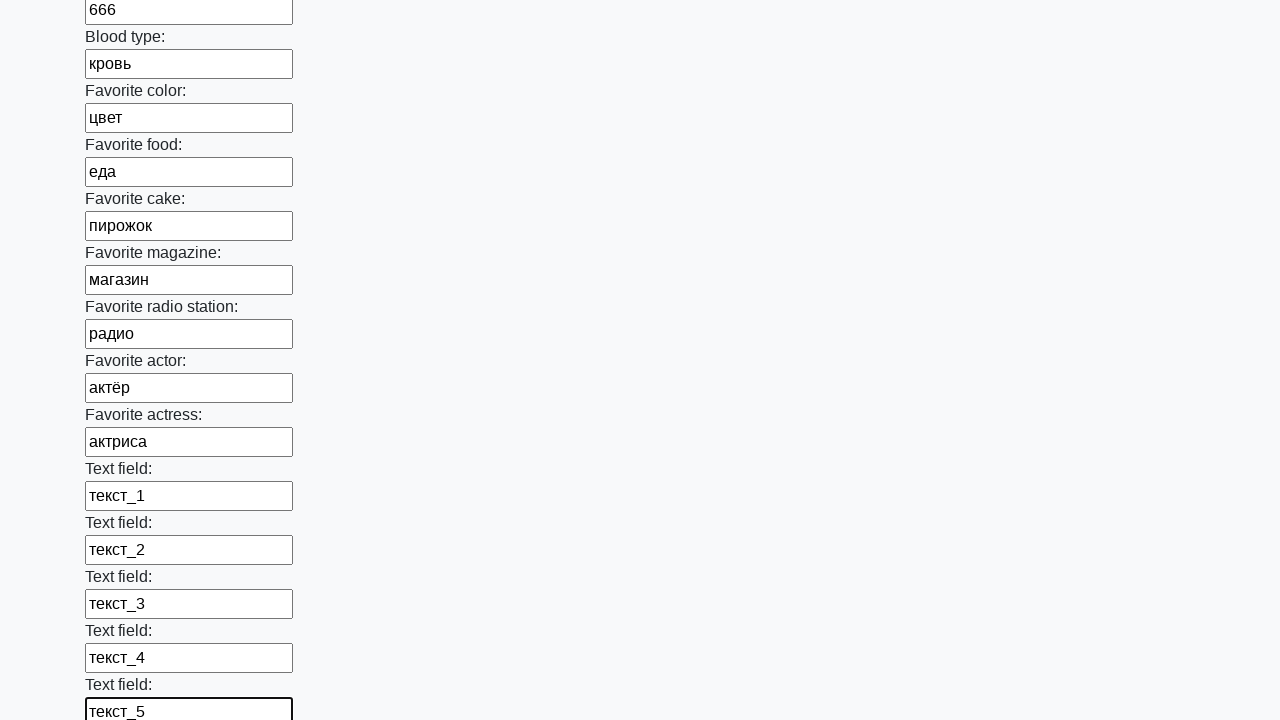

Filled text input field 32 of 100 with value 'текст_6' on input[type="text"] >> nth=31
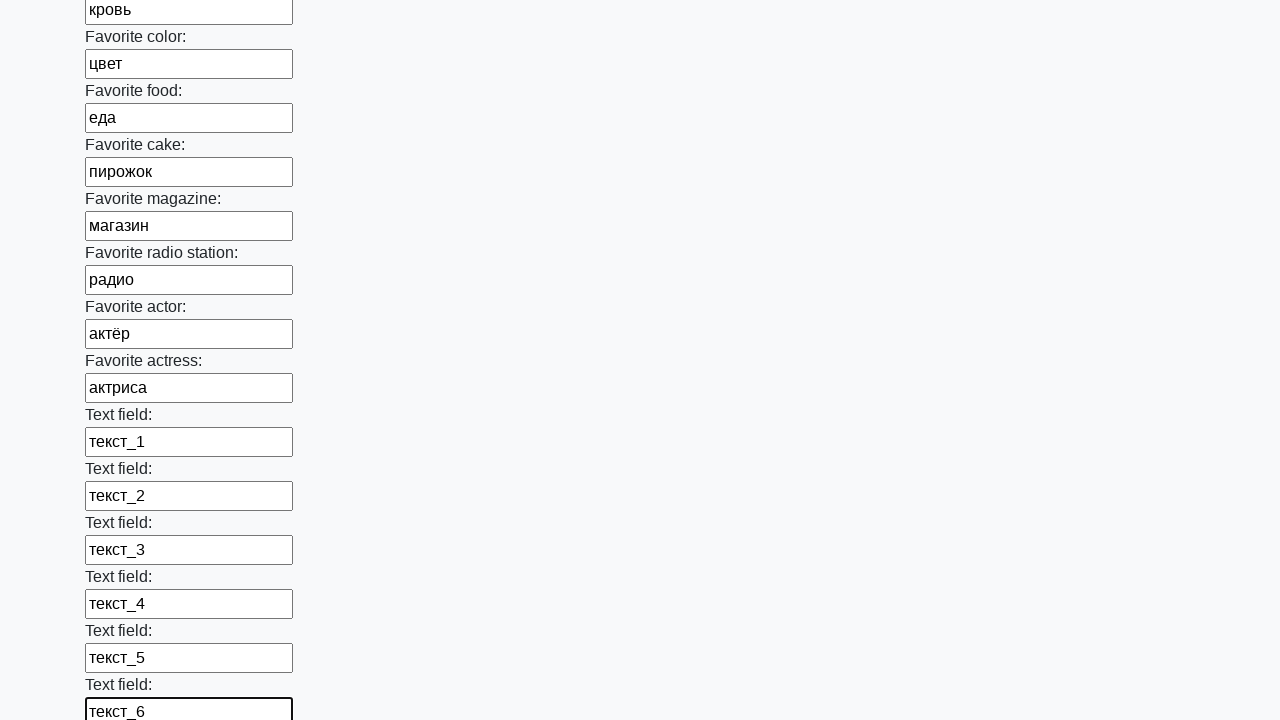

Filled text input field 33 of 100 with value 'текст_7' on input[type="text"] >> nth=32
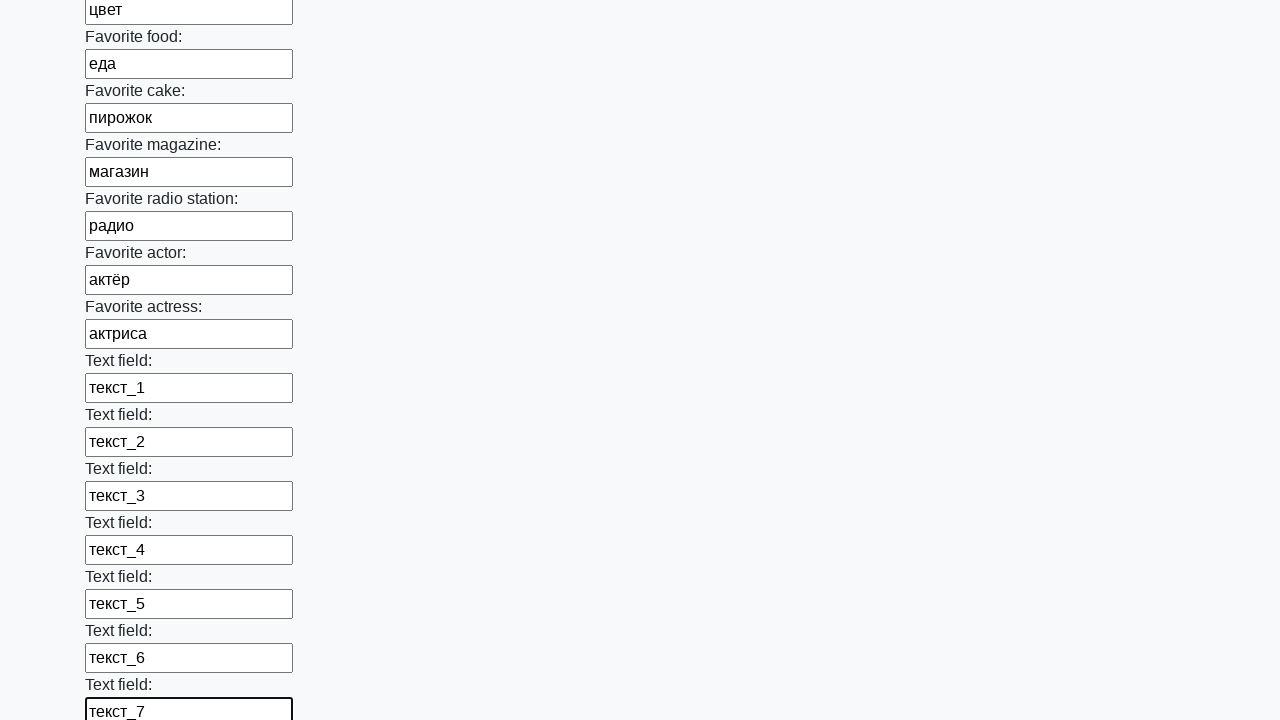

Filled text input field 34 of 100 with value 'текст_8' on input[type="text"] >> nth=33
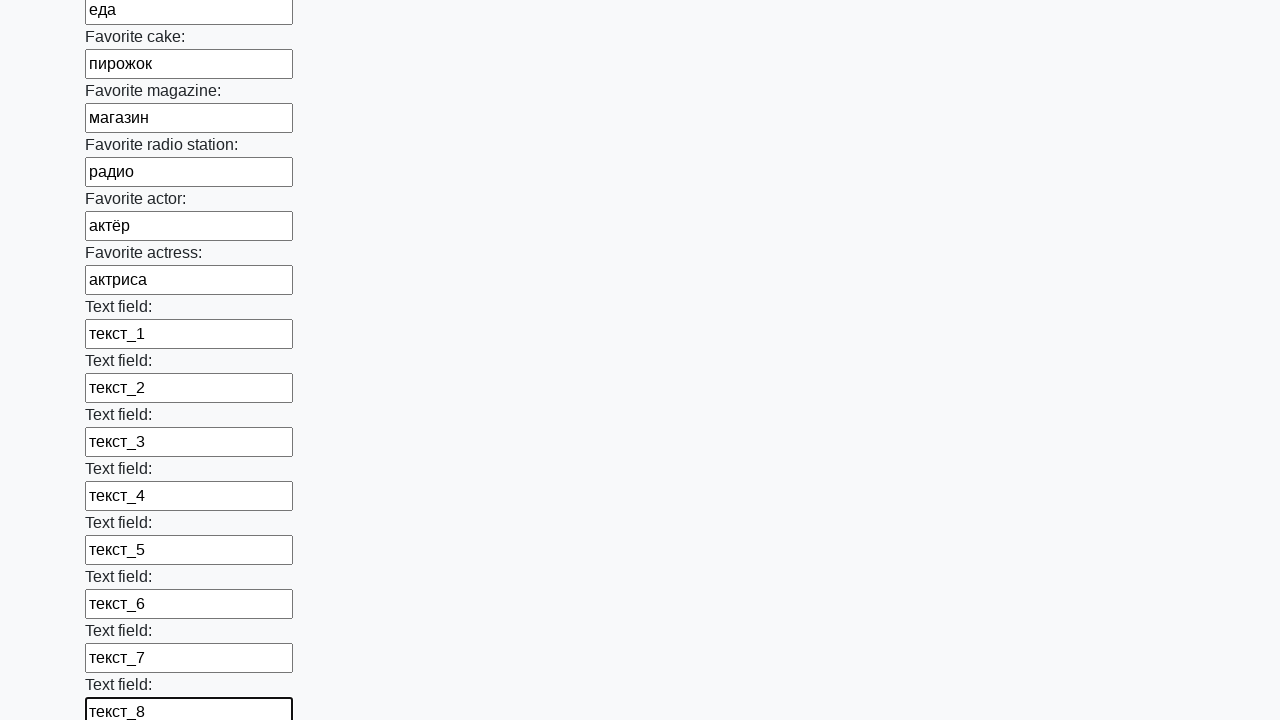

Filled text input field 35 of 100 with value 'текст_9' on input[type="text"] >> nth=34
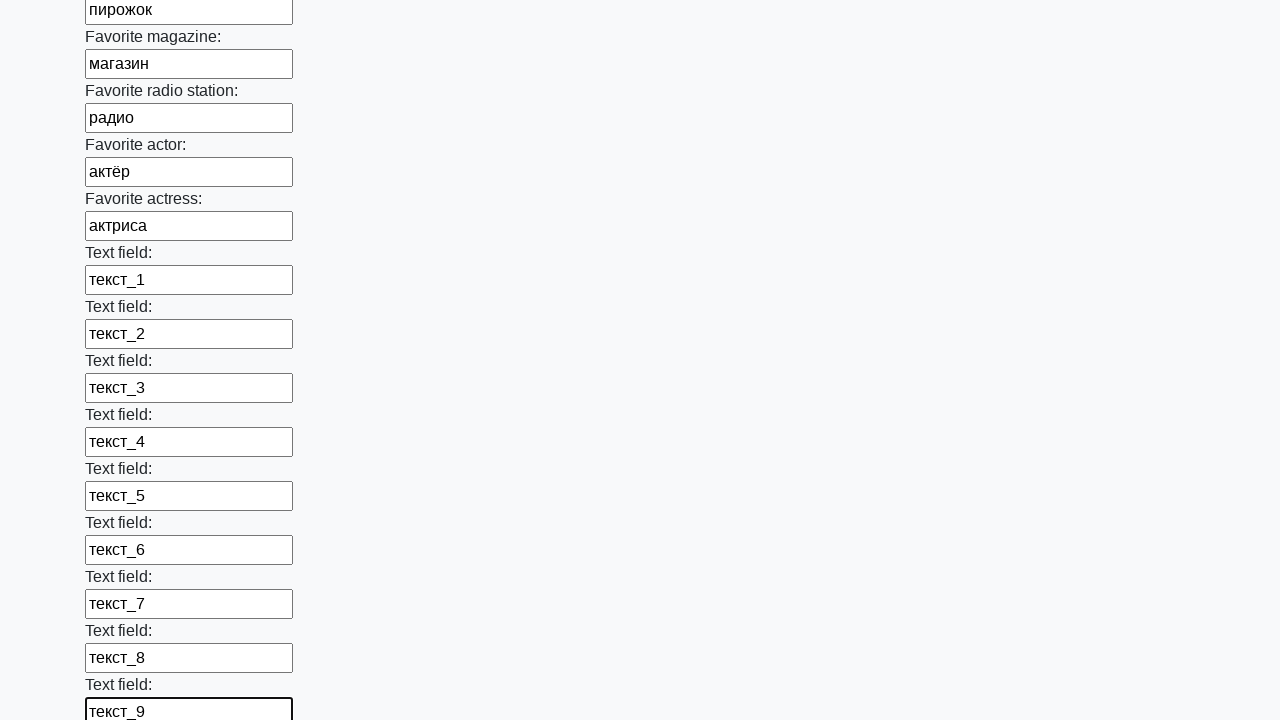

Filled text input field 36 of 100 with value 'текст_10' on input[type="text"] >> nth=35
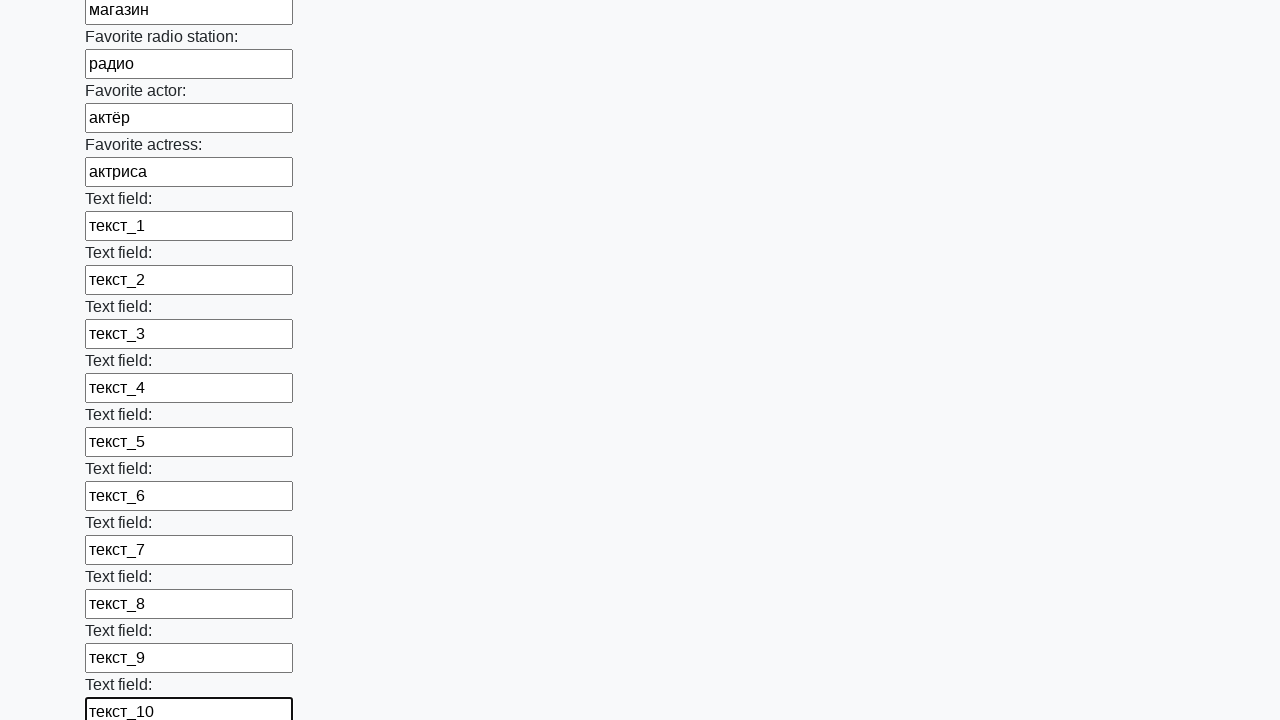

Filled text input field 37 of 100 with value 'текст_11' on input[type="text"] >> nth=36
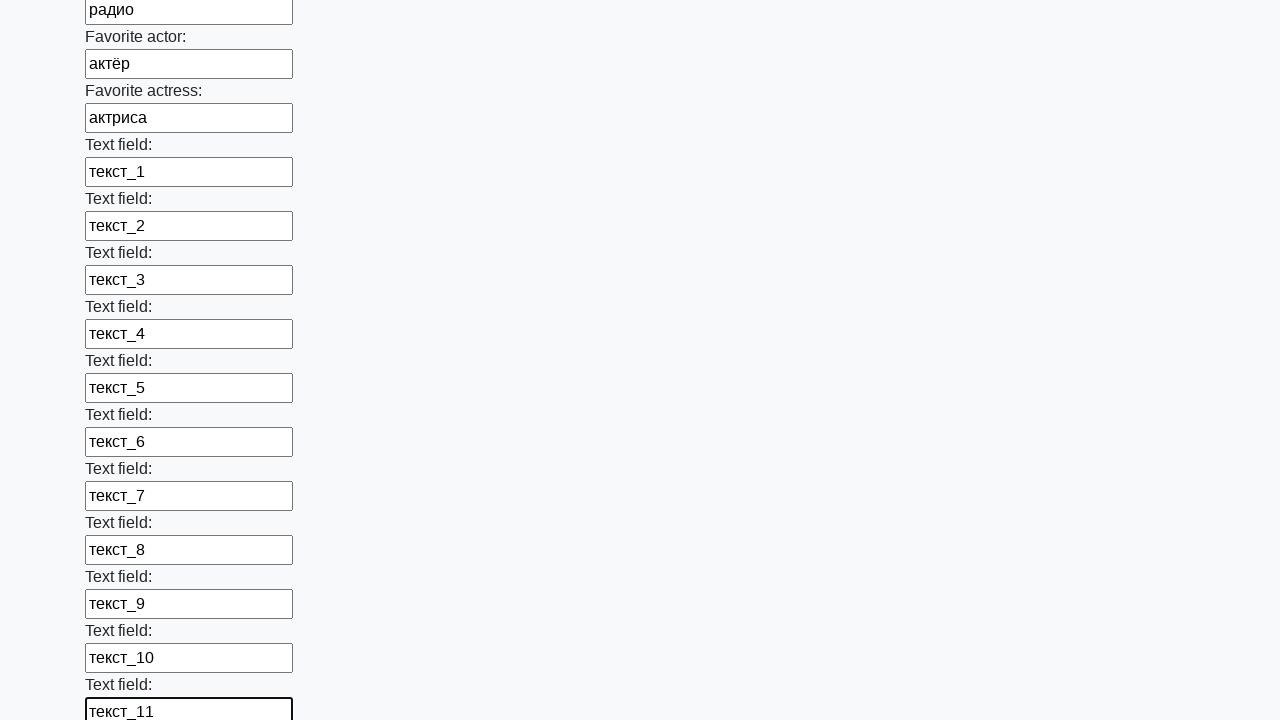

Filled text input field 38 of 100 with value 'текст_12' on input[type="text"] >> nth=37
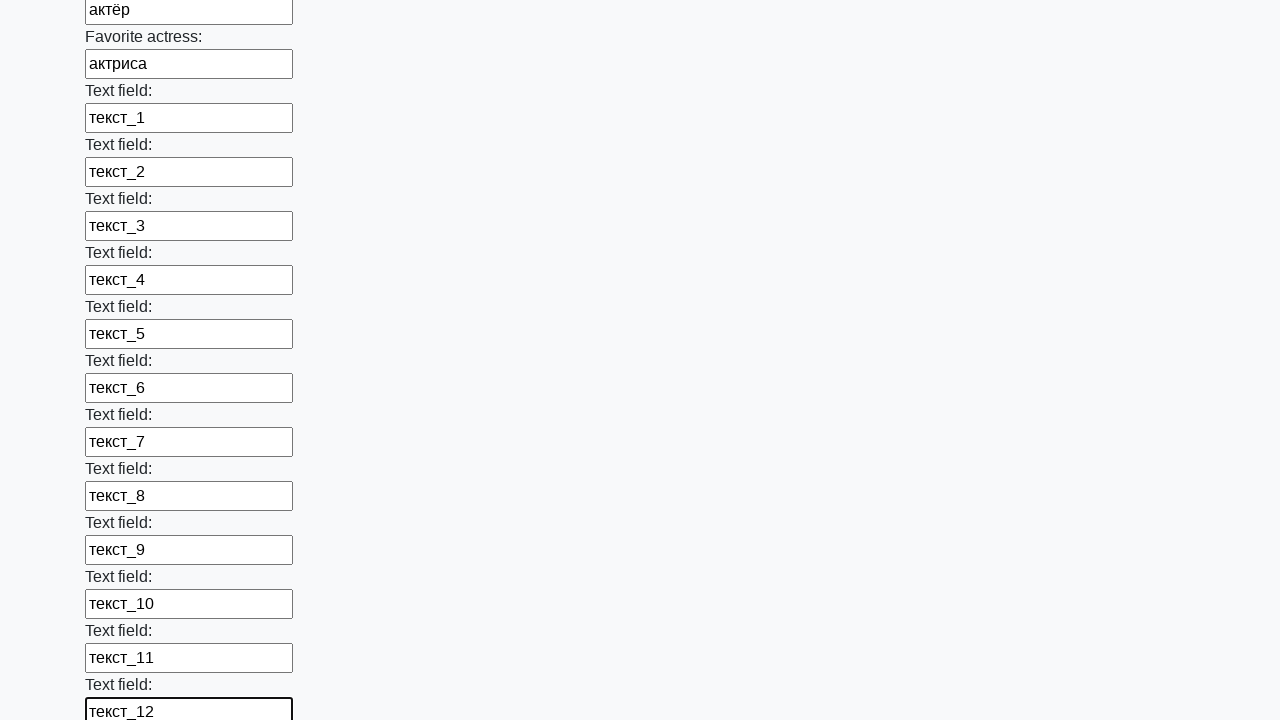

Filled text input field 39 of 100 with value 'текст_13' on input[type="text"] >> nth=38
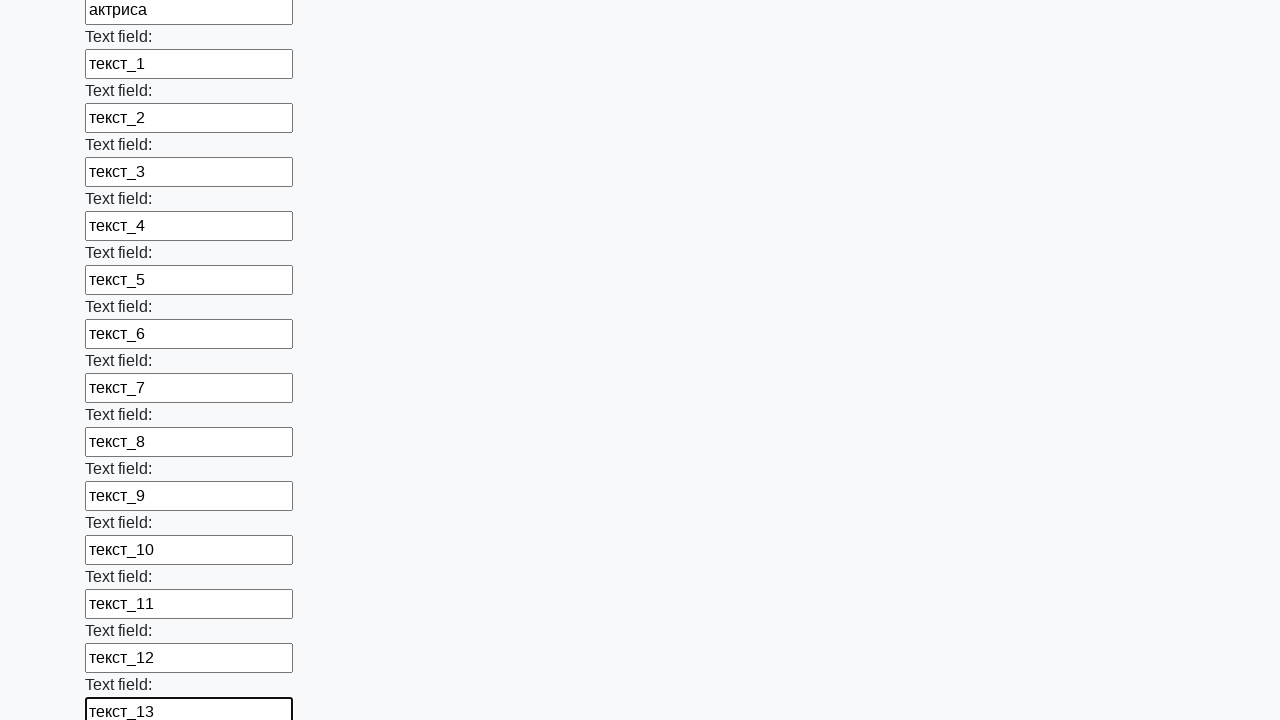

Filled text input field 40 of 100 with value 'текст_14' on input[type="text"] >> nth=39
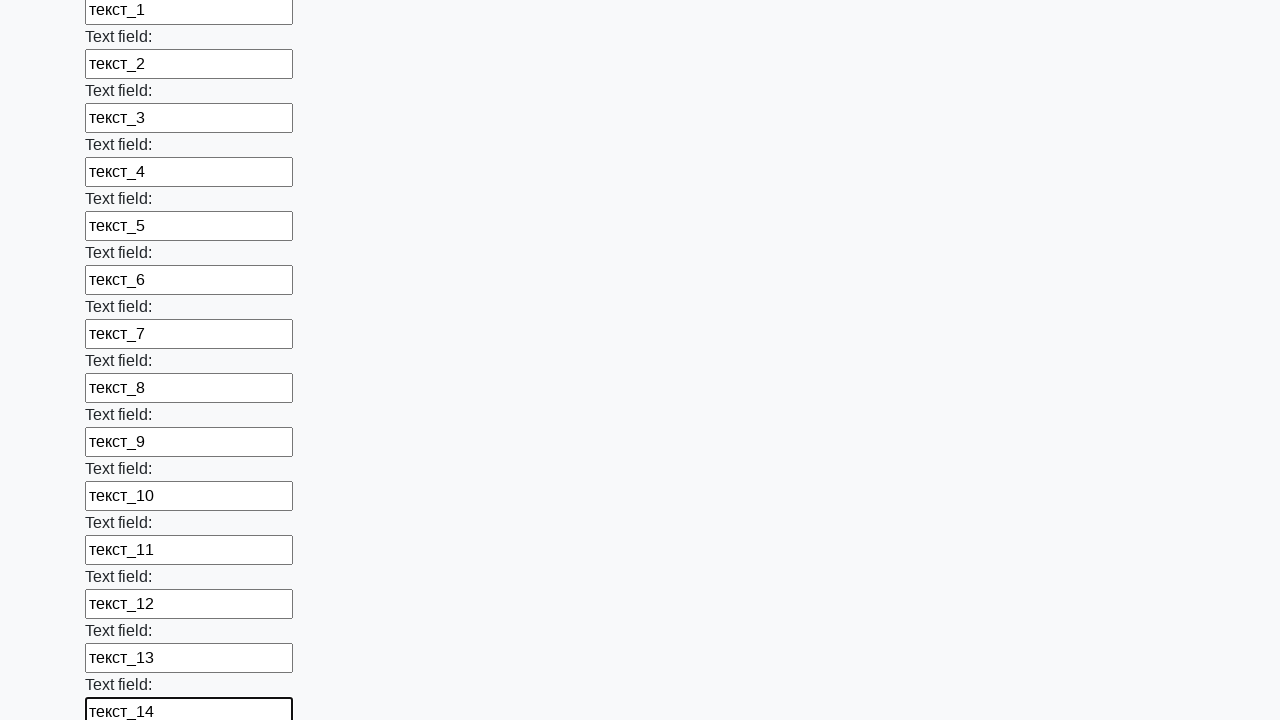

Filled text input field 41 of 100 with value 'текст_15' on input[type="text"] >> nth=40
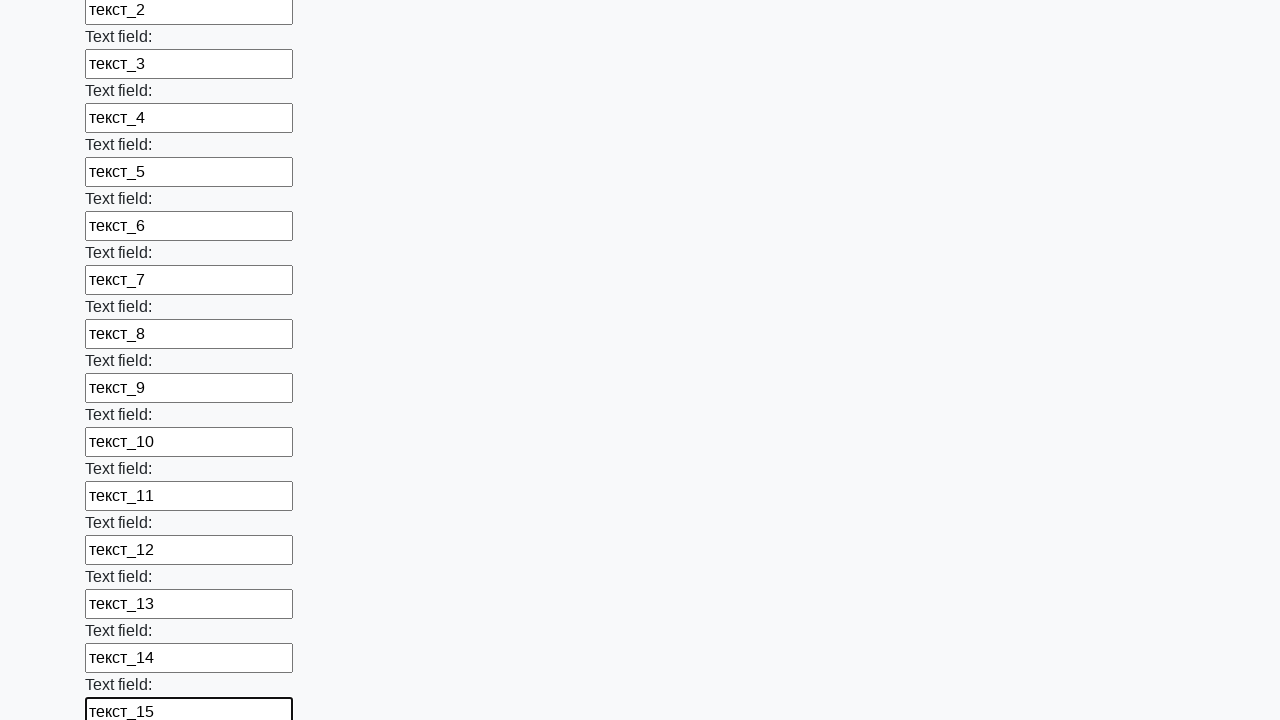

Filled text input field 42 of 100 with value 'текст_16' on input[type="text"] >> nth=41
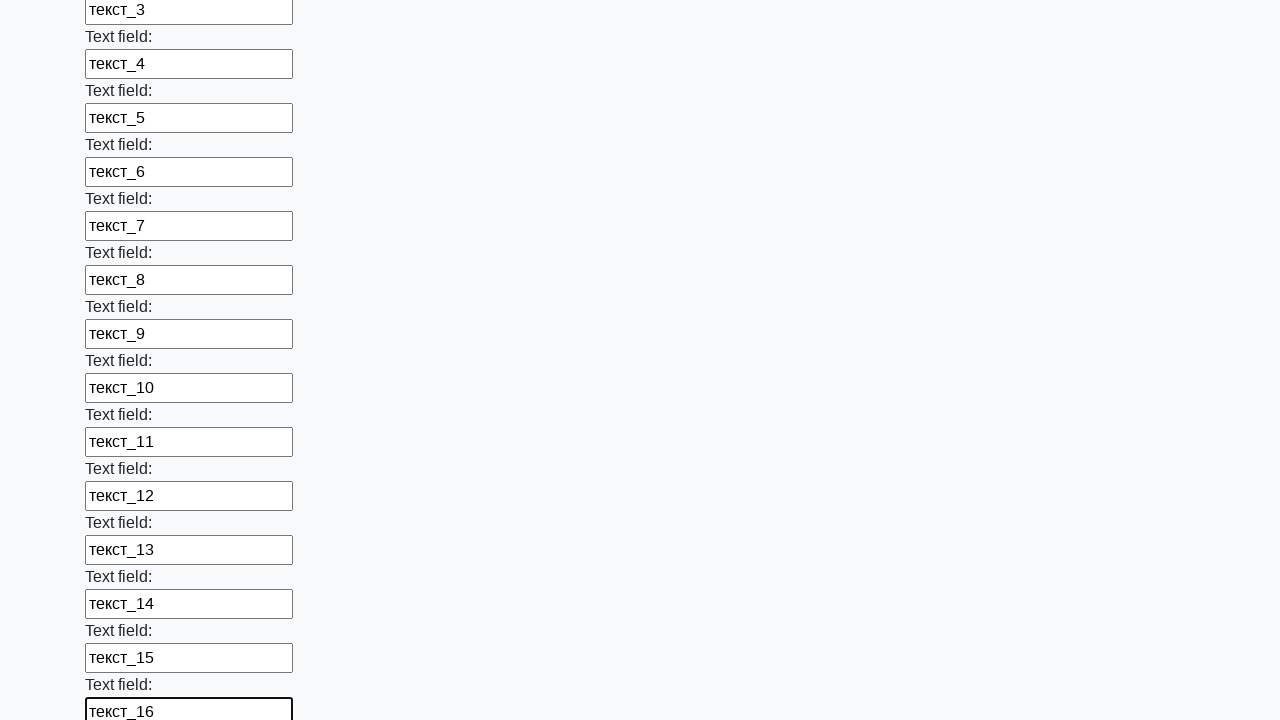

Filled text input field 43 of 100 with value 'текст_17' on input[type="text"] >> nth=42
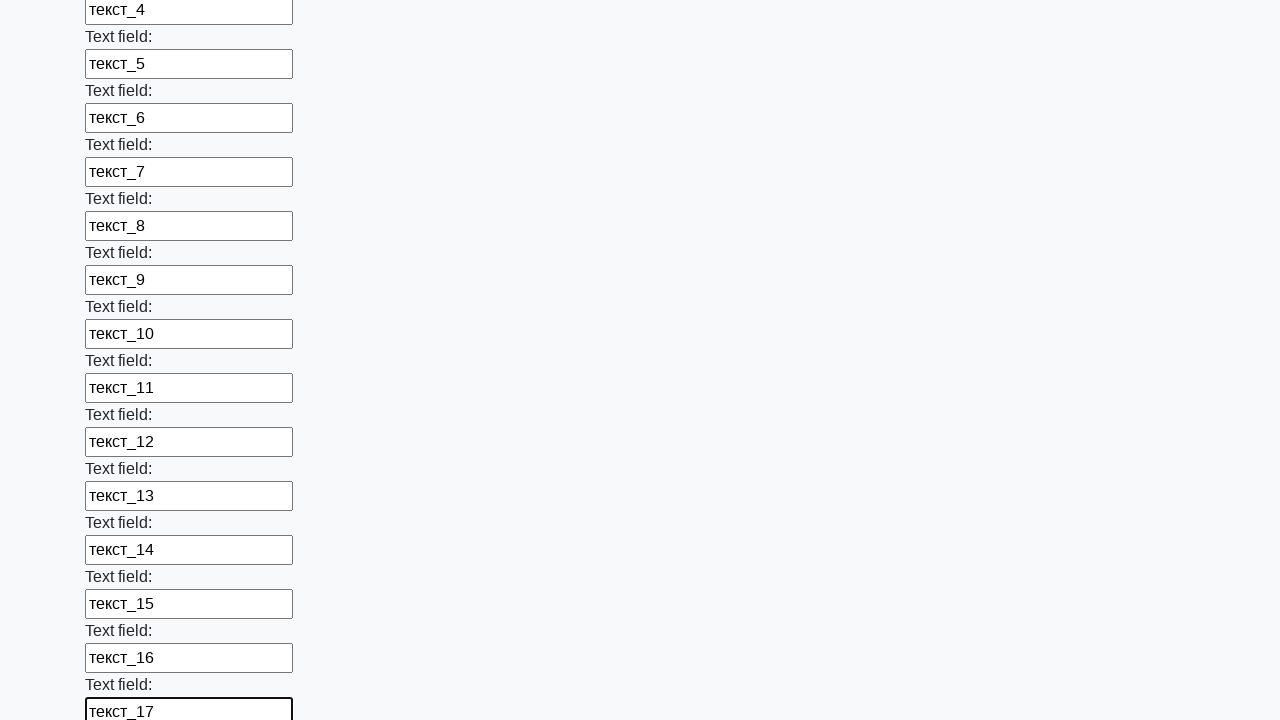

Filled text input field 44 of 100 with value 'текст_18' on input[type="text"] >> nth=43
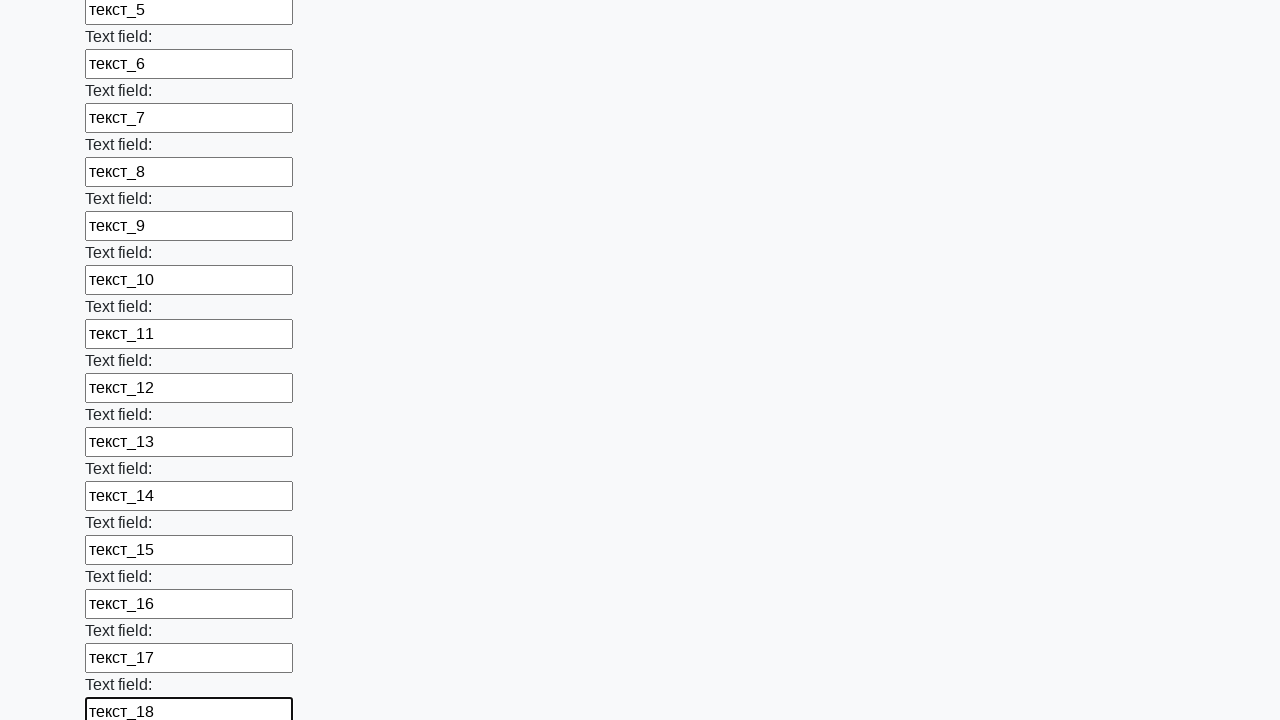

Filled text input field 45 of 100 with value 'текст_19' on input[type="text"] >> nth=44
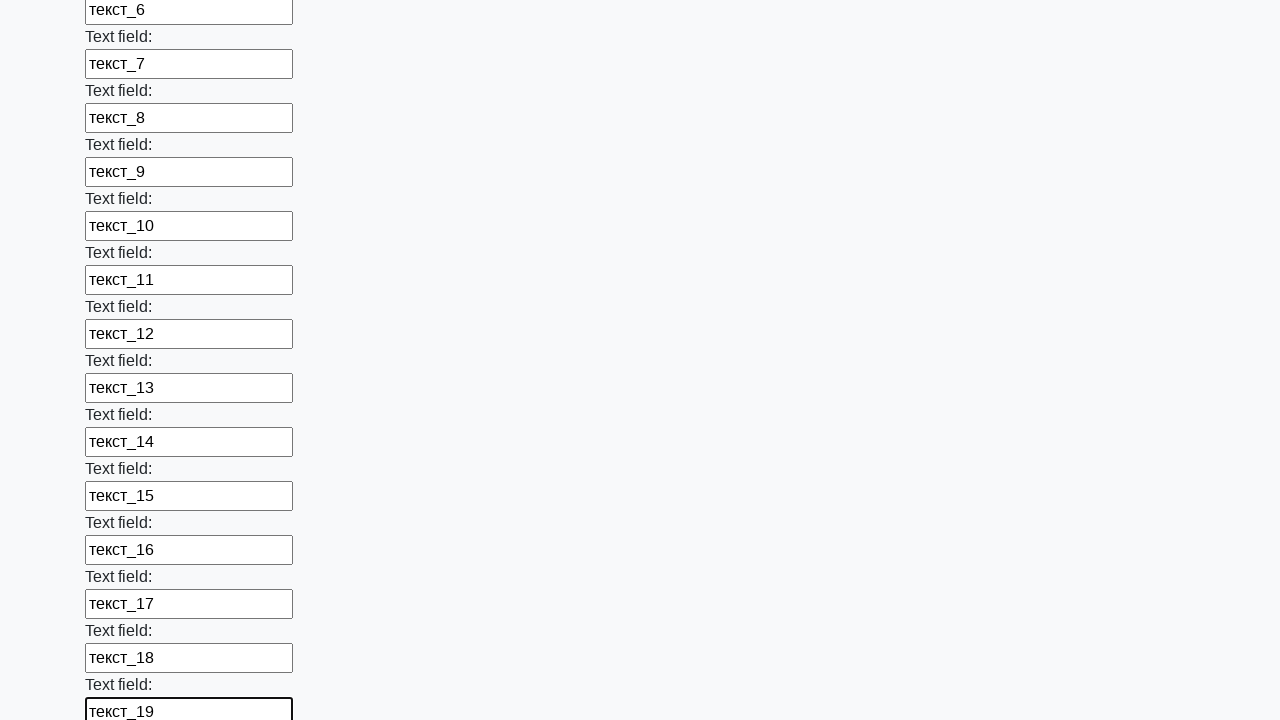

Filled text input field 46 of 100 with value 'текст_20' on input[type="text"] >> nth=45
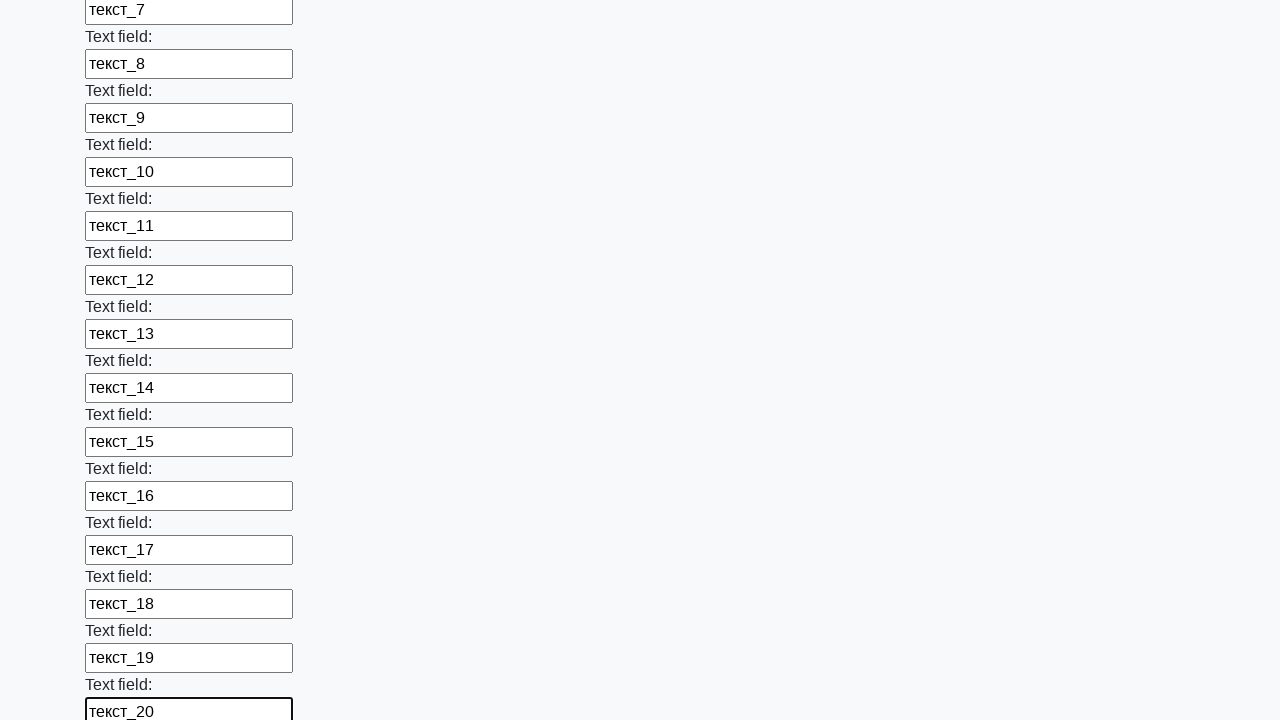

Filled text input field 47 of 100 with value 'текст_21' on input[type="text"] >> nth=46
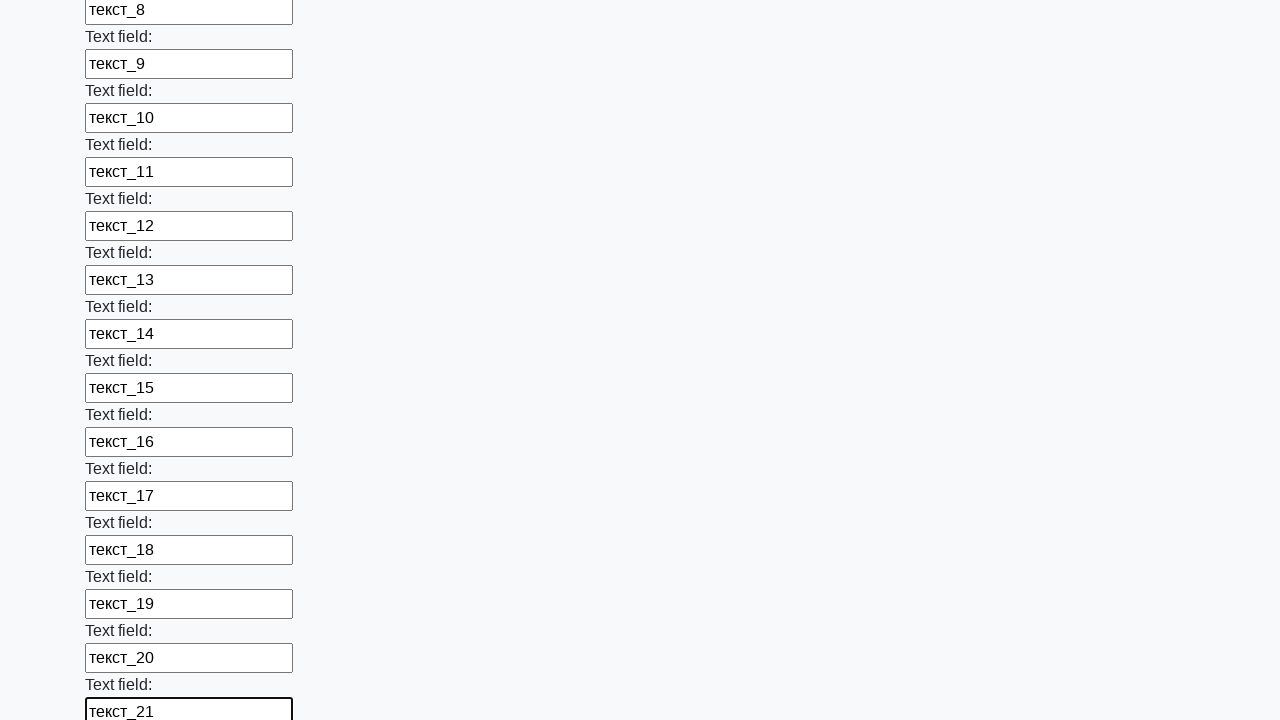

Filled text input field 48 of 100 with value 'текст_22' on input[type="text"] >> nth=47
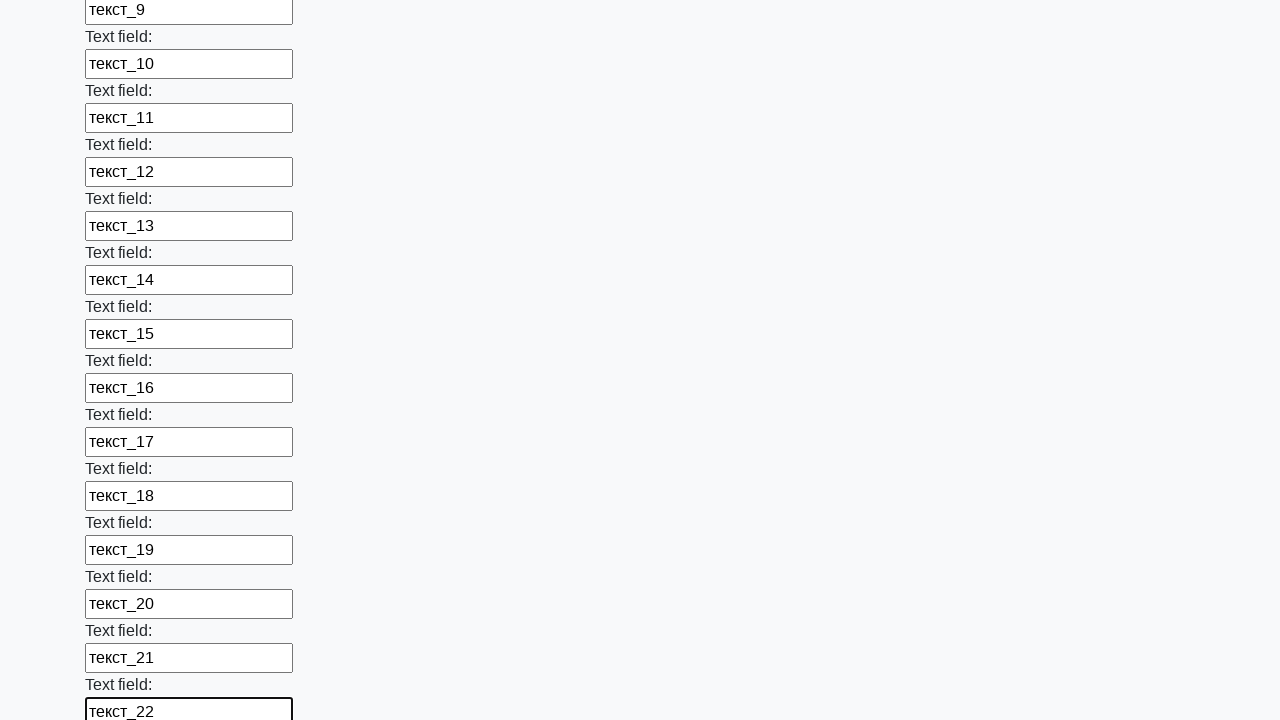

Filled text input field 49 of 100 with value 'текст_23' on input[type="text"] >> nth=48
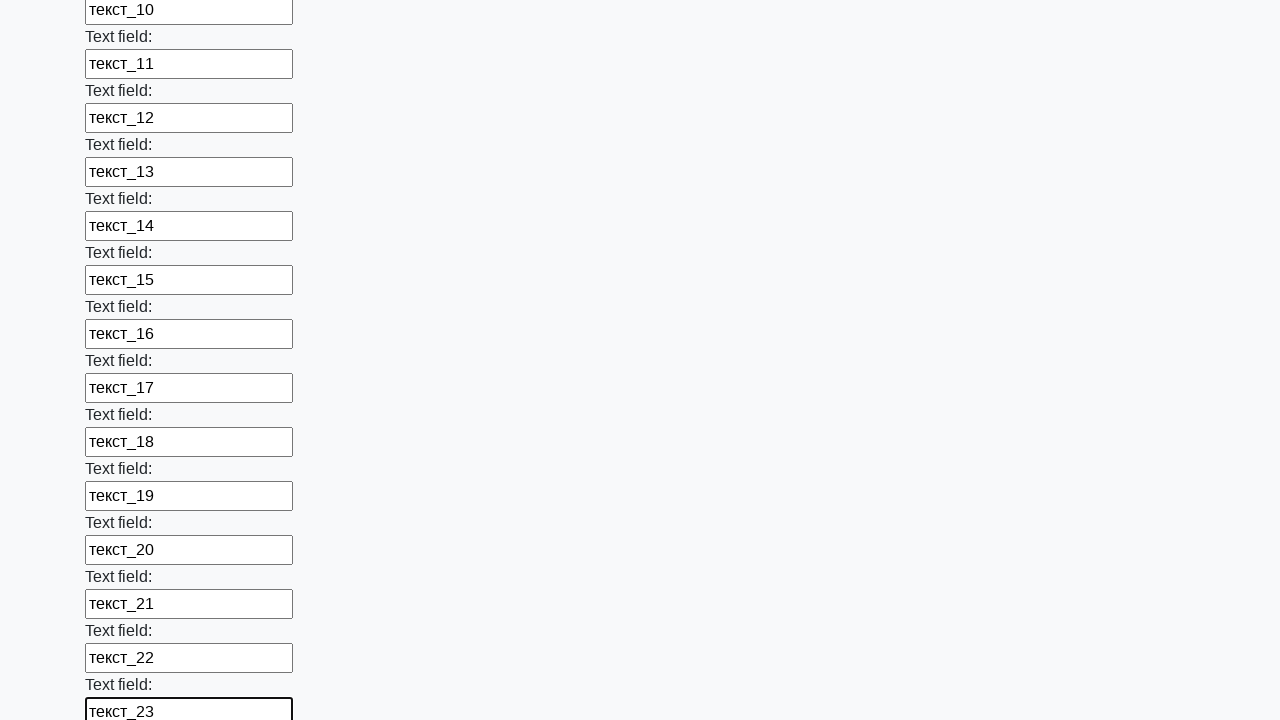

Filled text input field 50 of 100 with value 'текст_24' on input[type="text"] >> nth=49
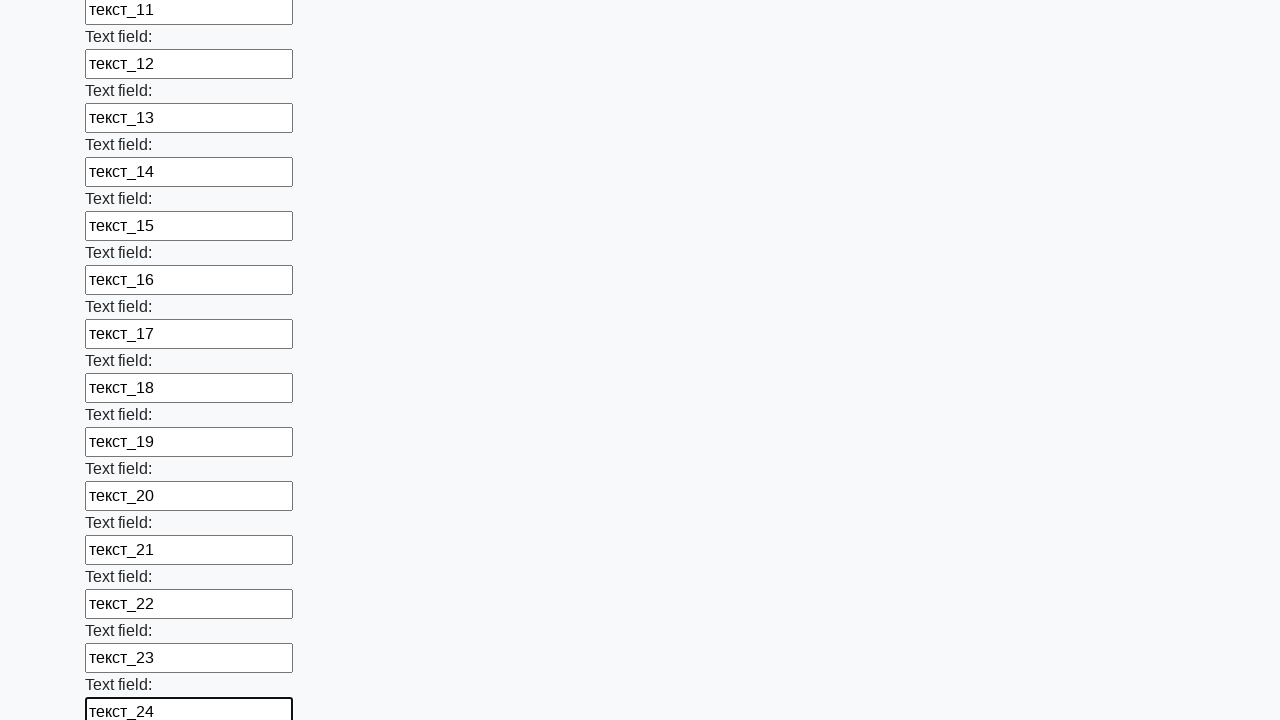

Filled text input field 51 of 100 with value 'текст_25' on input[type="text"] >> nth=50
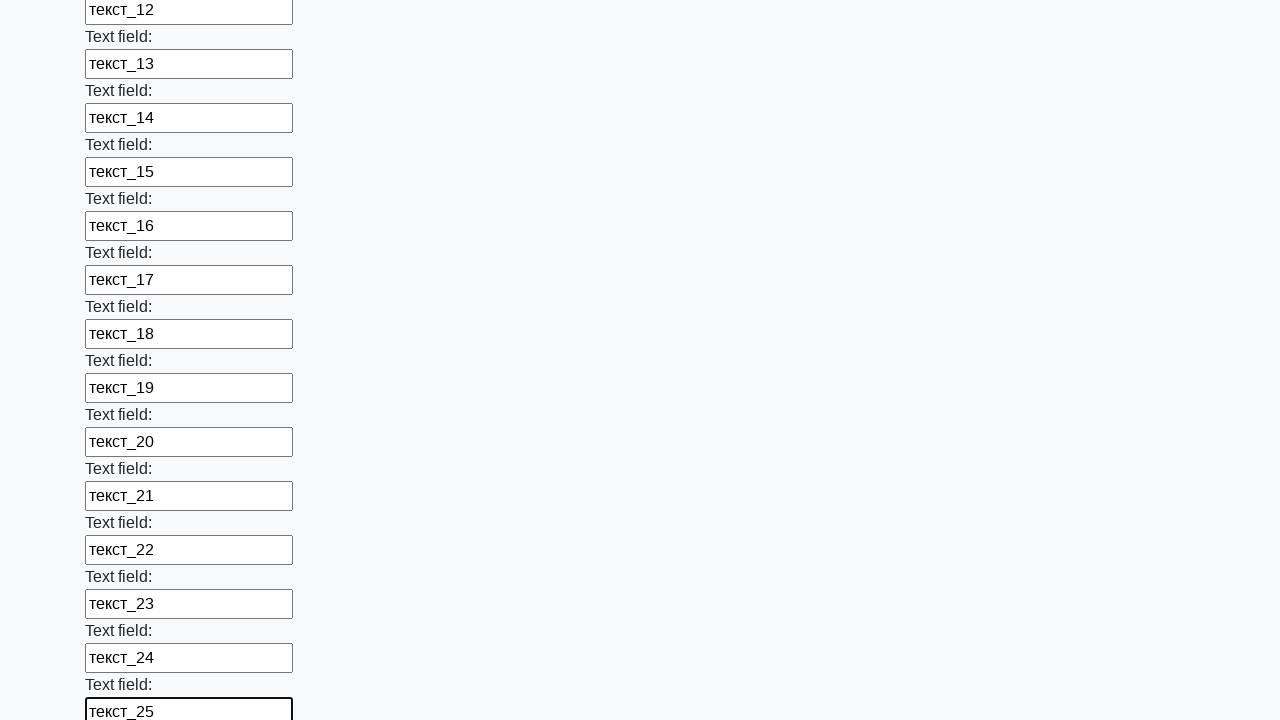

Filled text input field 52 of 100 with value 'текст_26' on input[type="text"] >> nth=51
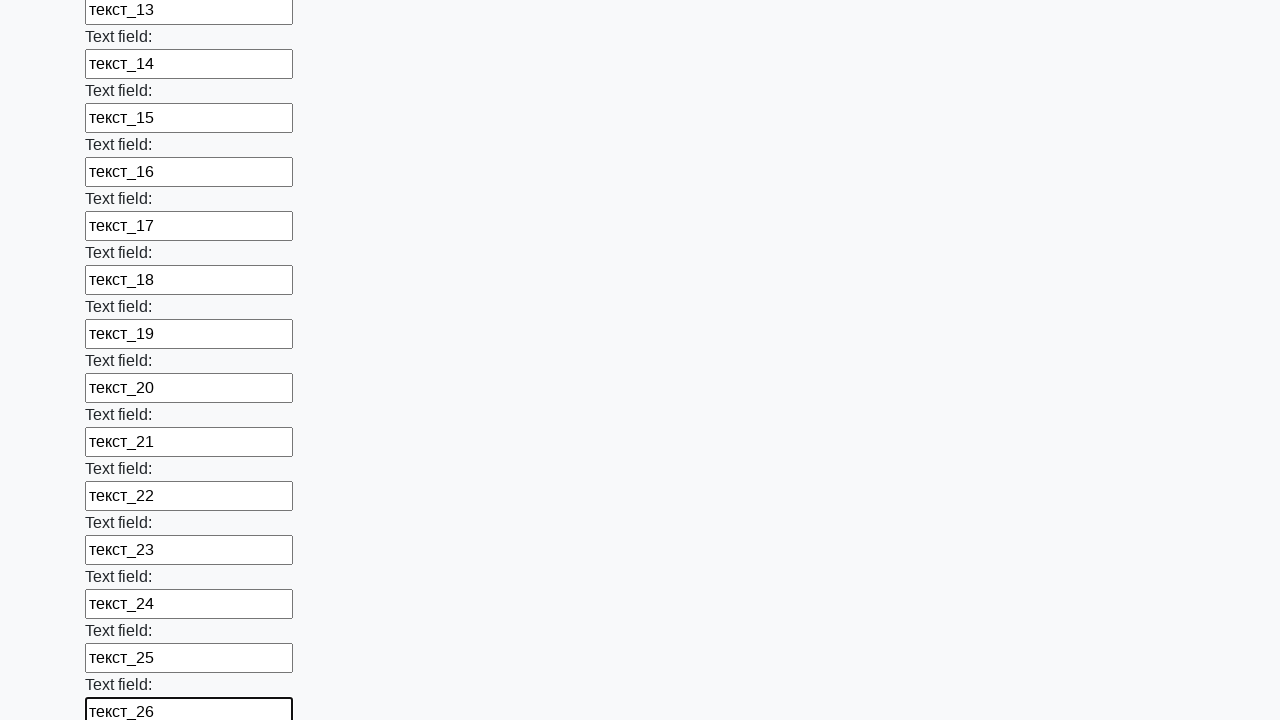

Filled text input field 53 of 100 with value 'текст_27' on input[type="text"] >> nth=52
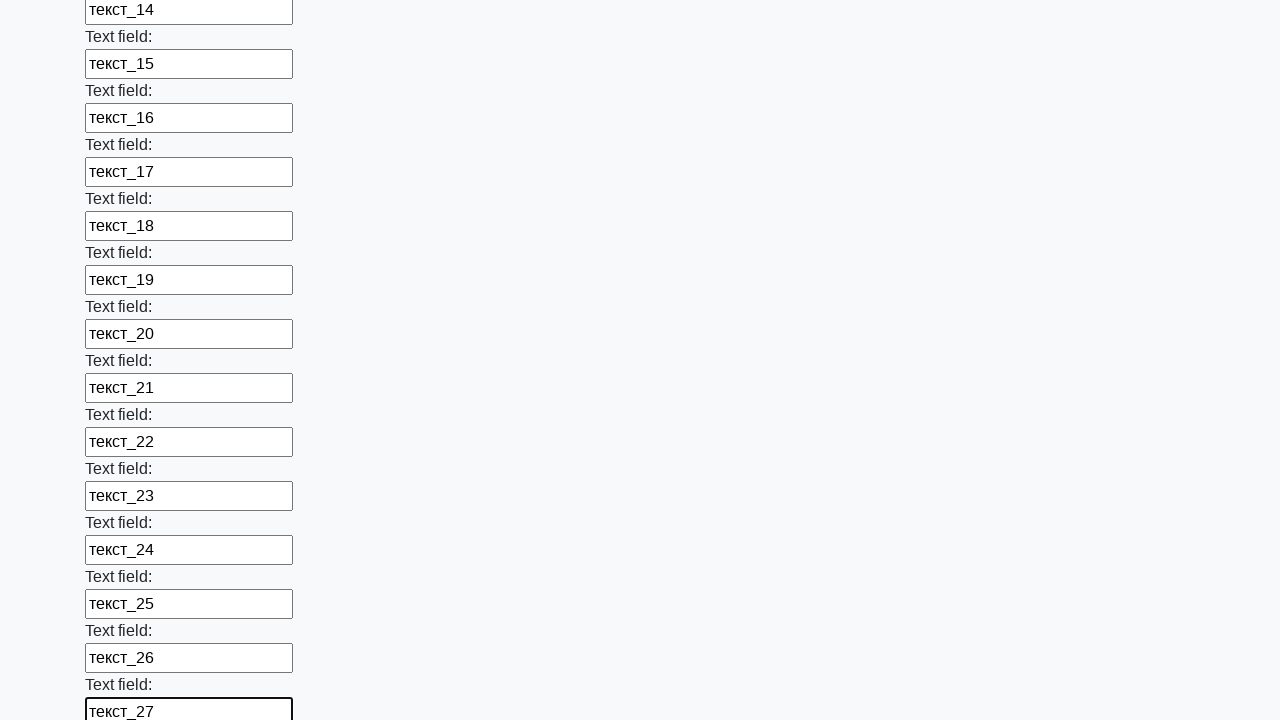

Filled text input field 54 of 100 with value 'текст_28' on input[type="text"] >> nth=53
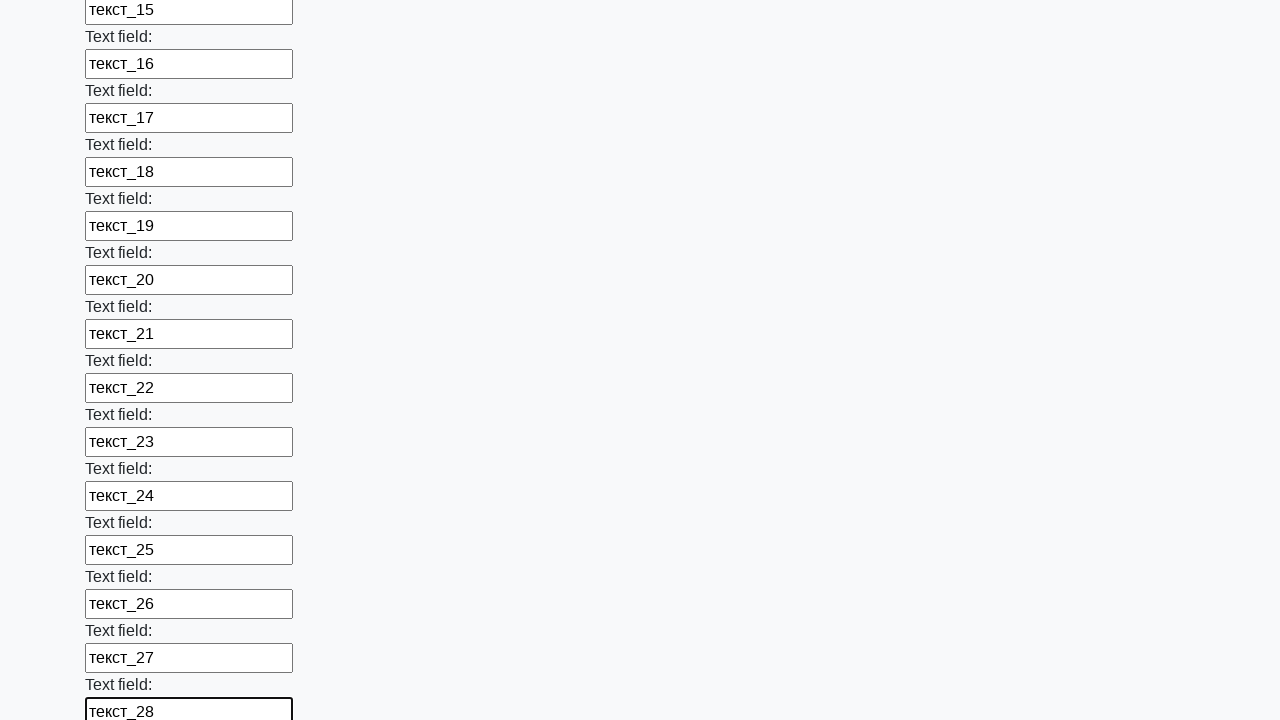

Filled text input field 55 of 100 with value 'текст_29' on input[type="text"] >> nth=54
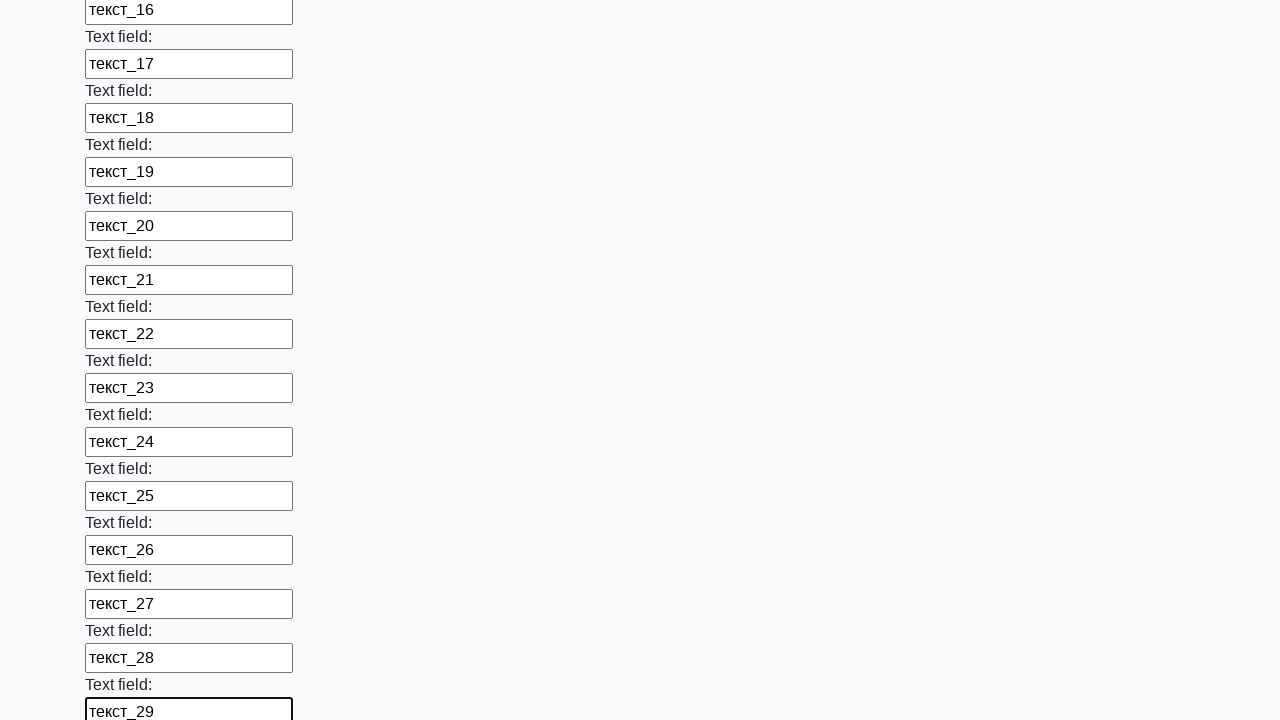

Filled text input field 56 of 100 with value 'текст_30' on input[type="text"] >> nth=55
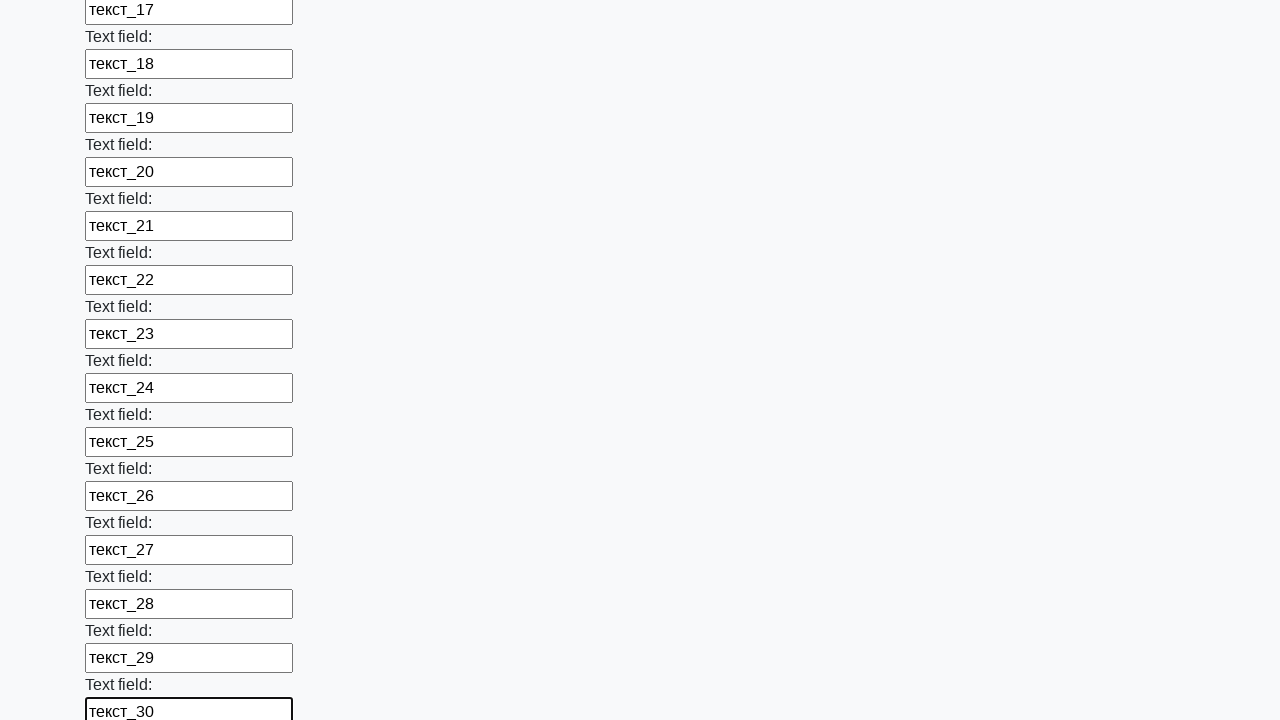

Filled text input field 57 of 100 with value 'текст_31' on input[type="text"] >> nth=56
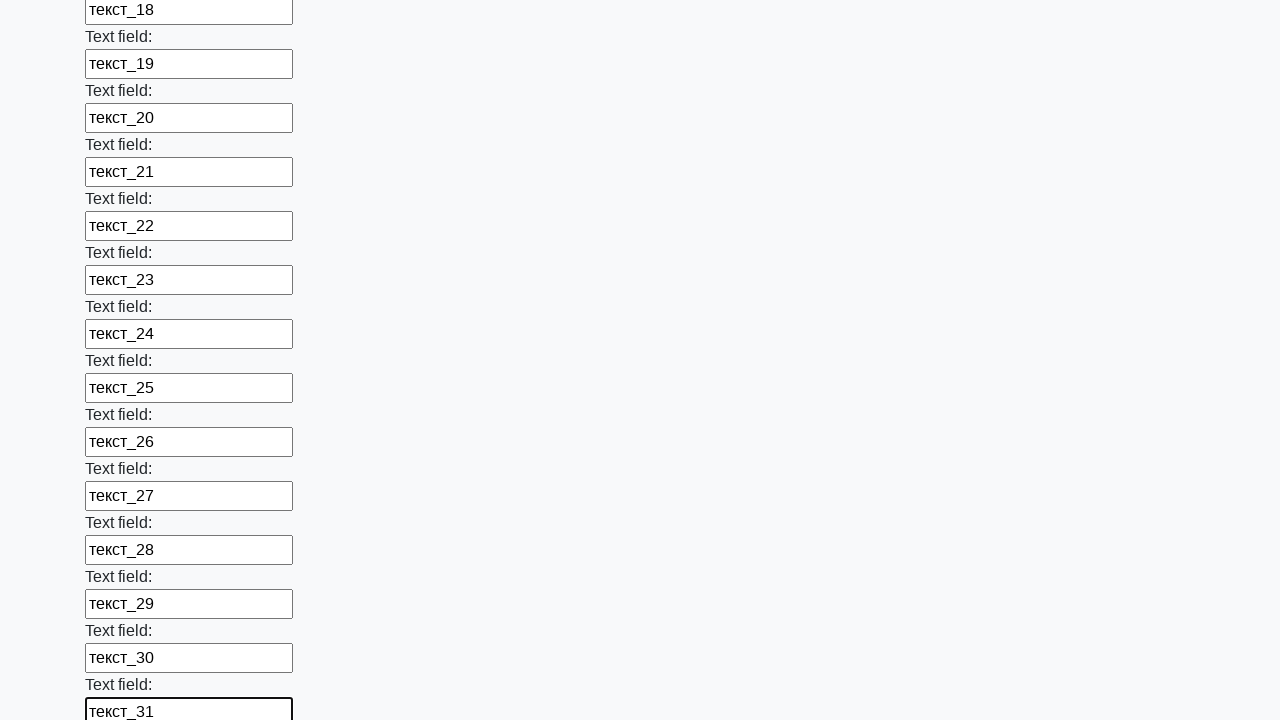

Filled text input field 58 of 100 with value 'текст_32' on input[type="text"] >> nth=57
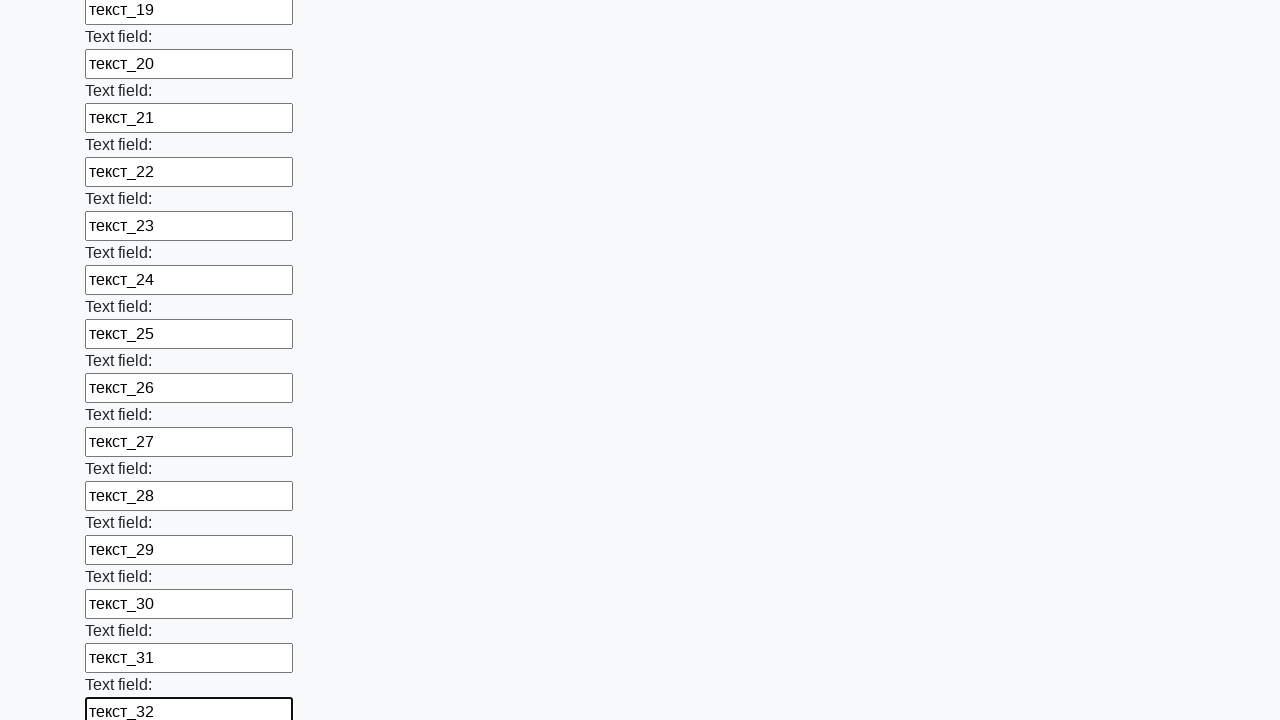

Filled text input field 59 of 100 with value 'текст_33' on input[type="text"] >> nth=58
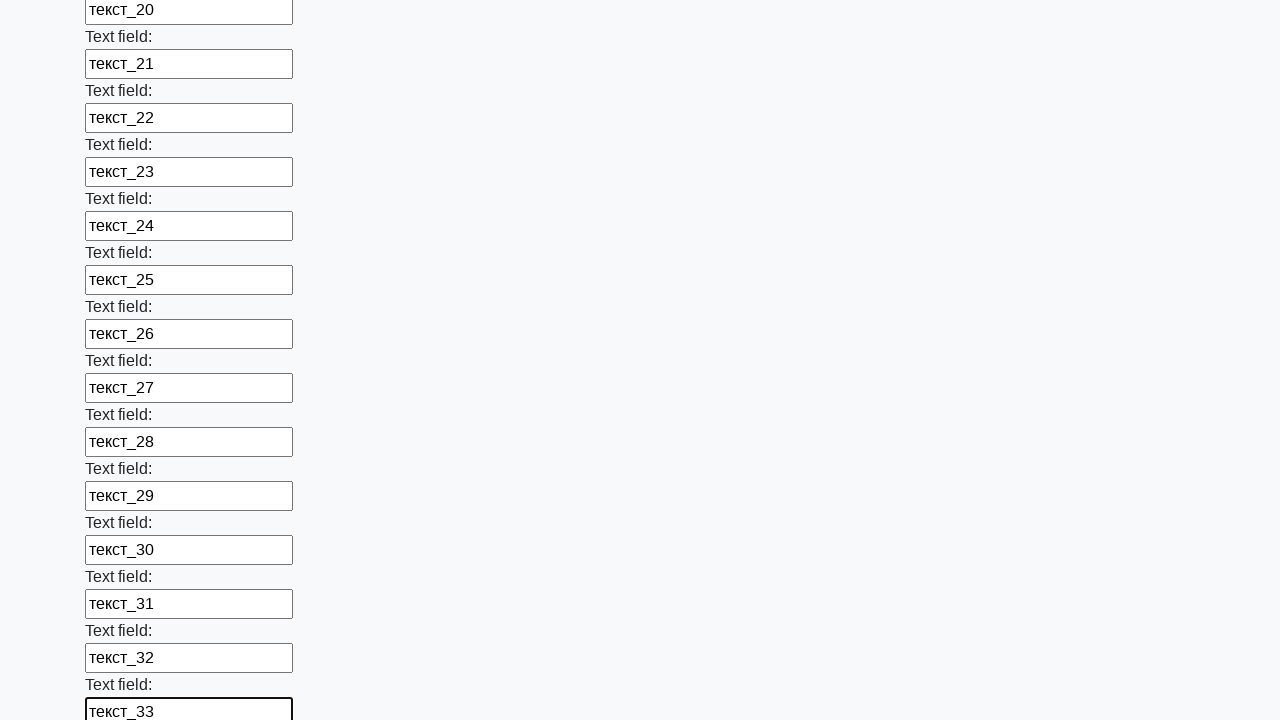

Filled text input field 60 of 100 with value 'текст_34' on input[type="text"] >> nth=59
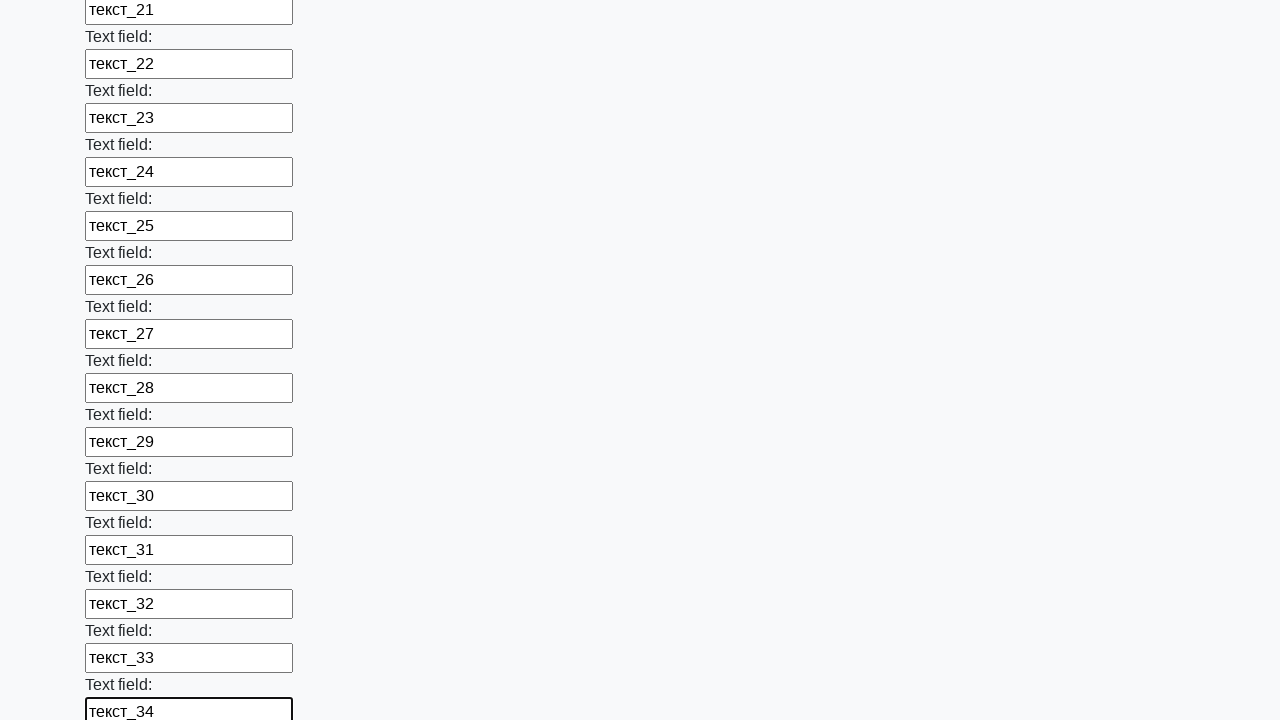

Filled text input field 61 of 100 with value 'текст_35' on input[type="text"] >> nth=60
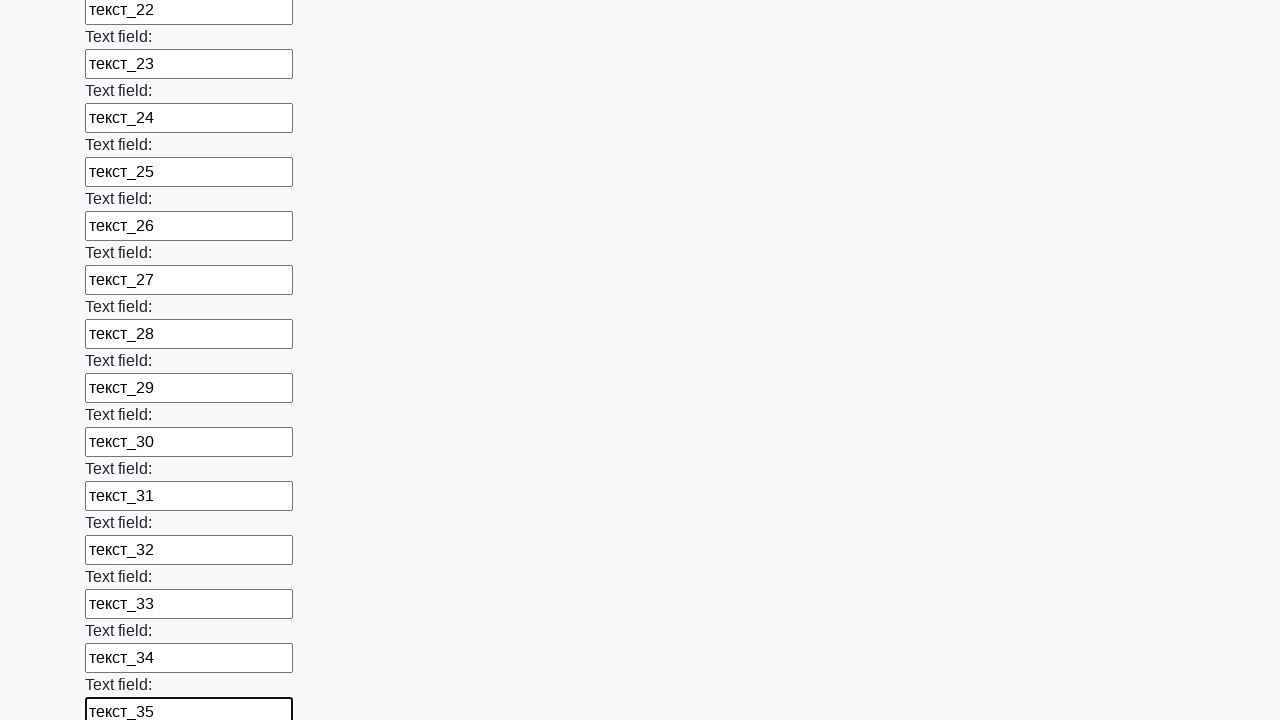

Filled text input field 62 of 100 with value 'текст_36' on input[type="text"] >> nth=61
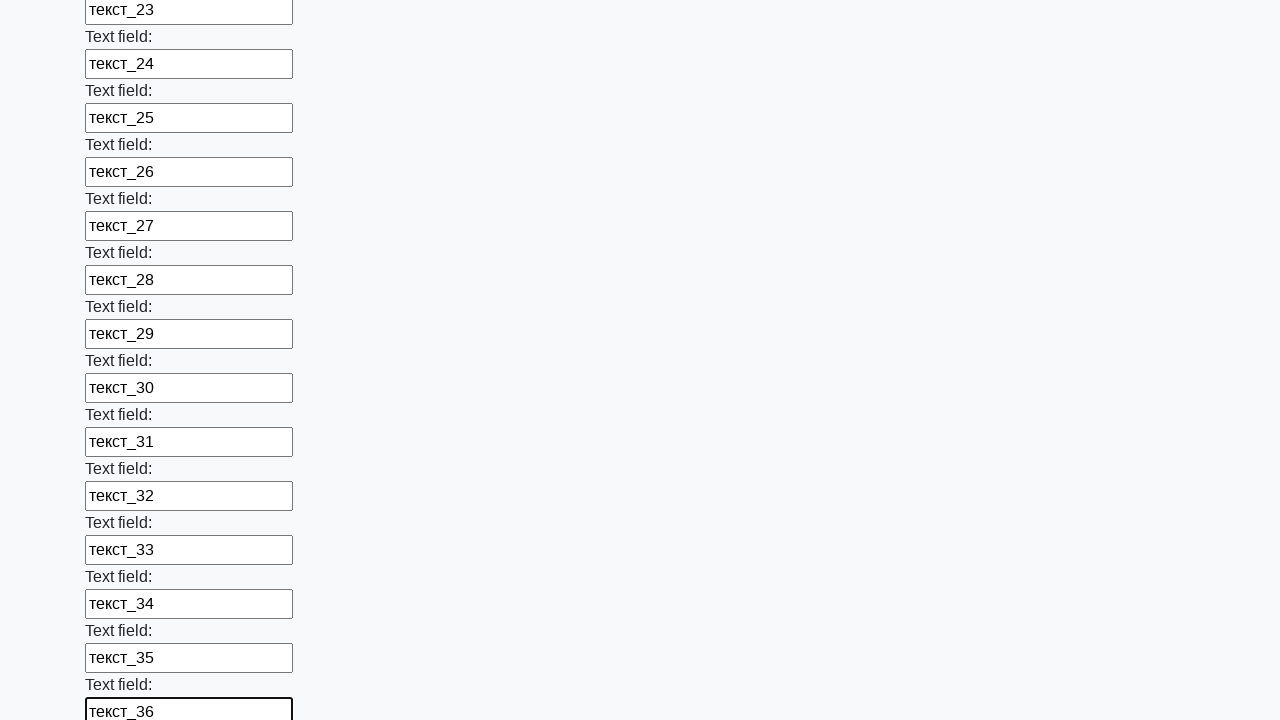

Filled text input field 63 of 100 with value 'текст_37' on input[type="text"] >> nth=62
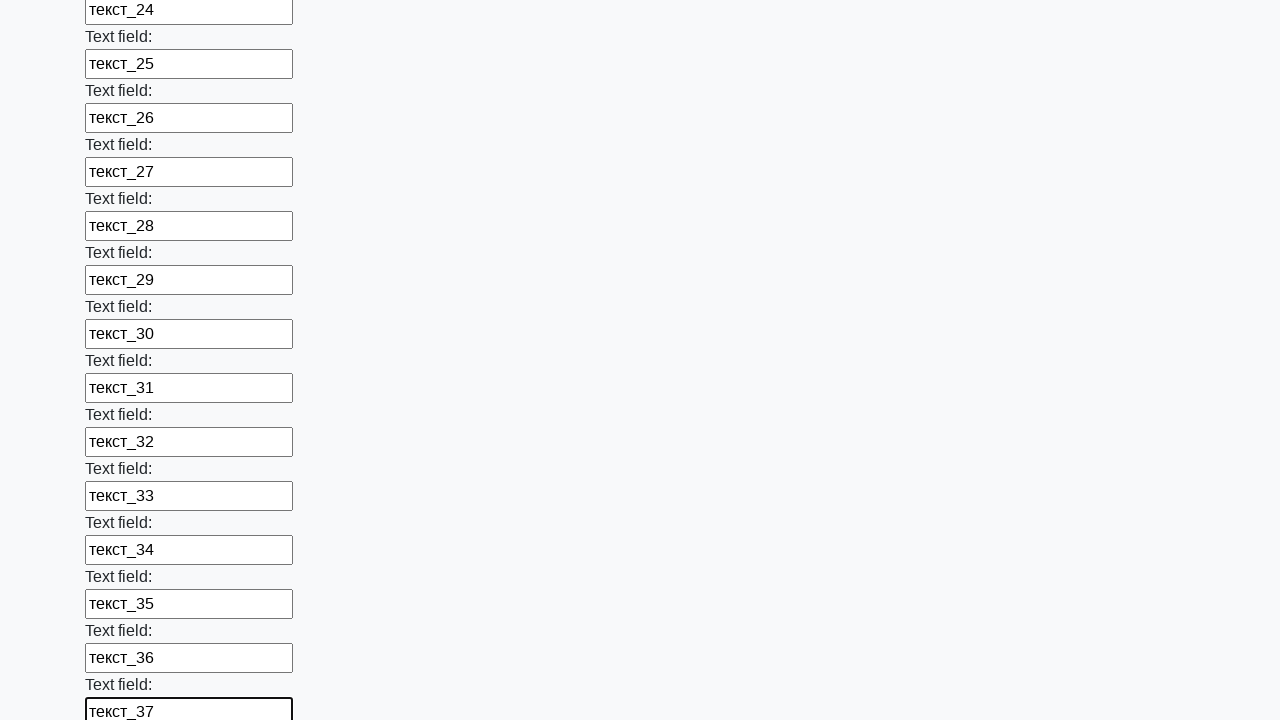

Filled text input field 64 of 100 with value 'текст_38' on input[type="text"] >> nth=63
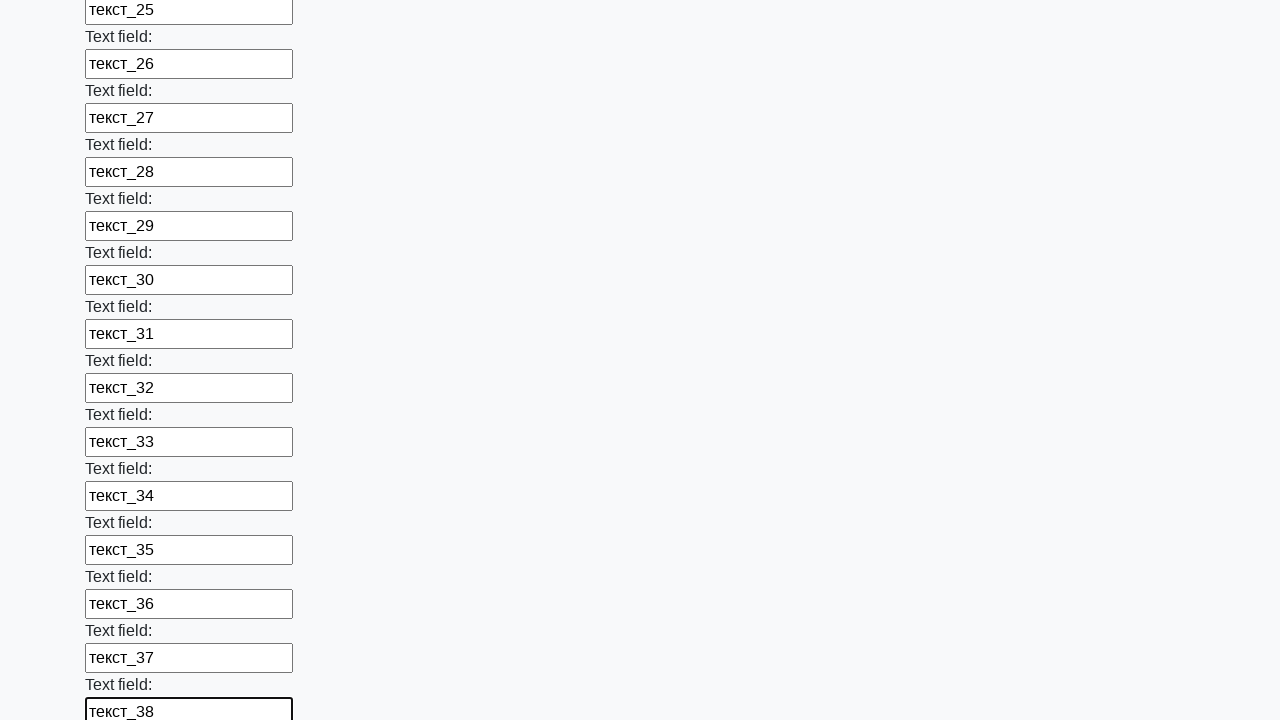

Filled text input field 65 of 100 with value 'текст_39' on input[type="text"] >> nth=64
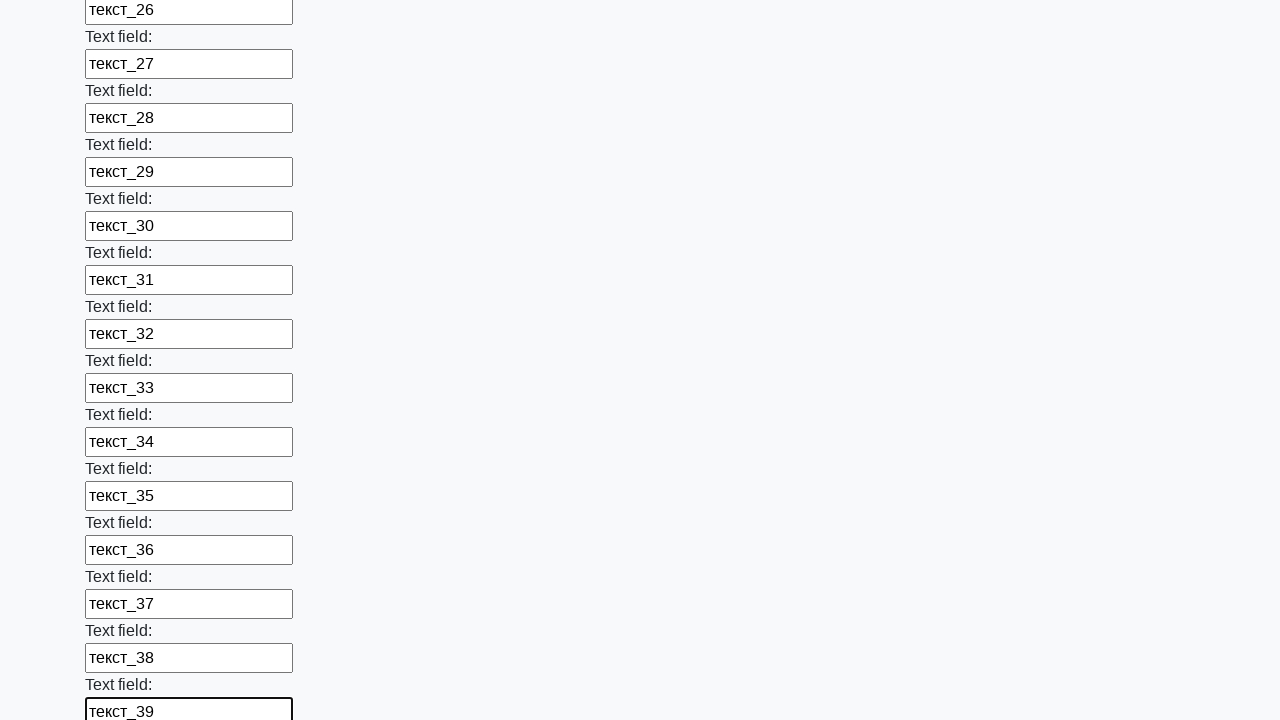

Filled text input field 66 of 100 with value 'текст_40' on input[type="text"] >> nth=65
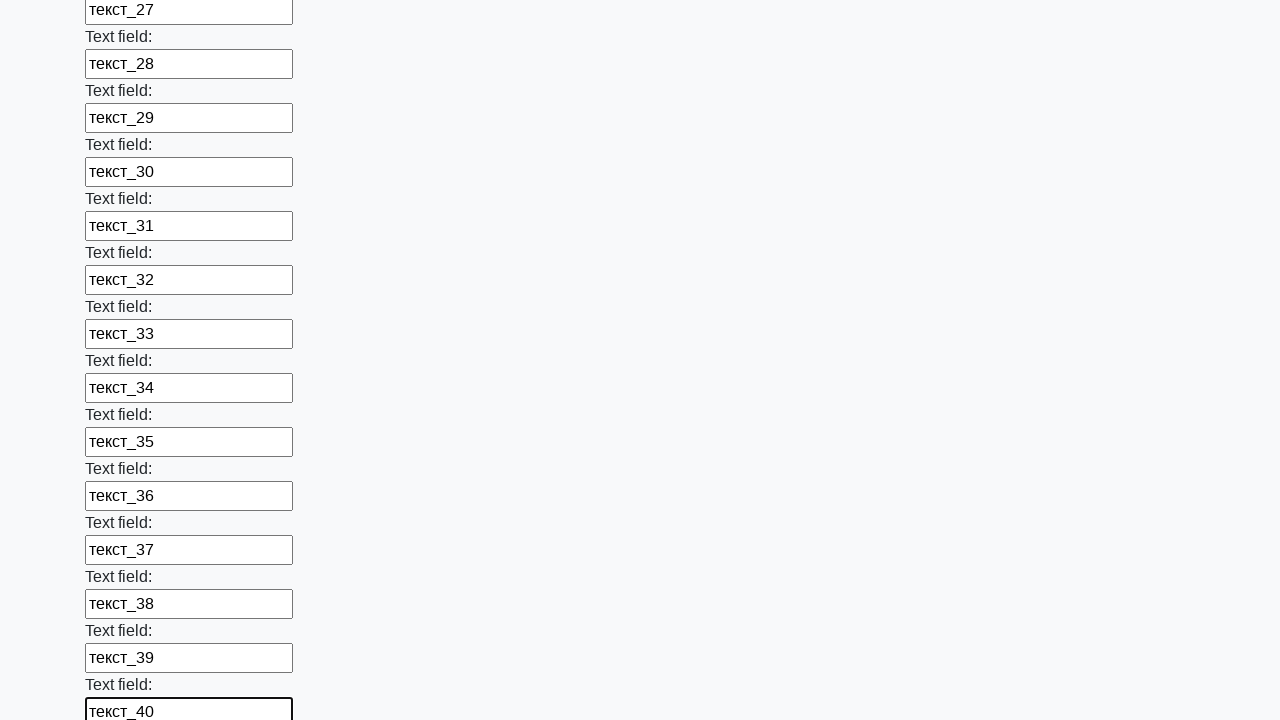

Filled text input field 67 of 100 with value 'текст_41' on input[type="text"] >> nth=66
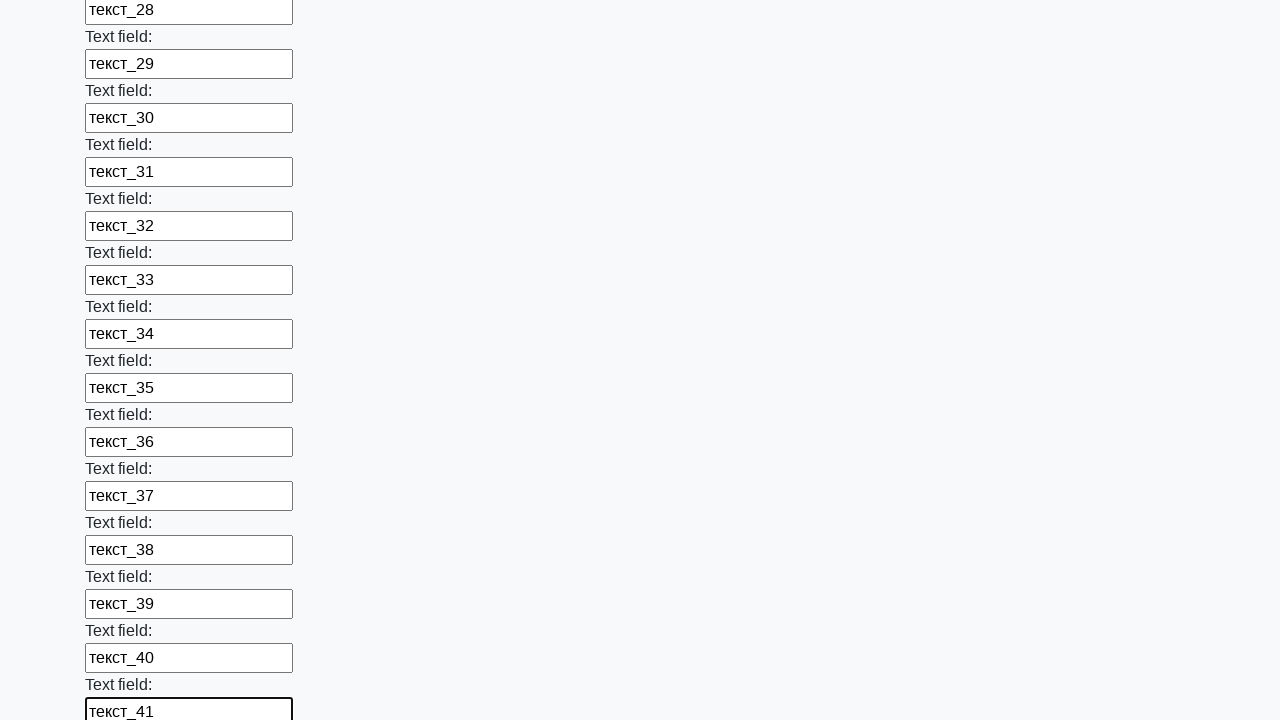

Filled text input field 68 of 100 with value 'текст_42' on input[type="text"] >> nth=67
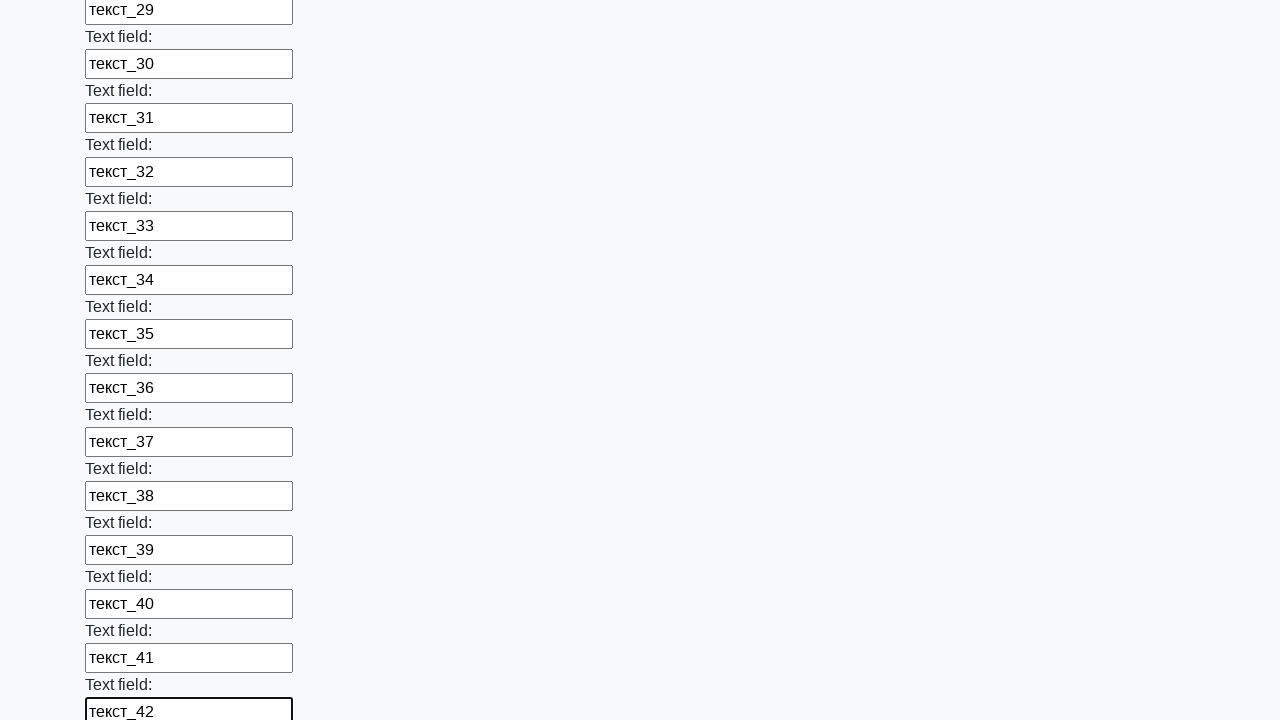

Filled text input field 69 of 100 with value 'текст_43' on input[type="text"] >> nth=68
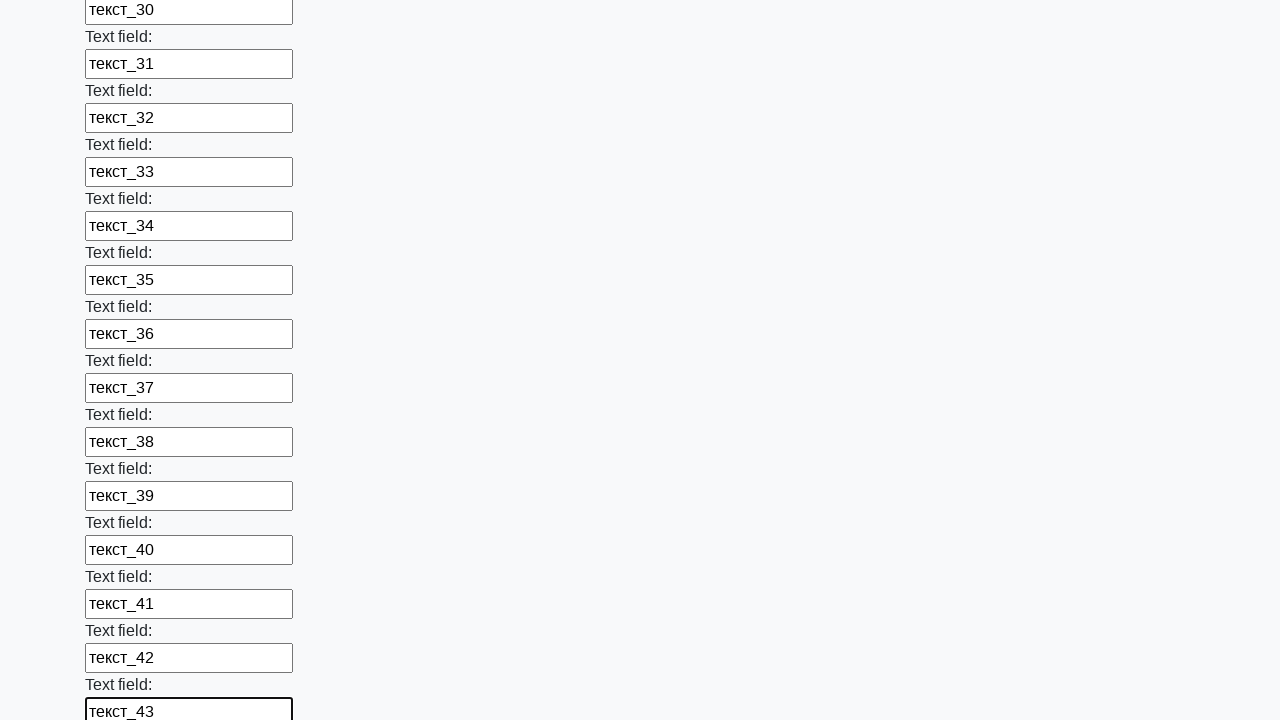

Filled text input field 70 of 100 with value 'текст_44' on input[type="text"] >> nth=69
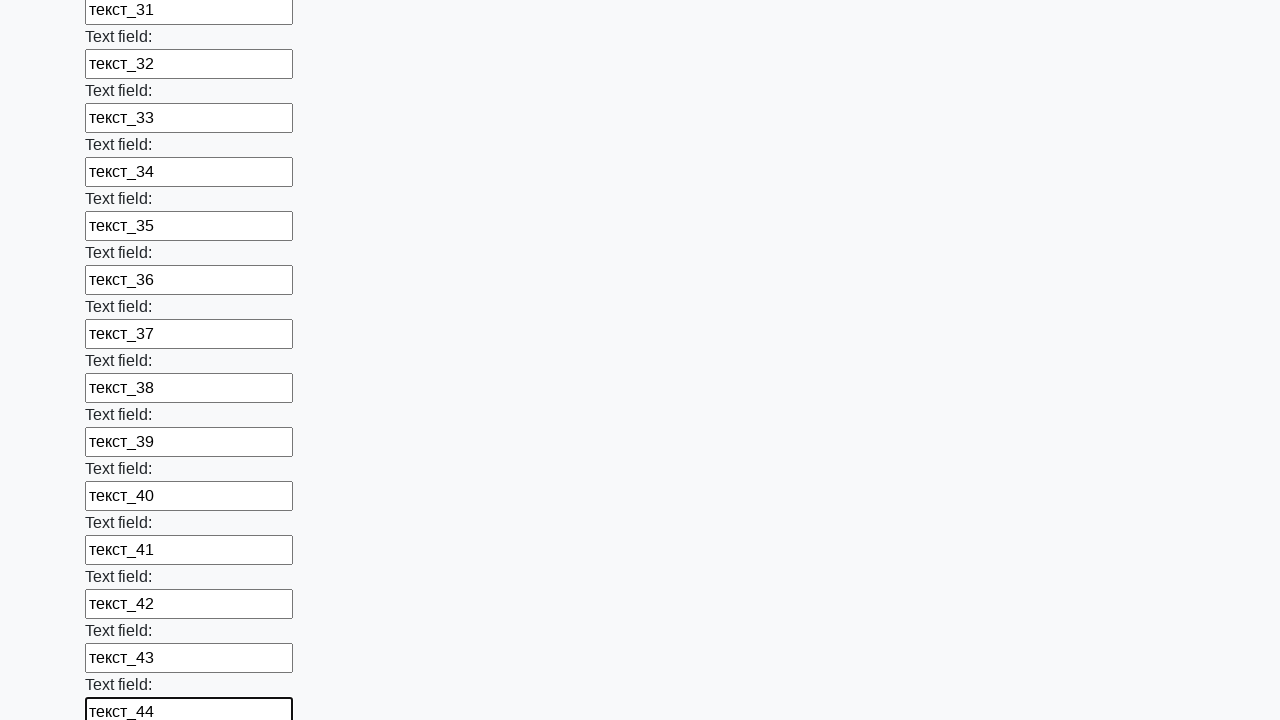

Filled text input field 71 of 100 with value 'текст_45' on input[type="text"] >> nth=70
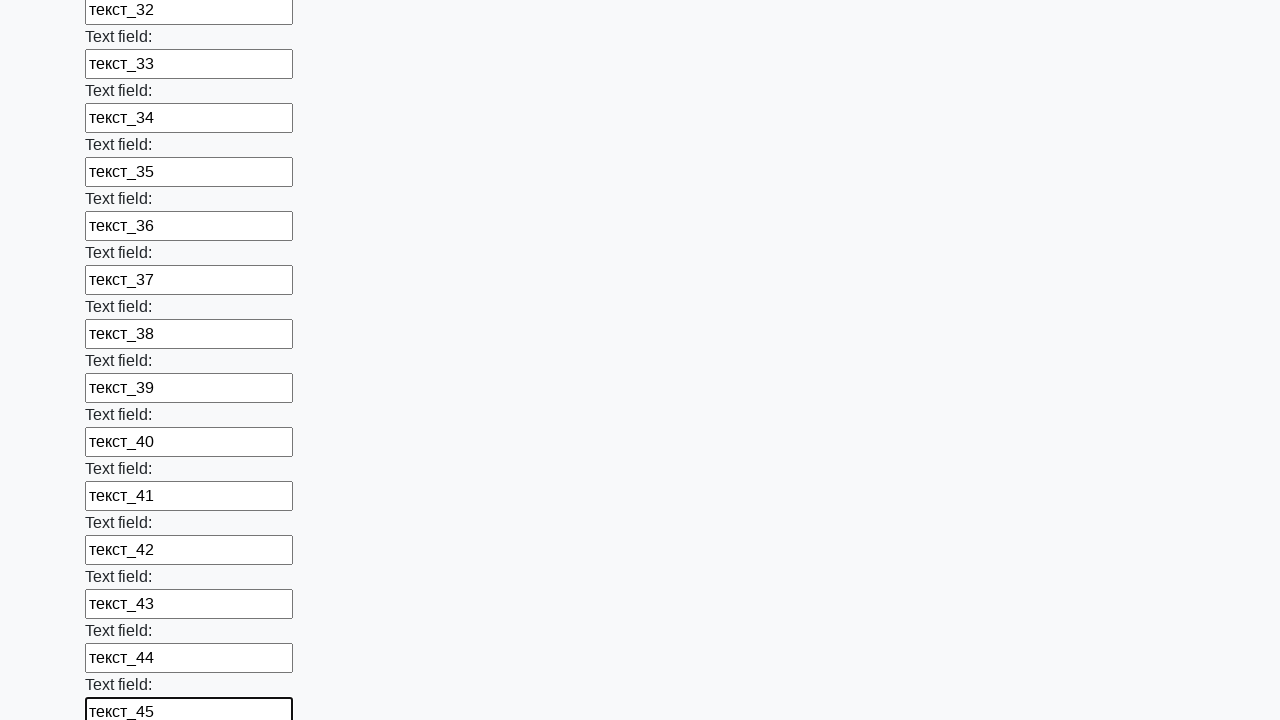

Filled text input field 72 of 100 with value 'текст_46' on input[type="text"] >> nth=71
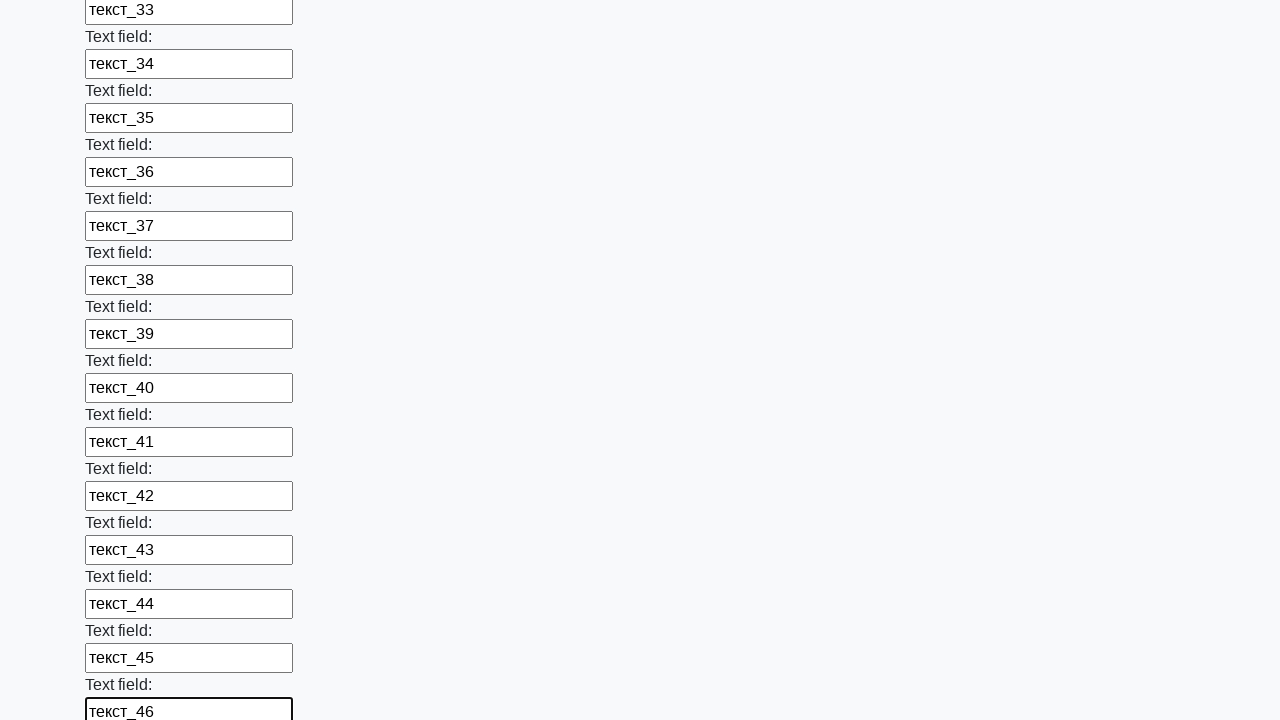

Filled text input field 73 of 100 with value 'текст_47' on input[type="text"] >> nth=72
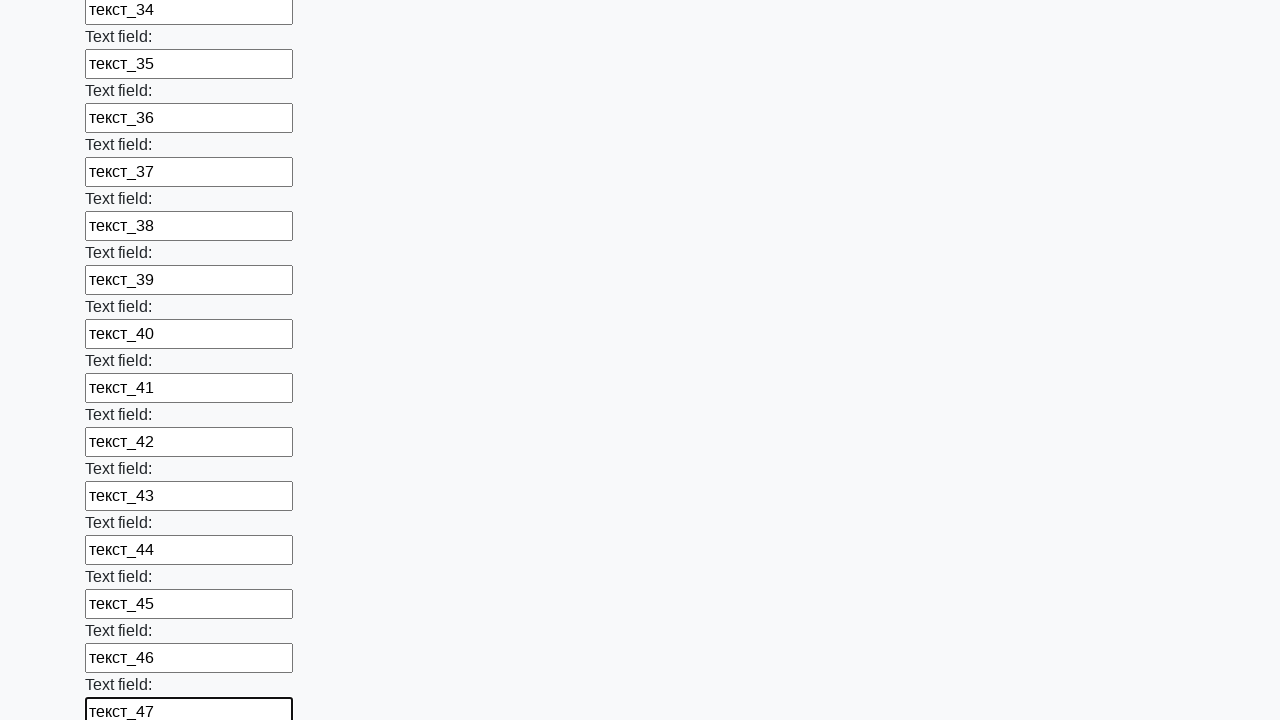

Filled text input field 74 of 100 with value 'текст_48' on input[type="text"] >> nth=73
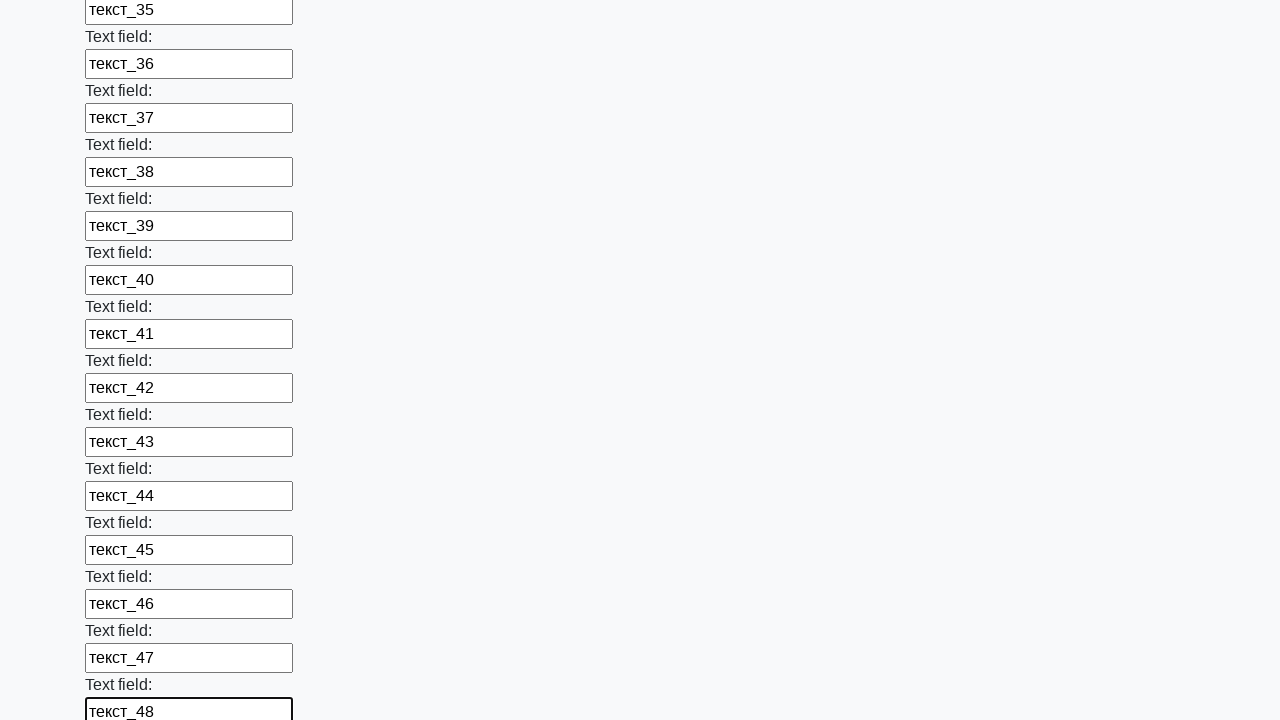

Filled text input field 75 of 100 with value 'текст_49' on input[type="text"] >> nth=74
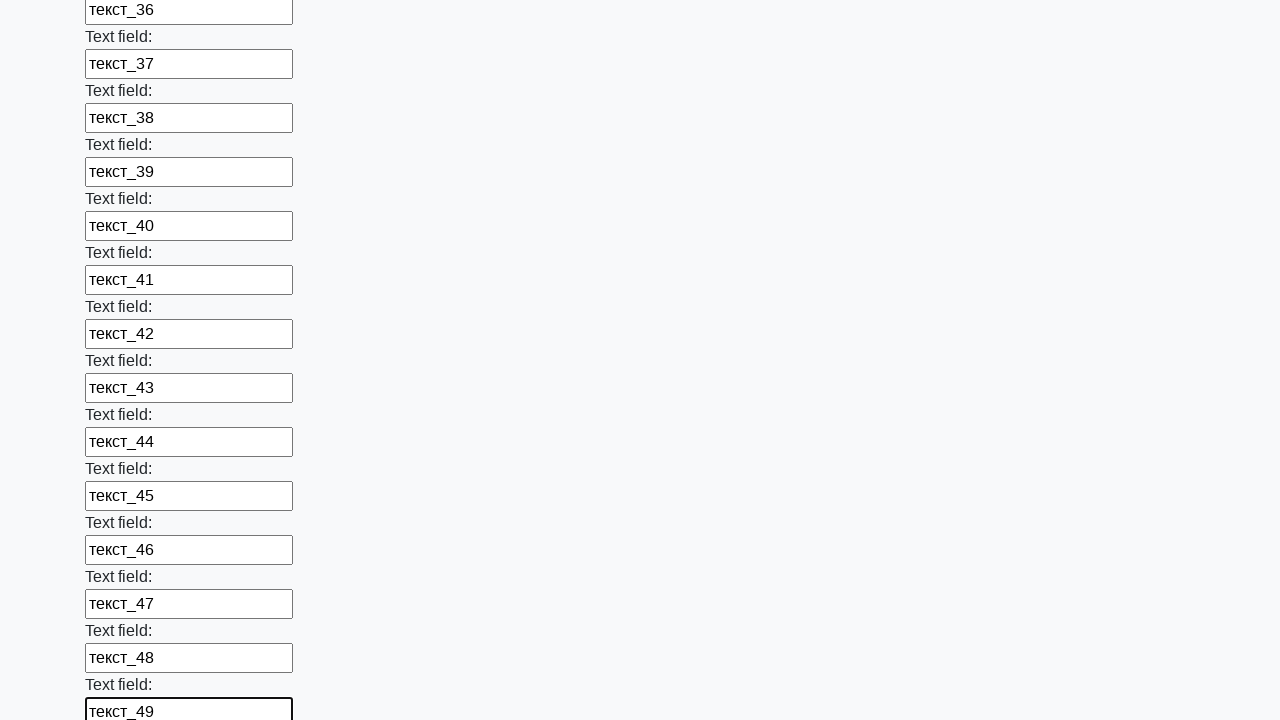

Filled text input field 76 of 100 with value 'текст_50' on input[type="text"] >> nth=75
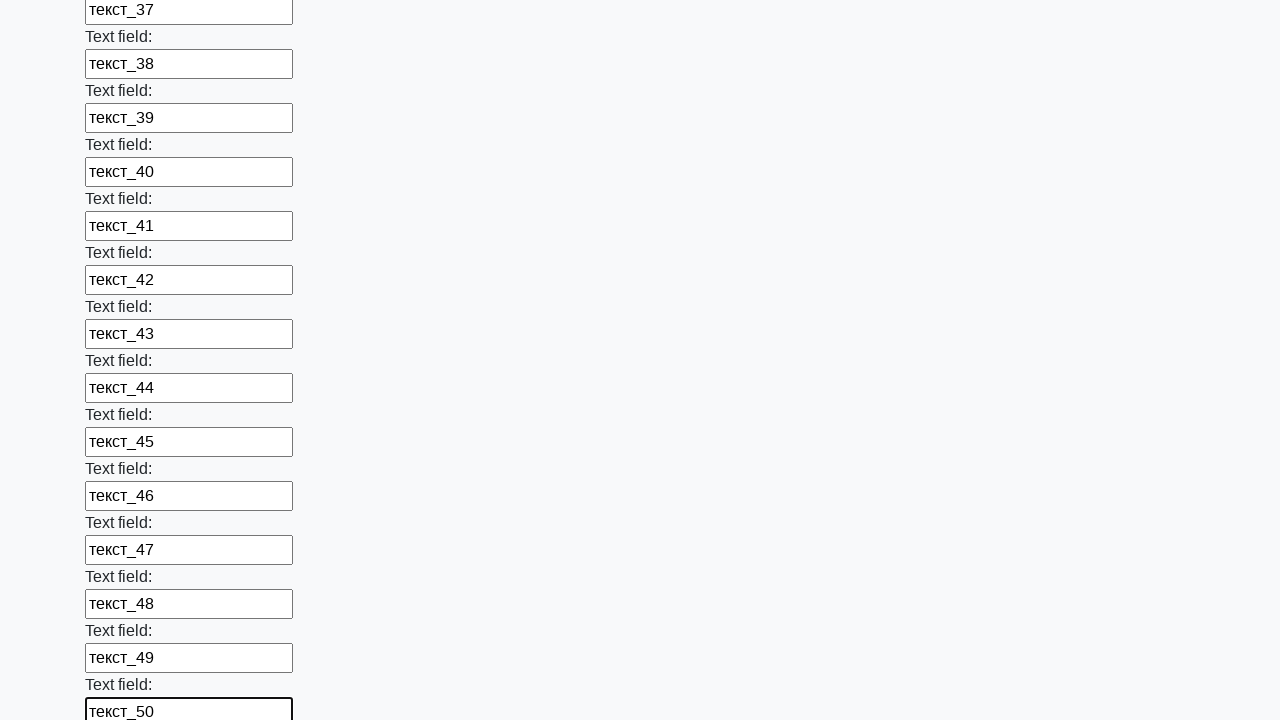

Filled text input field 77 of 100 with value 'текст_51' on input[type="text"] >> nth=76
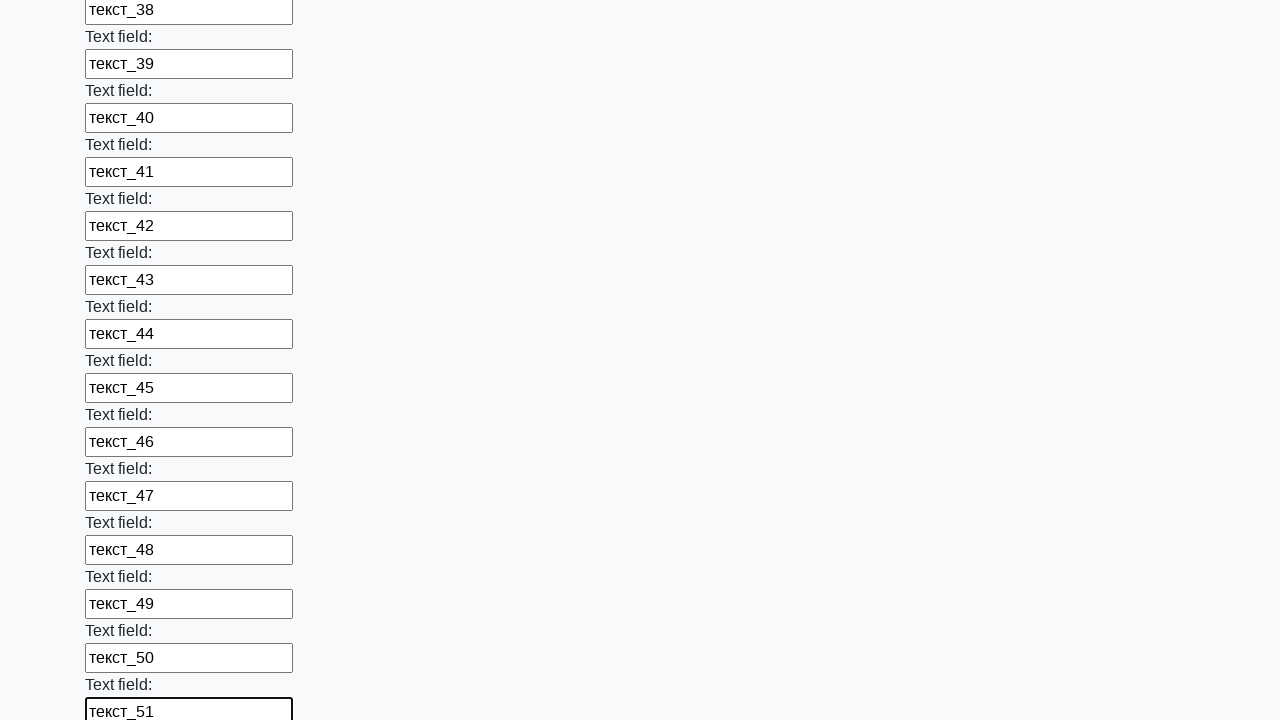

Filled text input field 78 of 100 with value 'текст_52' on input[type="text"] >> nth=77
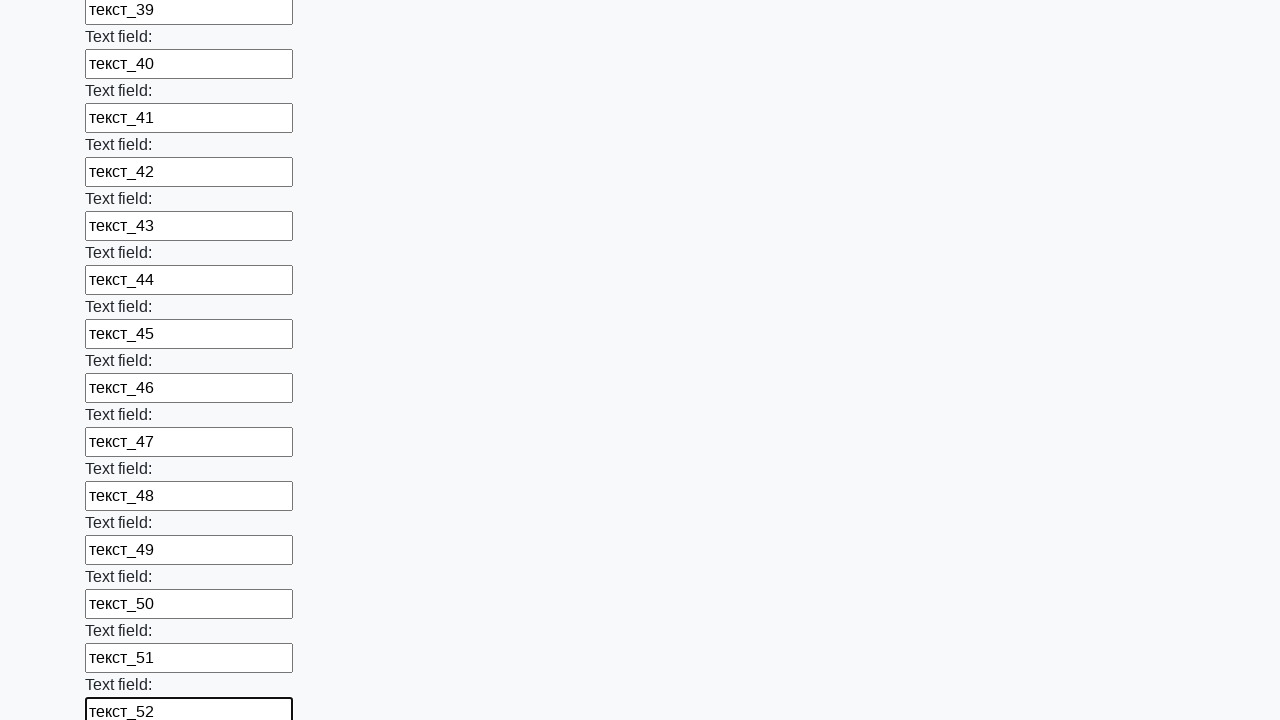

Filled text input field 79 of 100 with value 'текст_53' on input[type="text"] >> nth=78
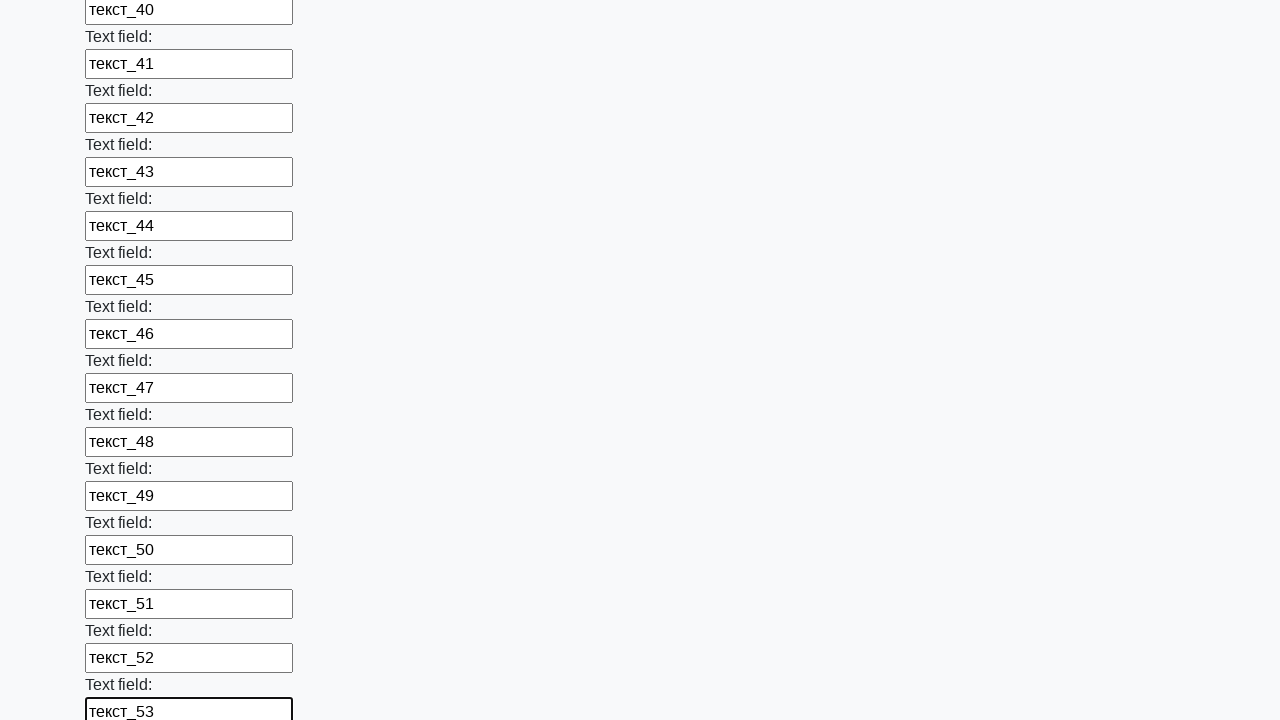

Filled text input field 80 of 100 with value 'текст_54' on input[type="text"] >> nth=79
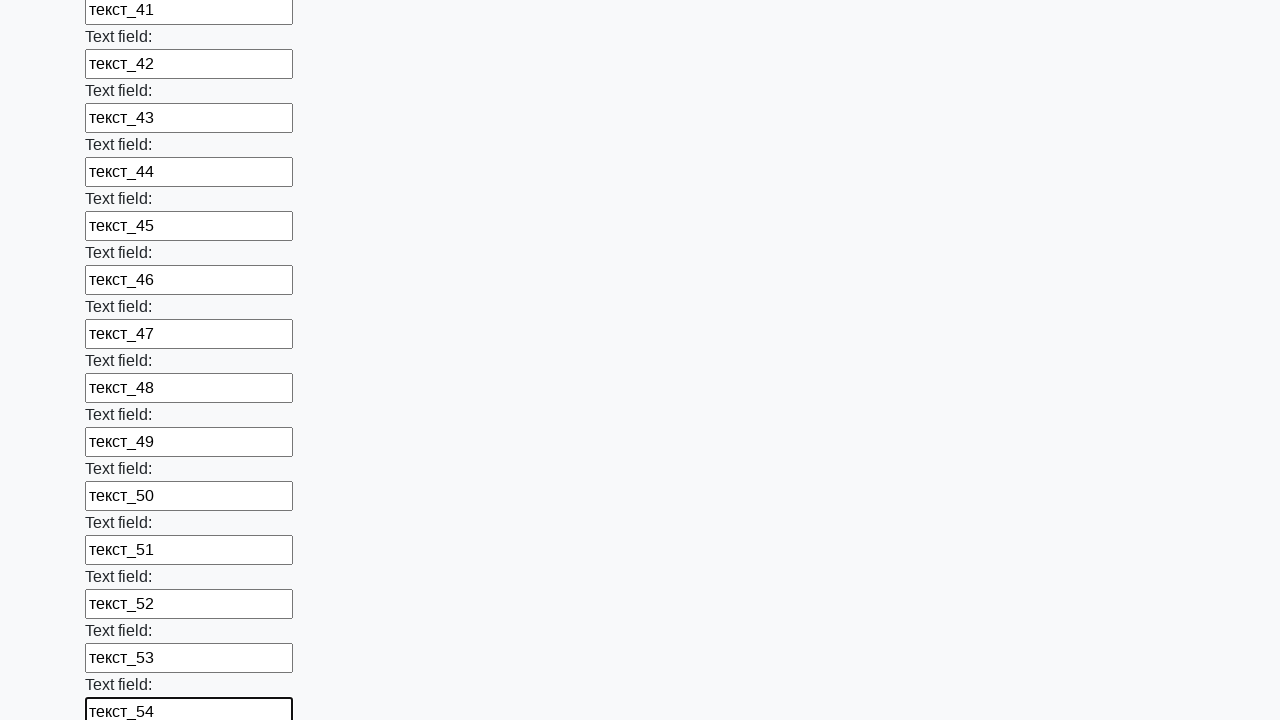

Filled text input field 81 of 100 with value 'текст_55' on input[type="text"] >> nth=80
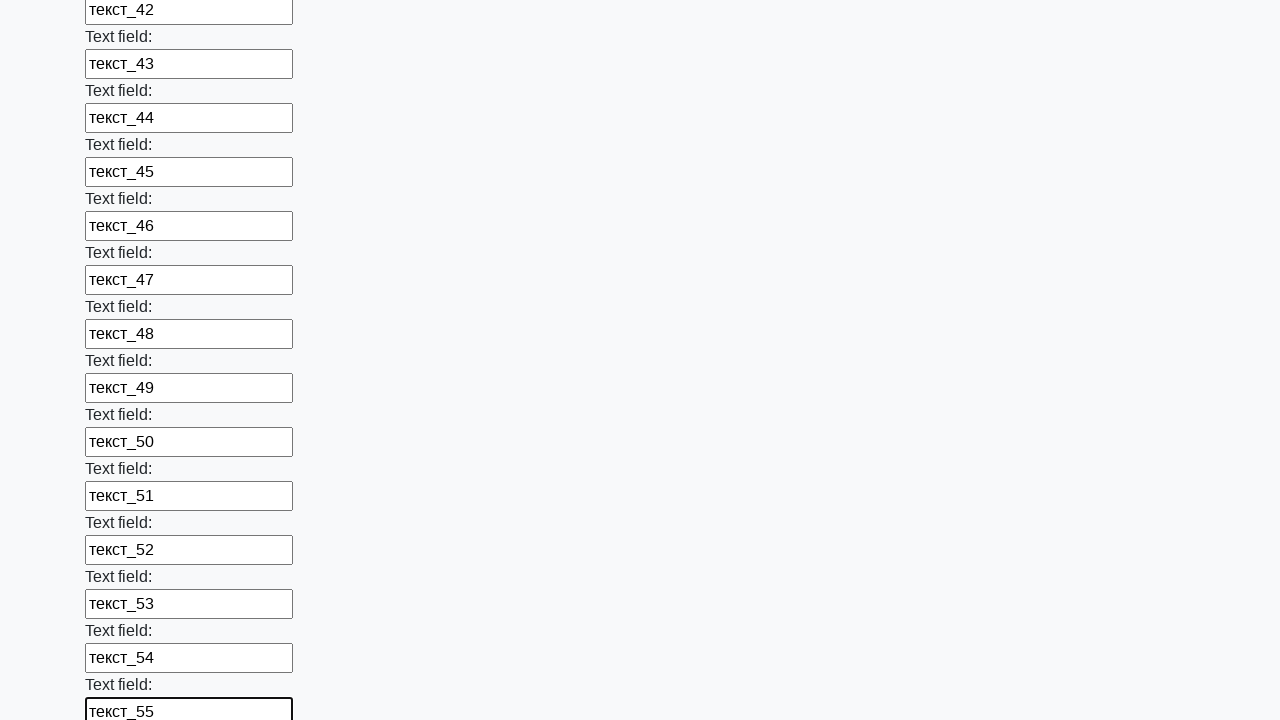

Filled text input field 82 of 100 with value 'текст_56' on input[type="text"] >> nth=81
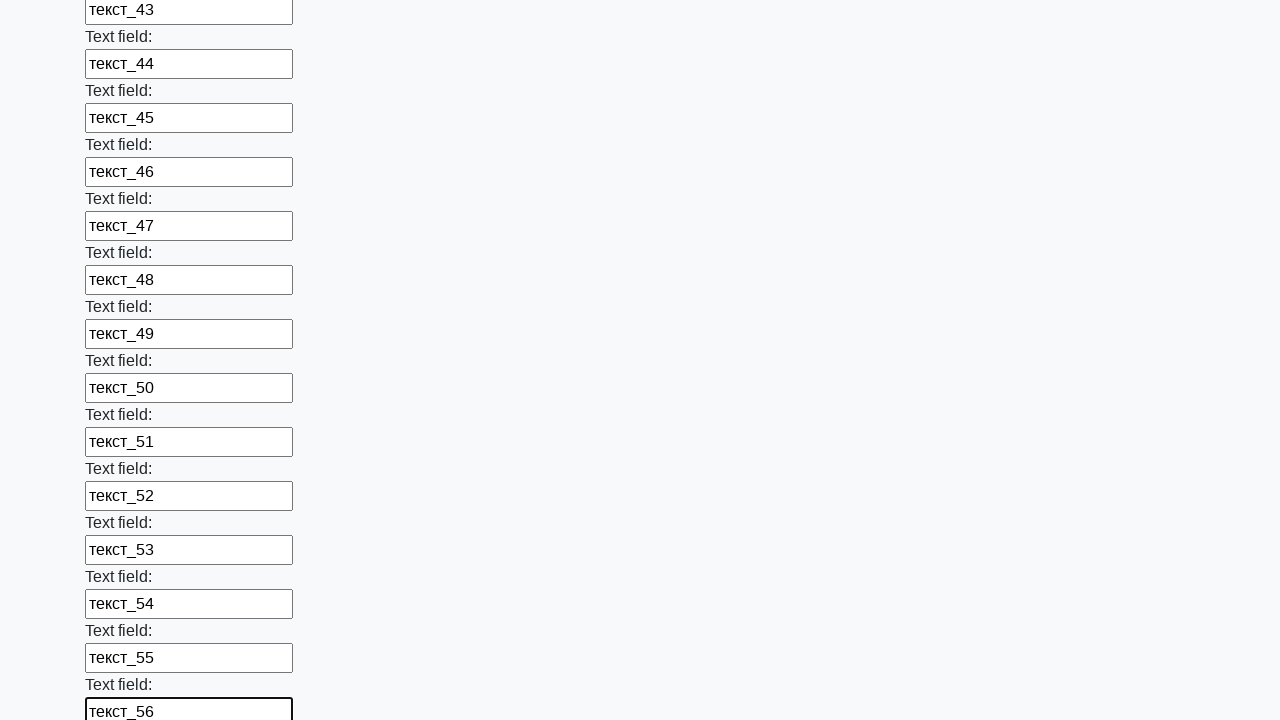

Filled text input field 83 of 100 with value 'текст_57' on input[type="text"] >> nth=82
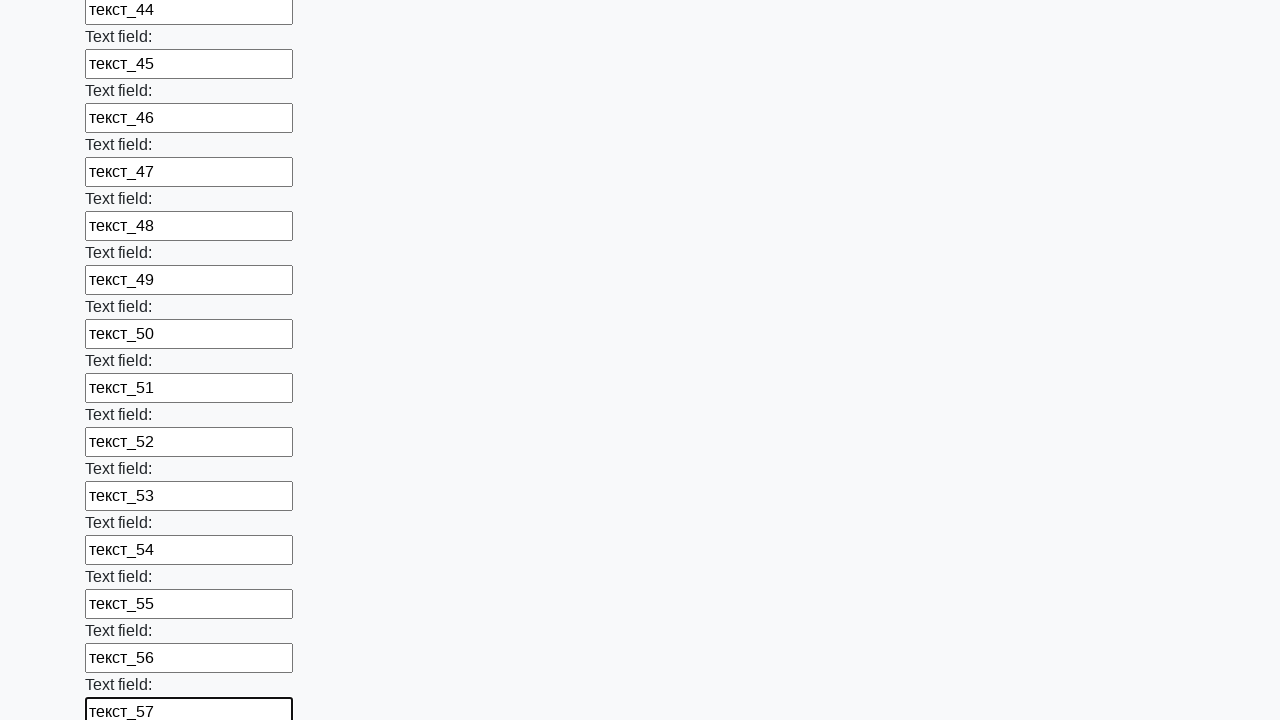

Filled text input field 84 of 100 with value 'текст_58' on input[type="text"] >> nth=83
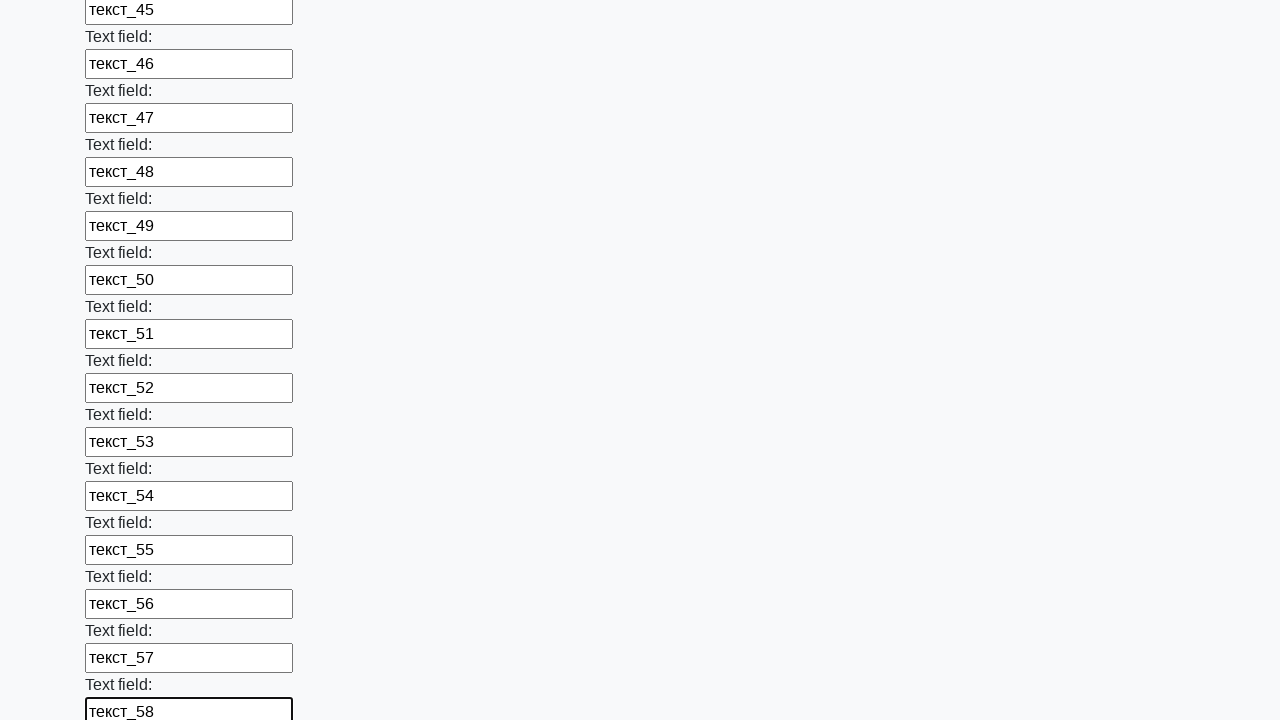

Filled text input field 85 of 100 with value 'текст_59' on input[type="text"] >> nth=84
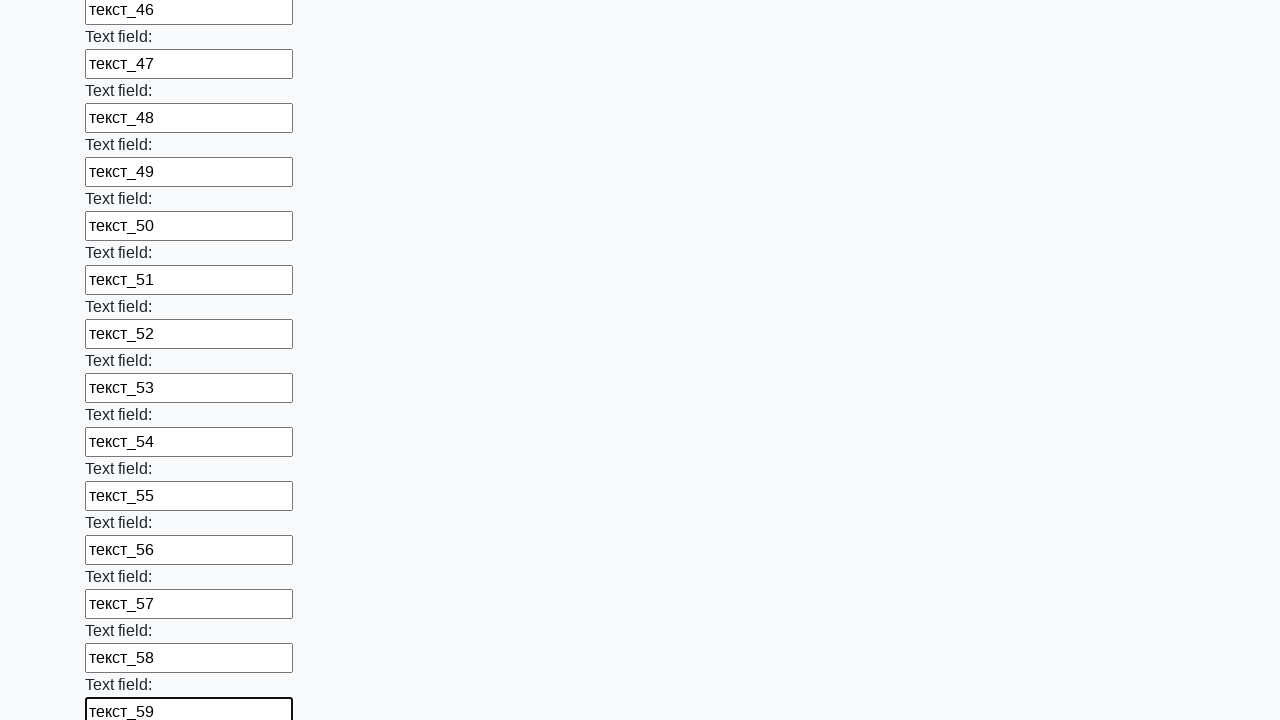

Filled text input field 86 of 100 with value 'текст_60' on input[type="text"] >> nth=85
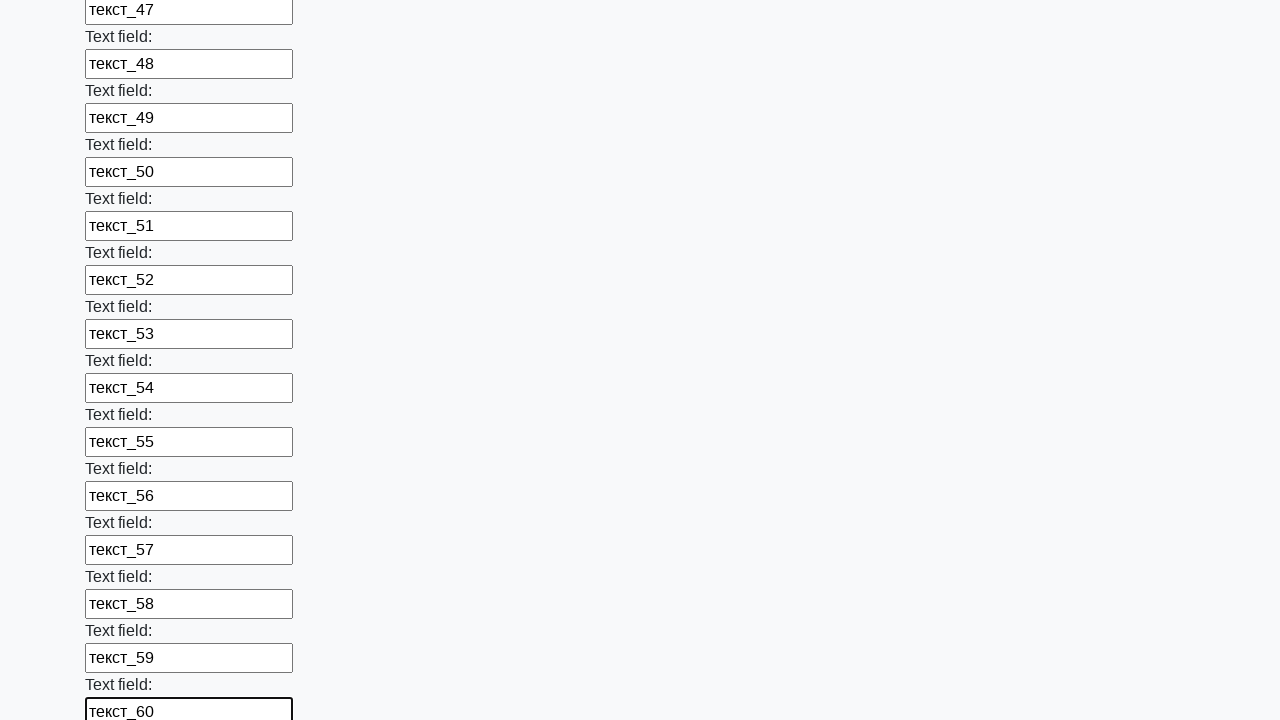

Filled text input field 87 of 100 with value 'текст_61' on input[type="text"] >> nth=86
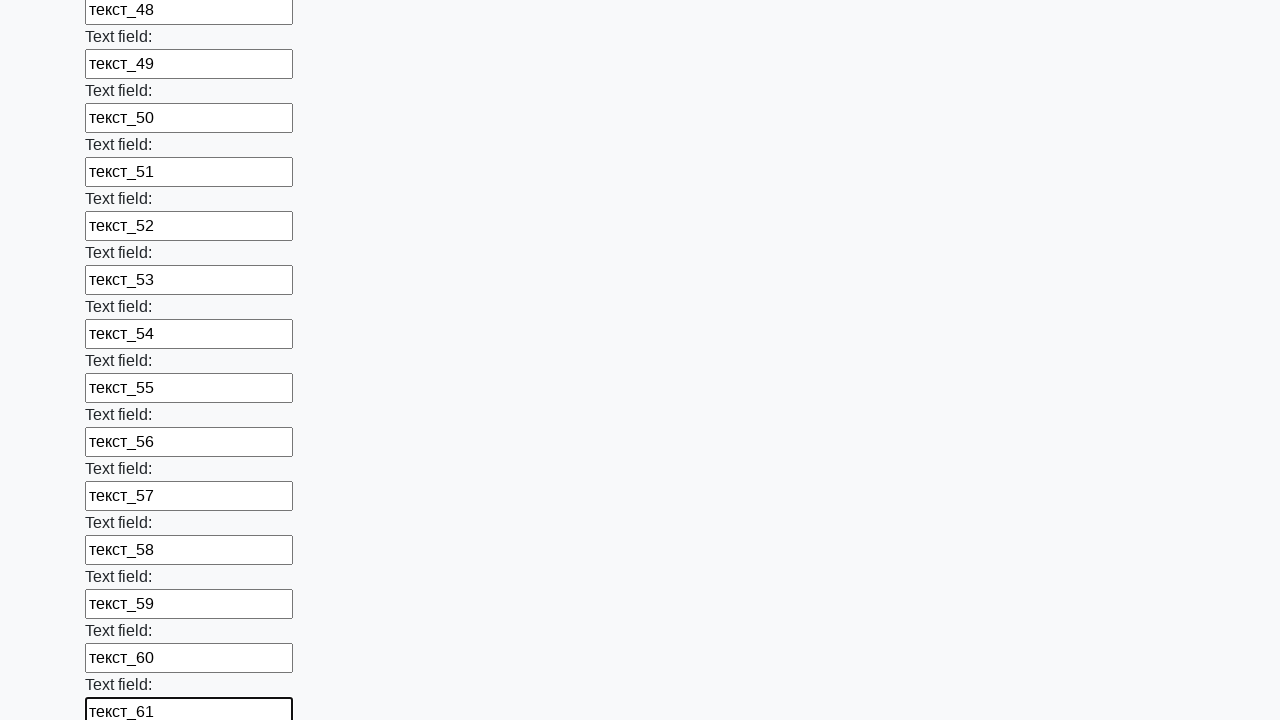

Filled text input field 88 of 100 with value 'QA/QC' on input[type="text"] >> nth=87
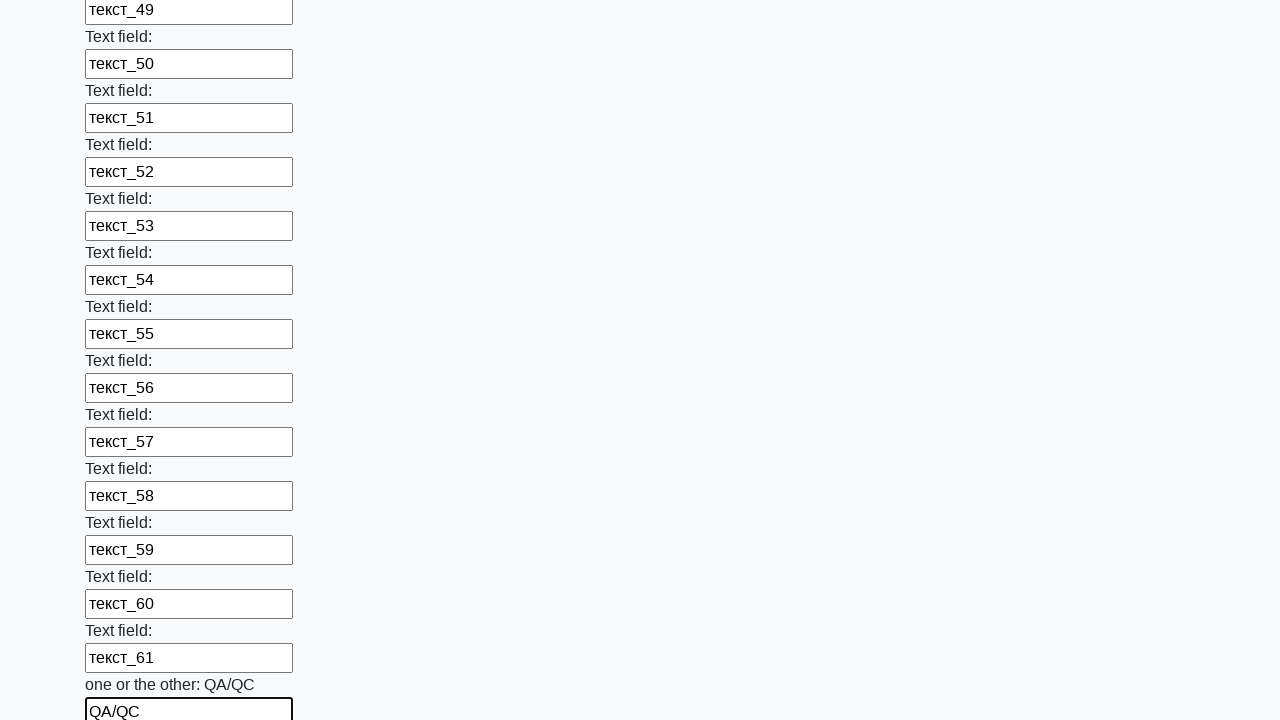

Filled text input field 89 of 100 with value 'jira/teamcity' on input[type="text"] >> nth=88
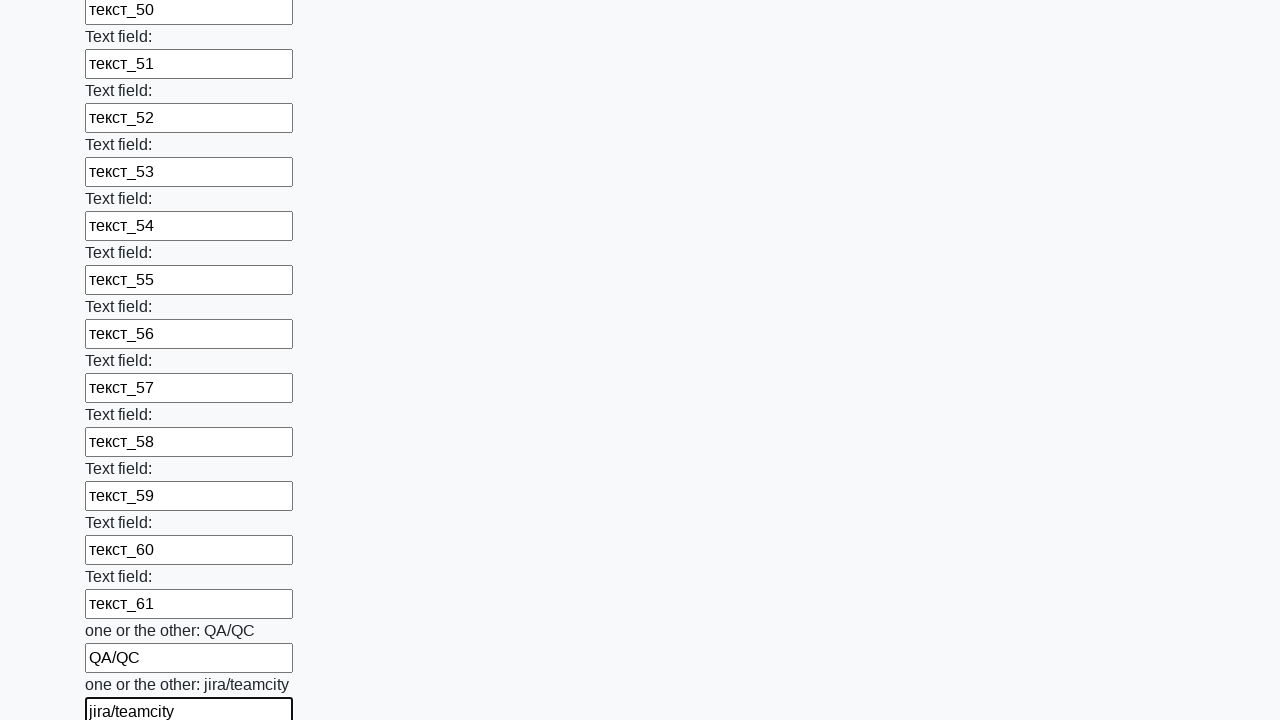

Filled text input field 90 of 100 with value 'severity/priority' on input[type="text"] >> nth=89
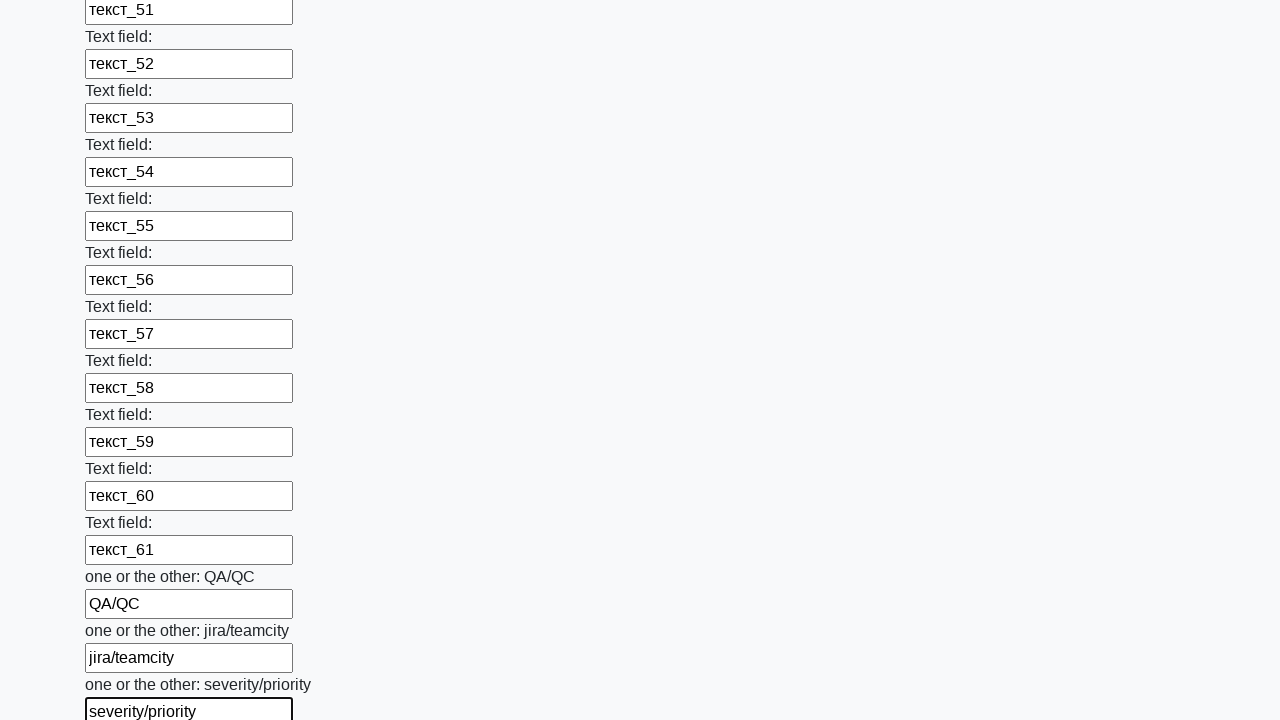

Filled text input field 91 of 100 with value 'bug/defect' on input[type="text"] >> nth=90
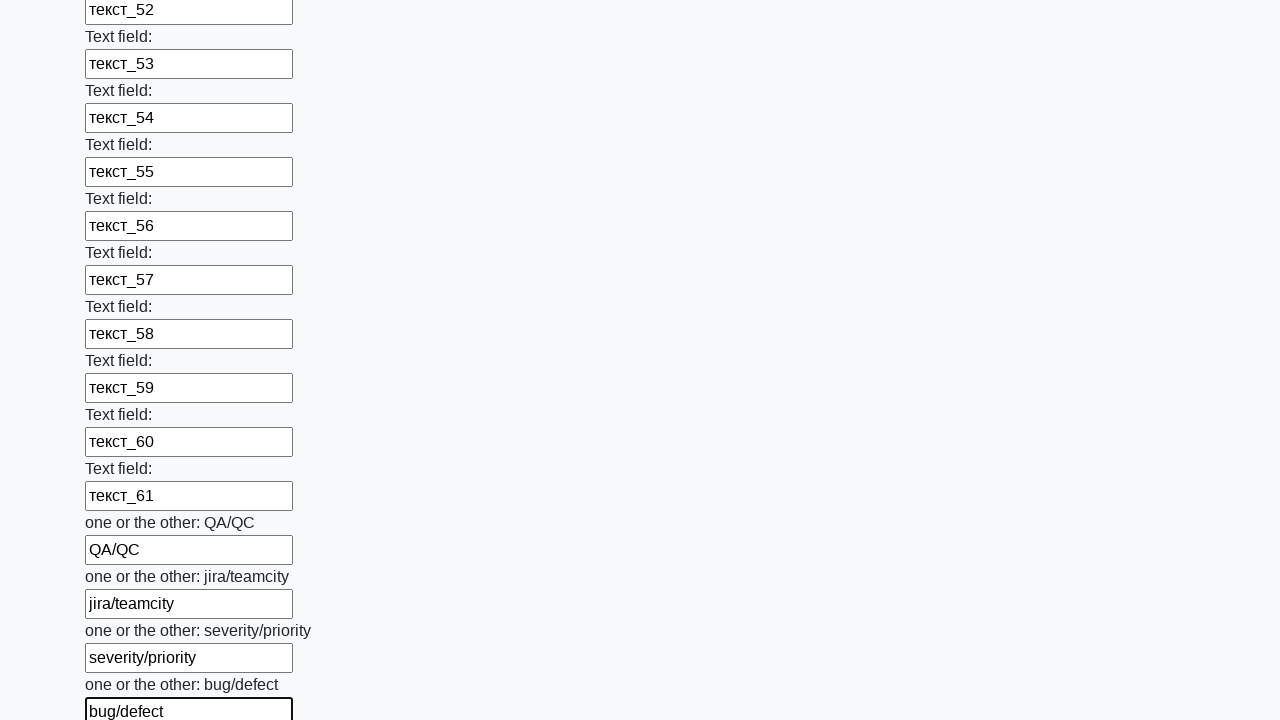

Filled text input field 92 of 100 with value 'python/java' on input[type="text"] >> nth=91
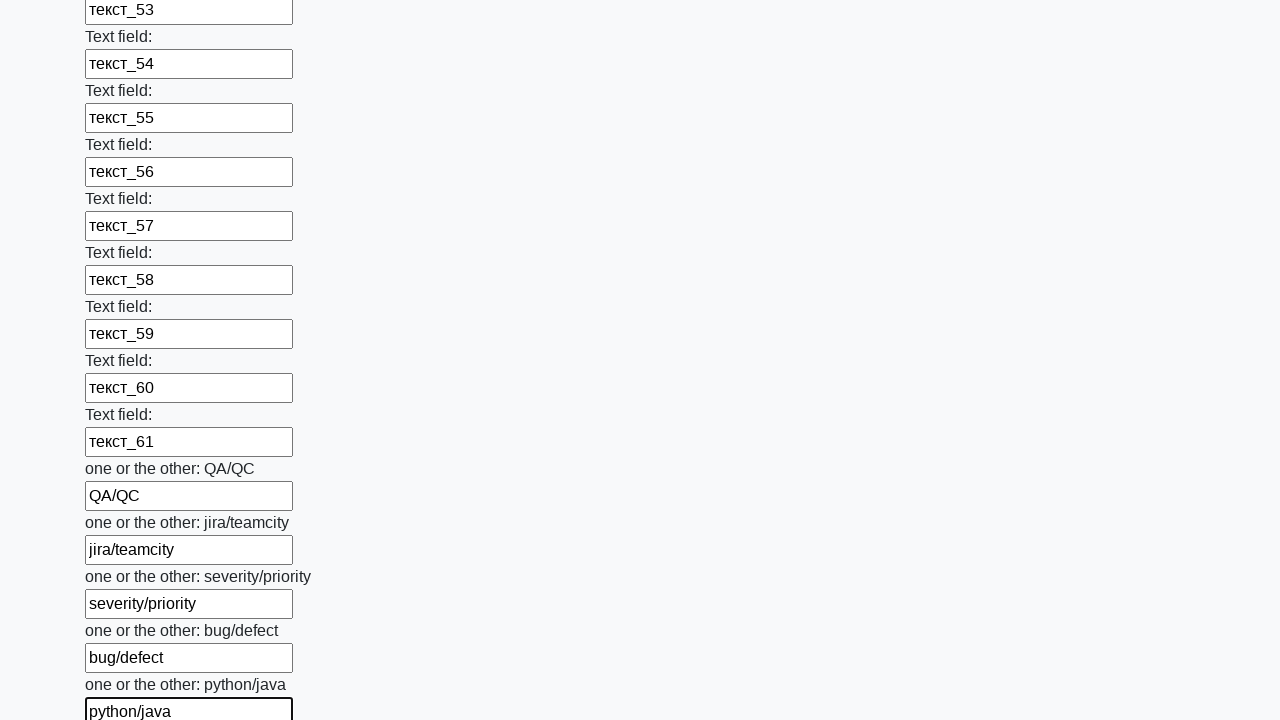

Filled text input field 93 of 100 with value 'python' on input[type="text"] >> nth=92
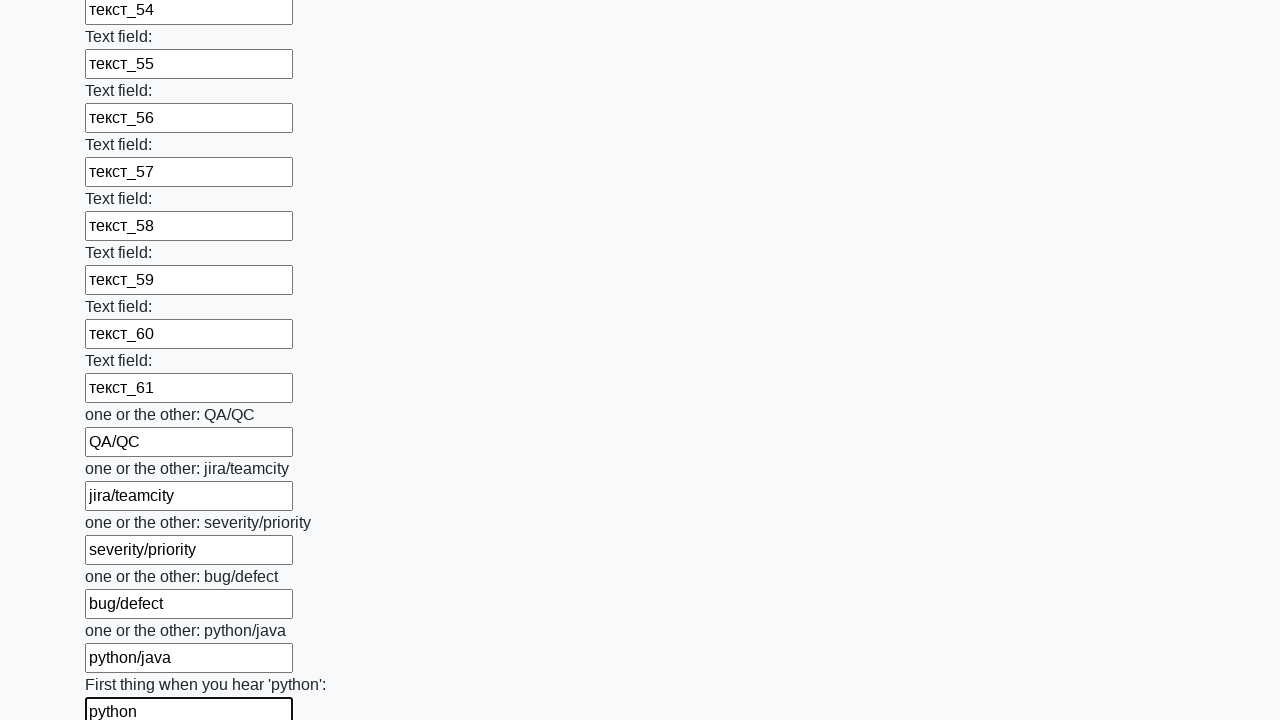

Filled text input field 94 of 100 with value 'selenium' on input[type="text"] >> nth=93
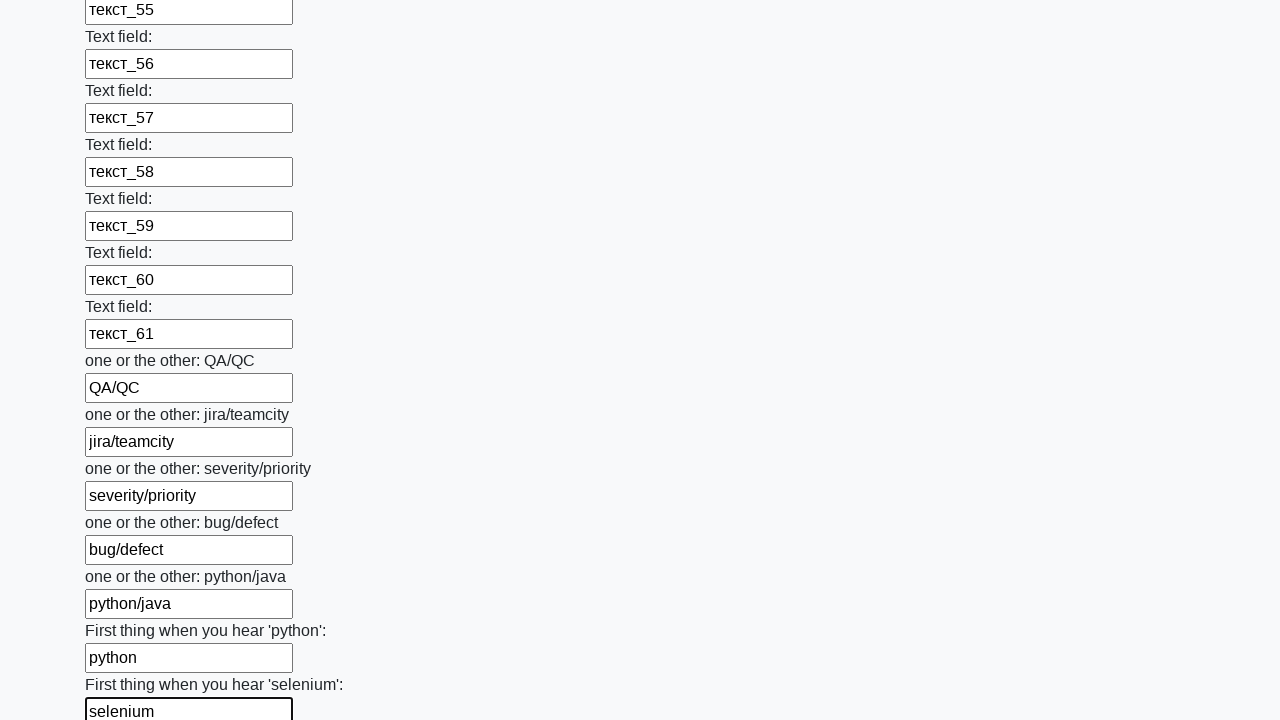

Filled text input field 95 of 100 with value 'pigeons' on input[type="text"] >> nth=94
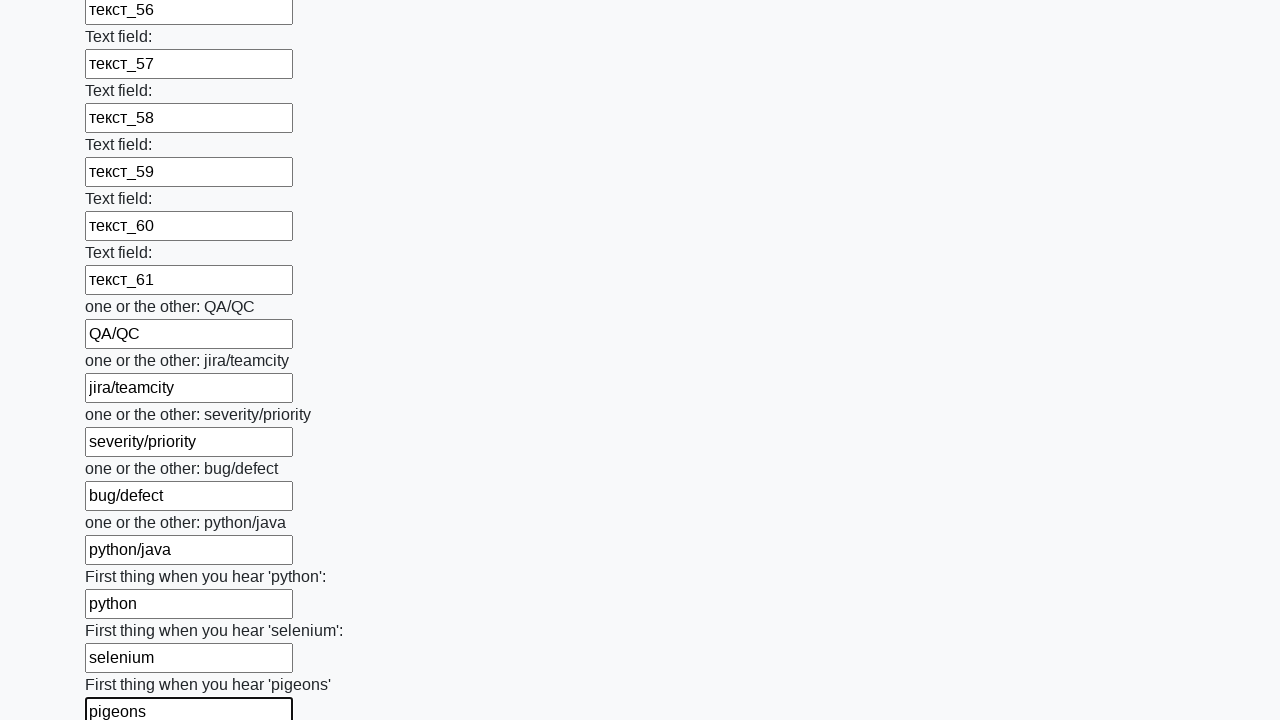

Filled text input field 96 of 100 with value 'pinguins' on input[type="text"] >> nth=95
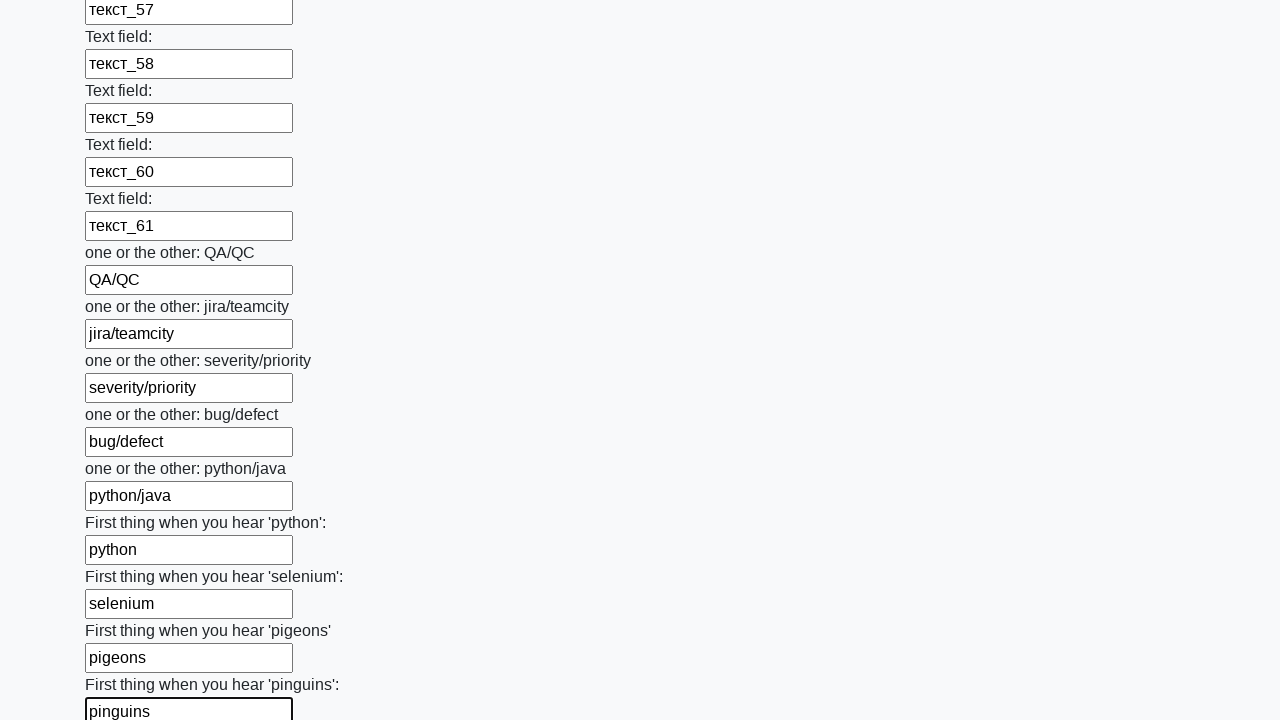

Filled text input field 97 of 100 with value 'Trump' on input[type="text"] >> nth=96
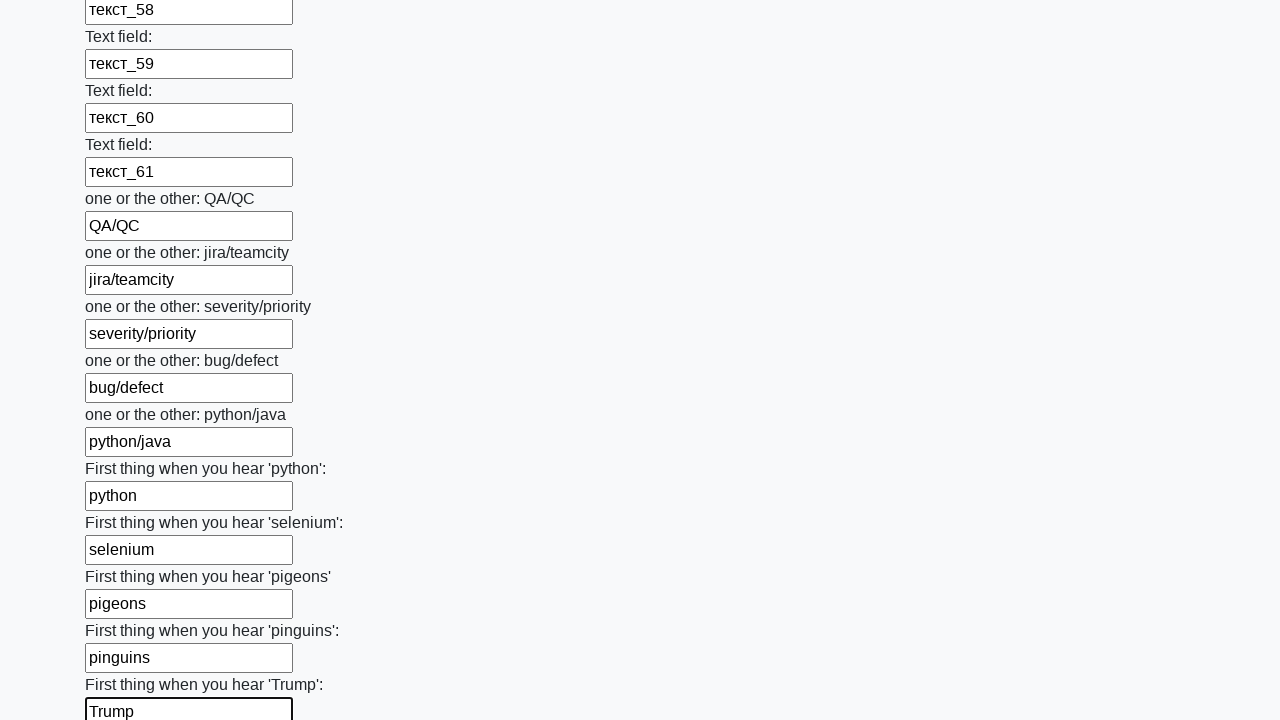

Filled text input field 98 of 100 with value 'yellow' on input[type="text"] >> nth=97
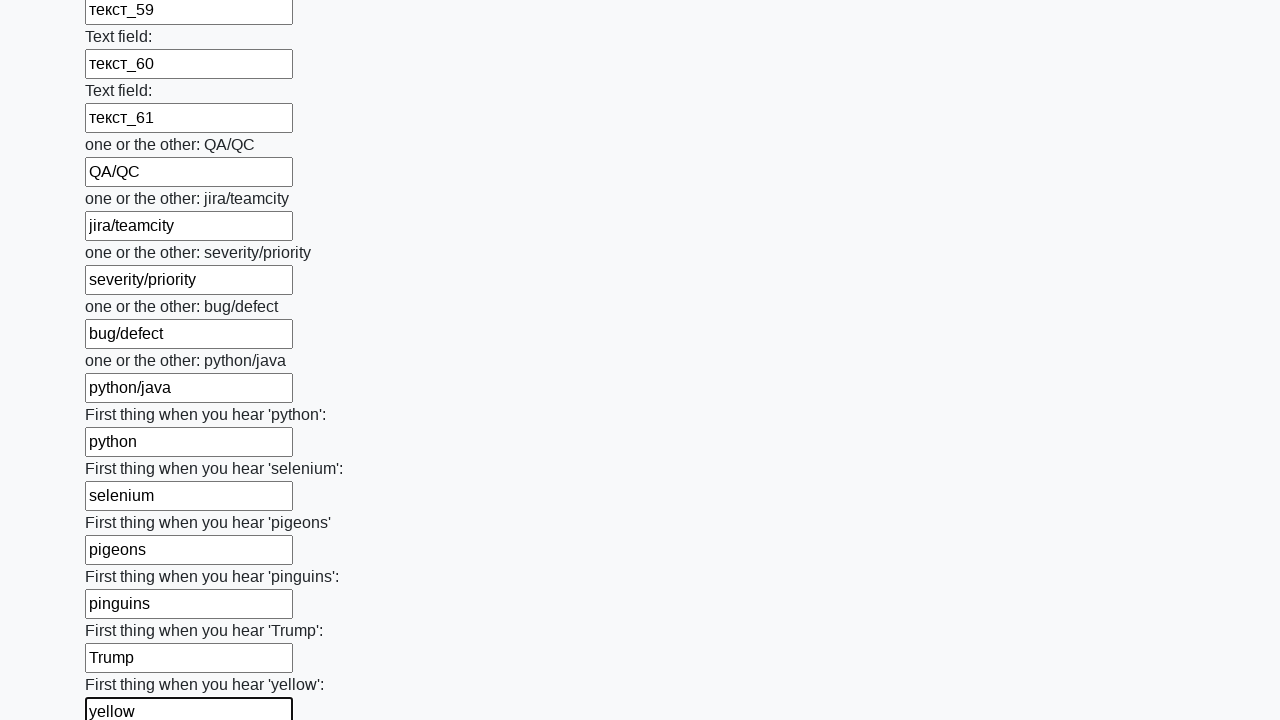

Filled text input field 99 of 100 with value 'harry potter' on input[type="text"] >> nth=98
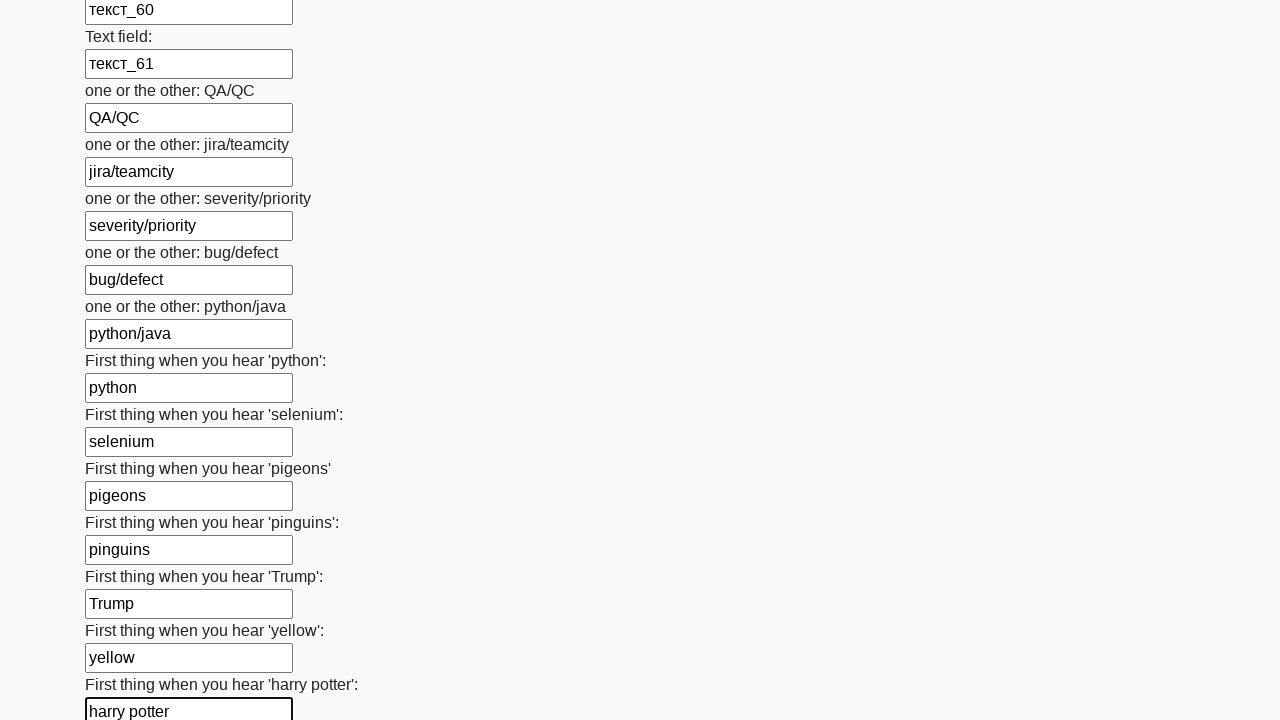

Filled text input field 100 of 100 with value 'socks' on input[type="text"] >> nth=99
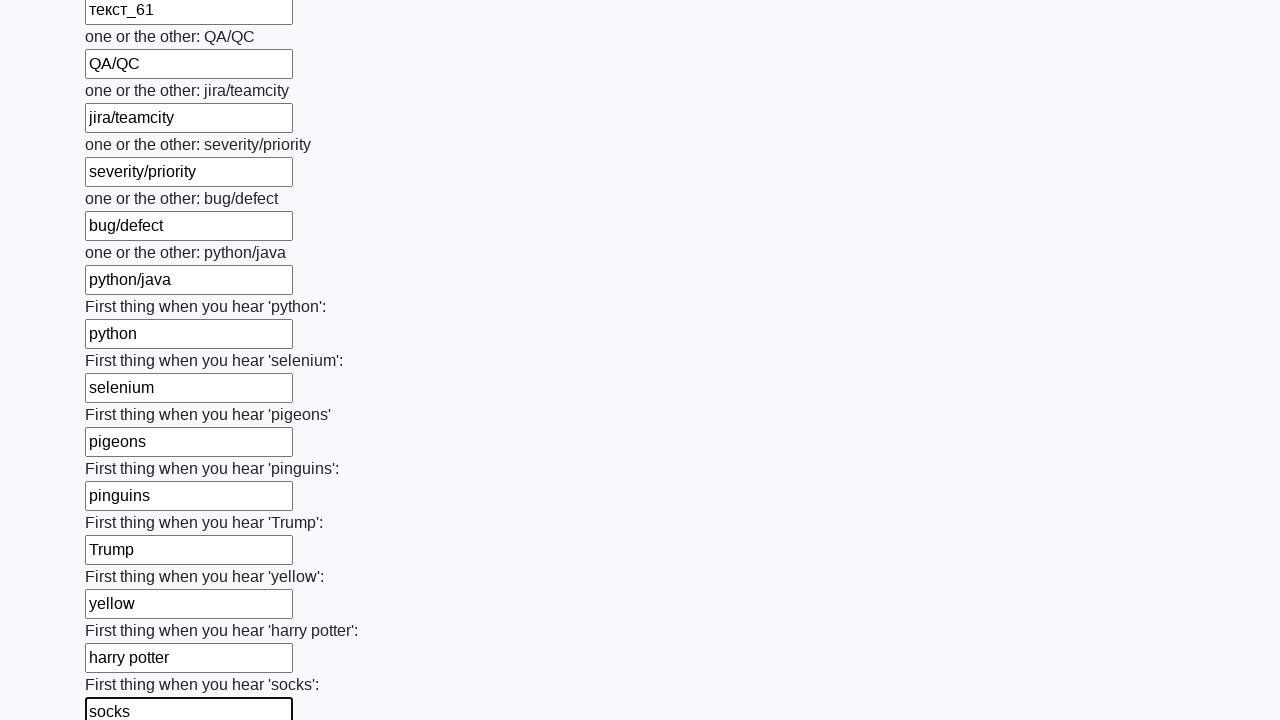

Clicked submit button to submit the completed form at (123, 611) on button.btn
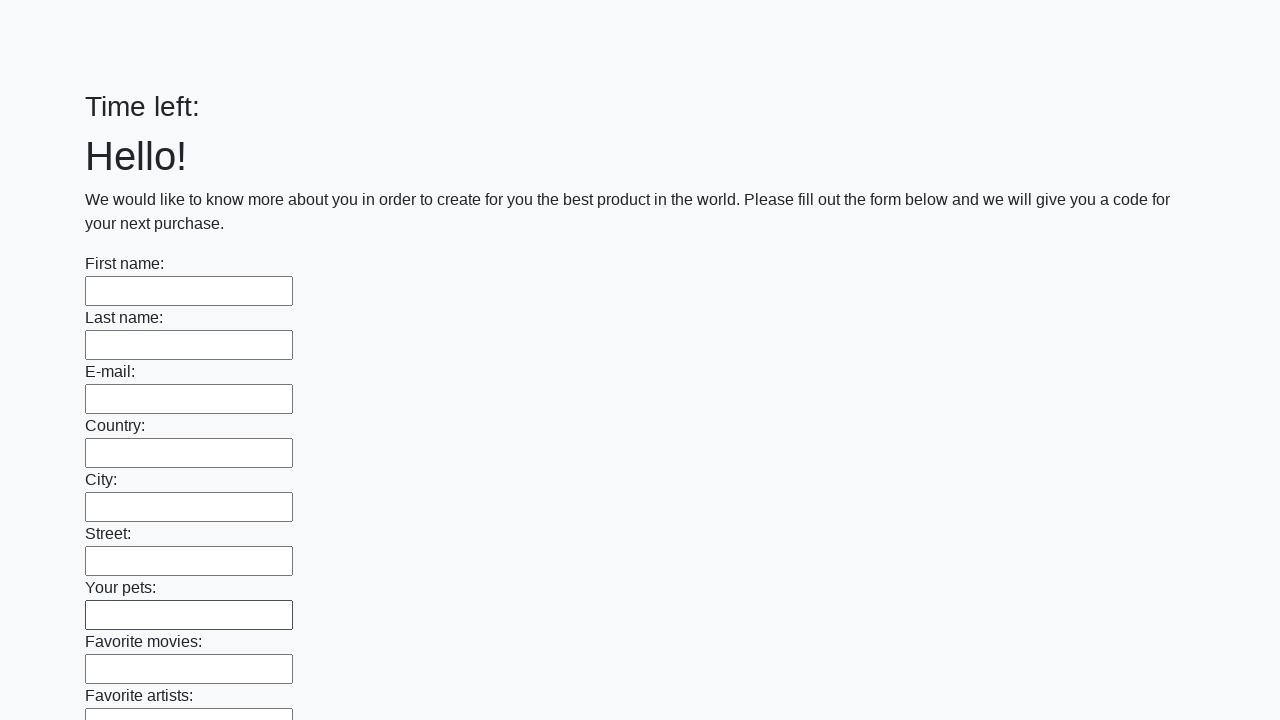

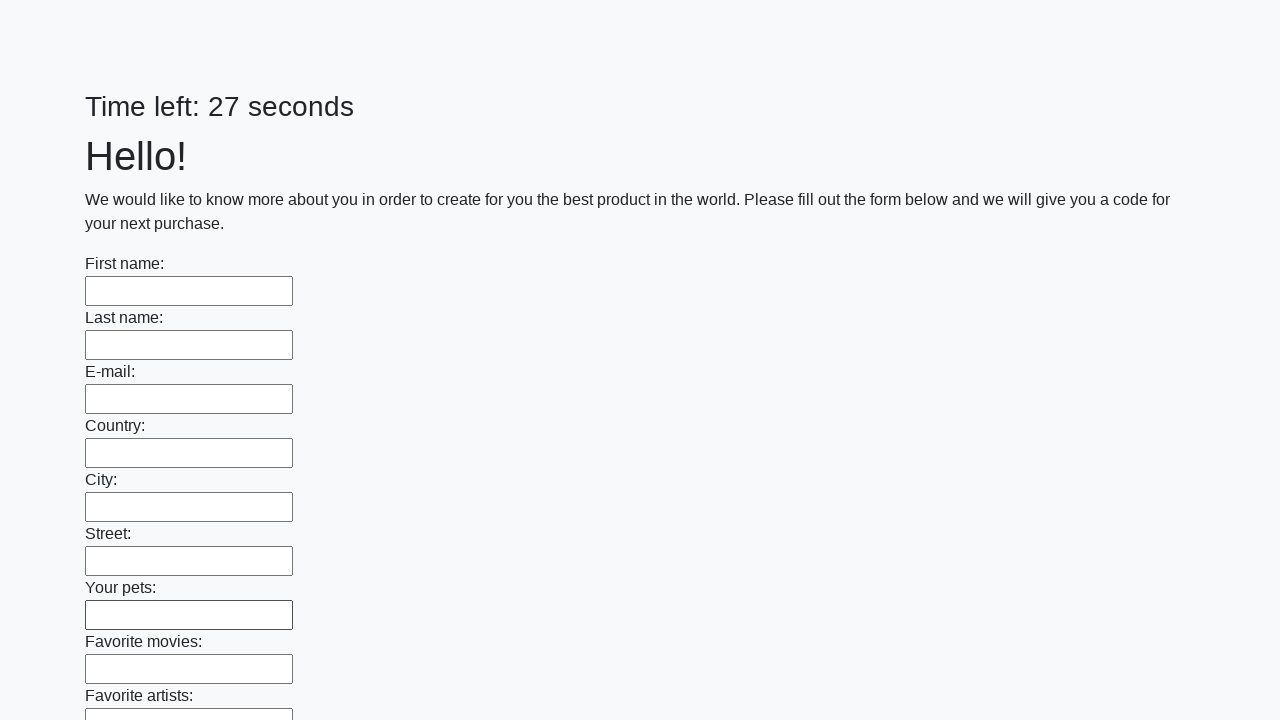